Automates looking up Korean words in a Korean-Chinese dictionary by navigating to each word's translation page

Starting URL: https://dict.hjenglish.com/kr/

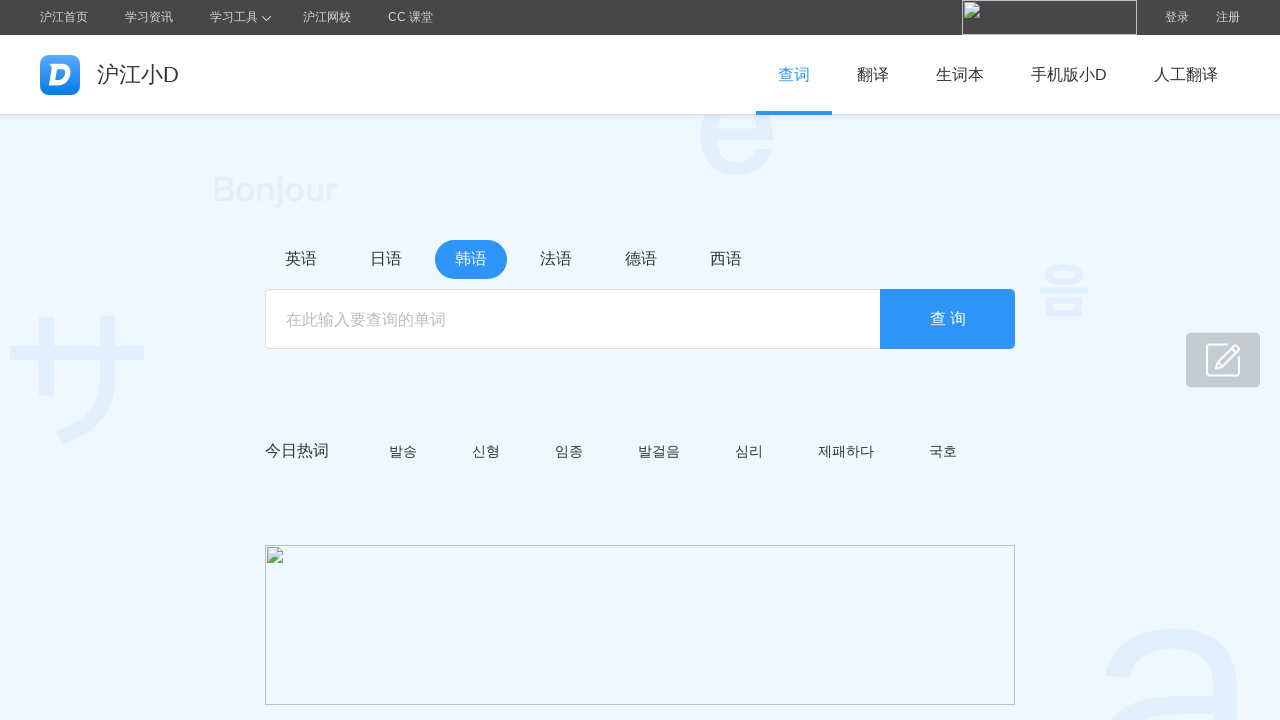

Navigated to translation page for Korean word '경제'
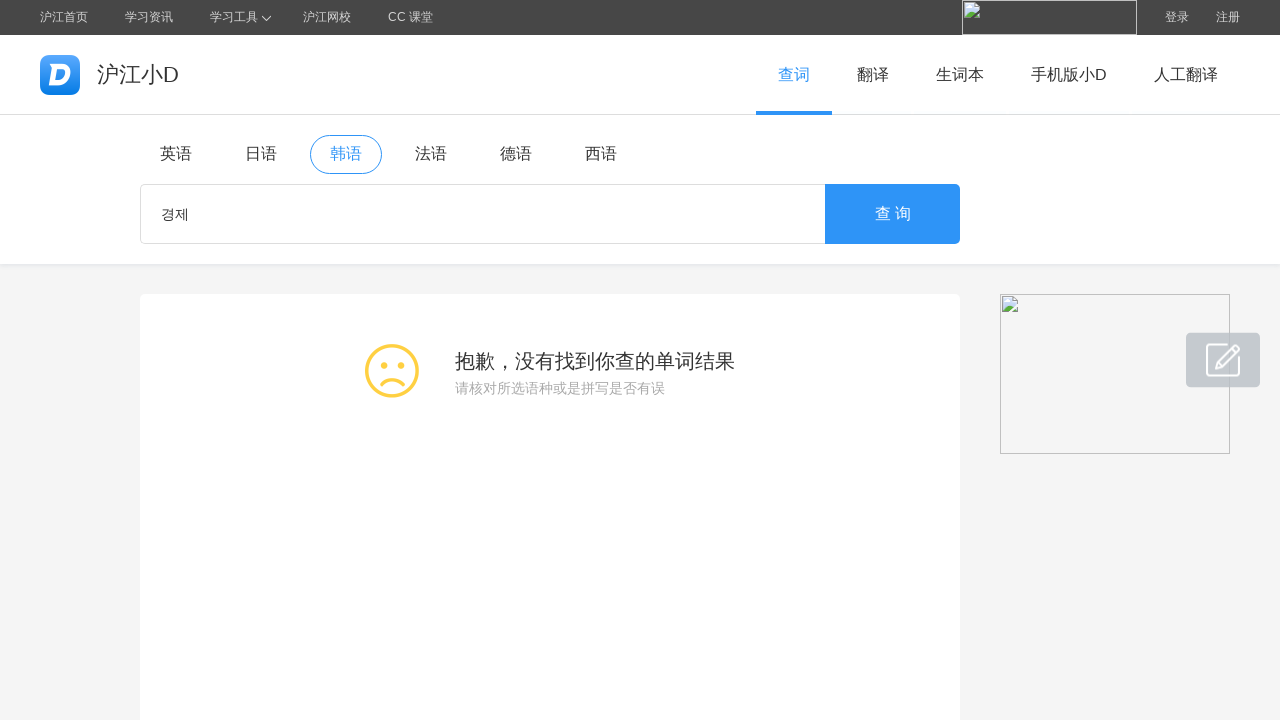

Waited for page to load after navigating to '경제'
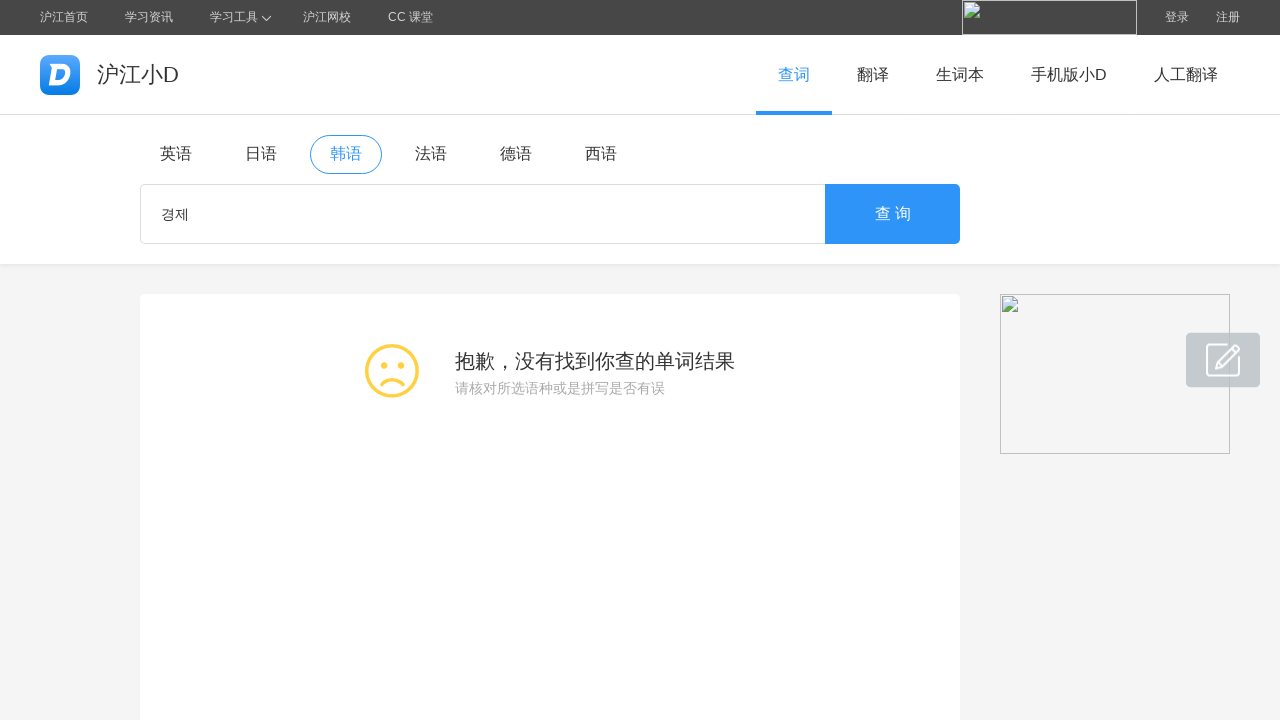

Navigated to translation page for Korean word '경제적'
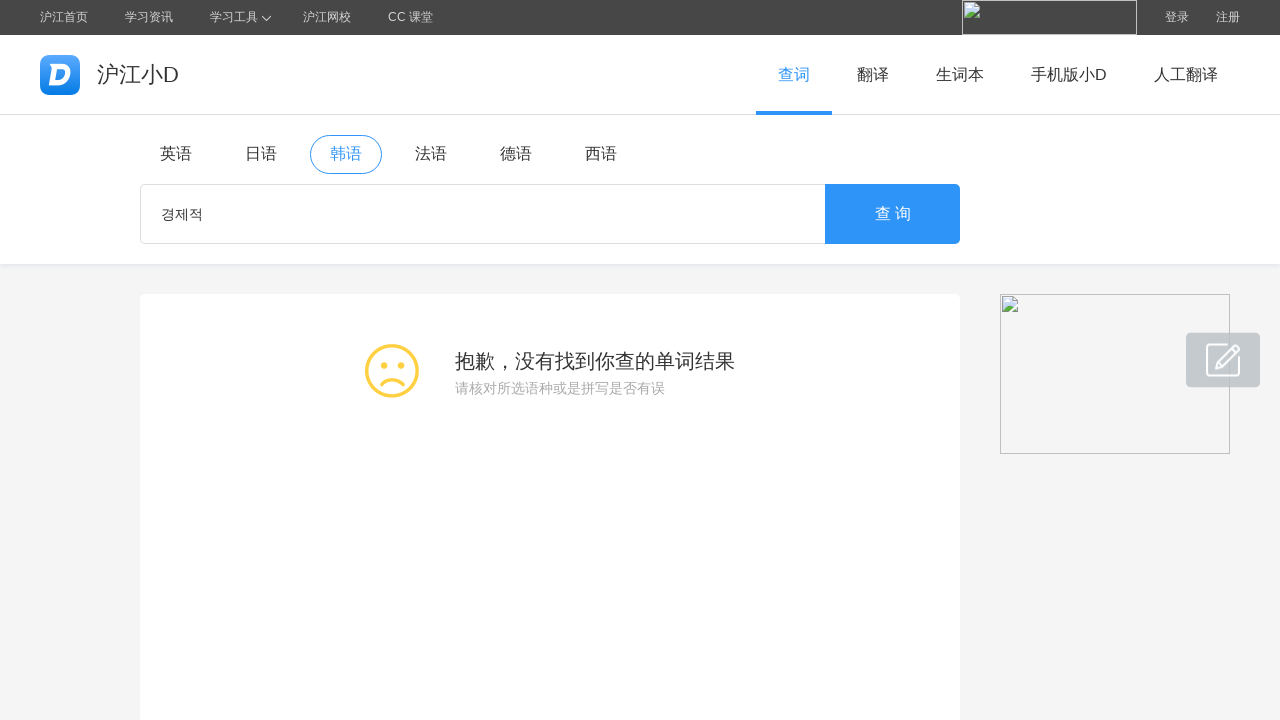

Waited for page to load after navigating to '경제적'
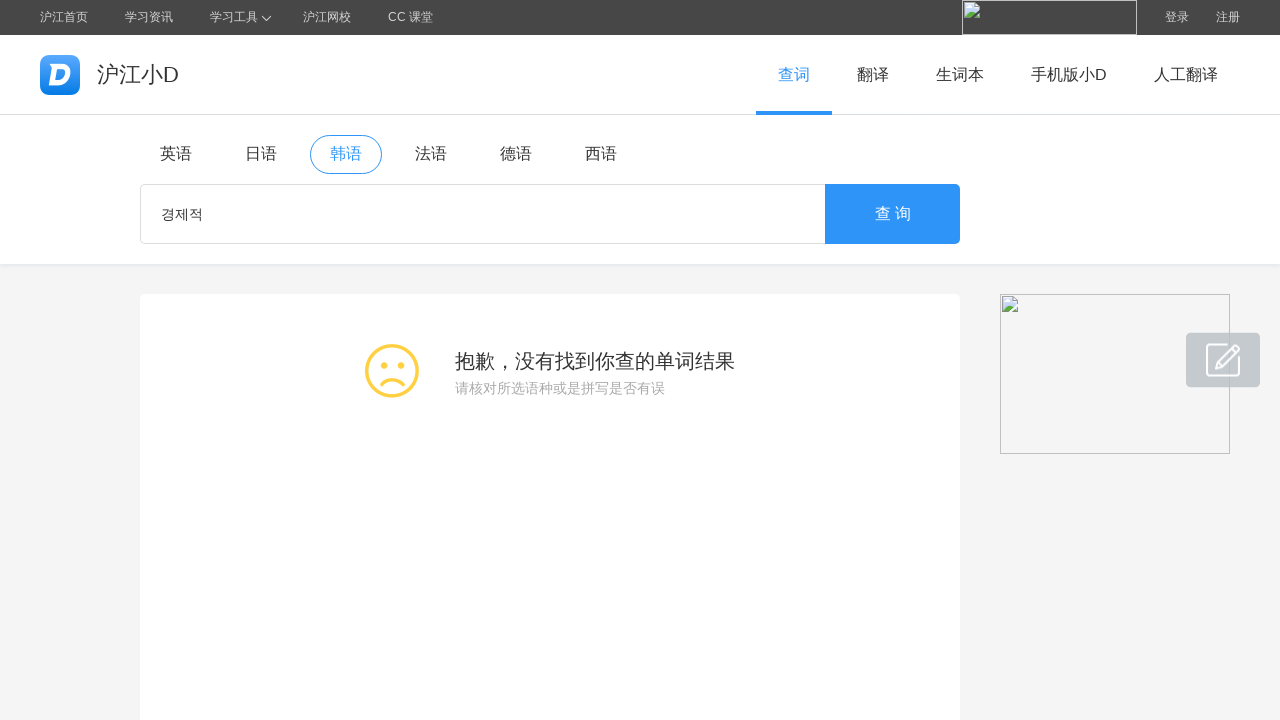

Navigated to translation page for Korean word '역사'
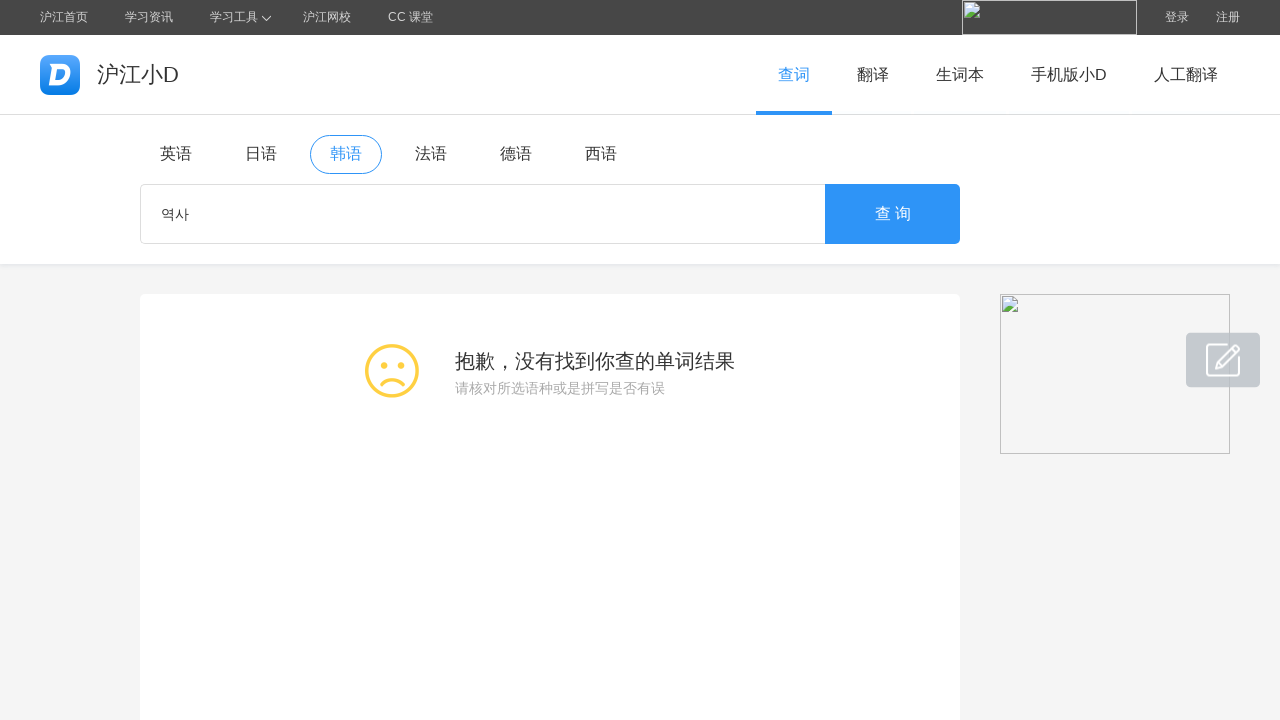

Waited for page to load after navigating to '역사'
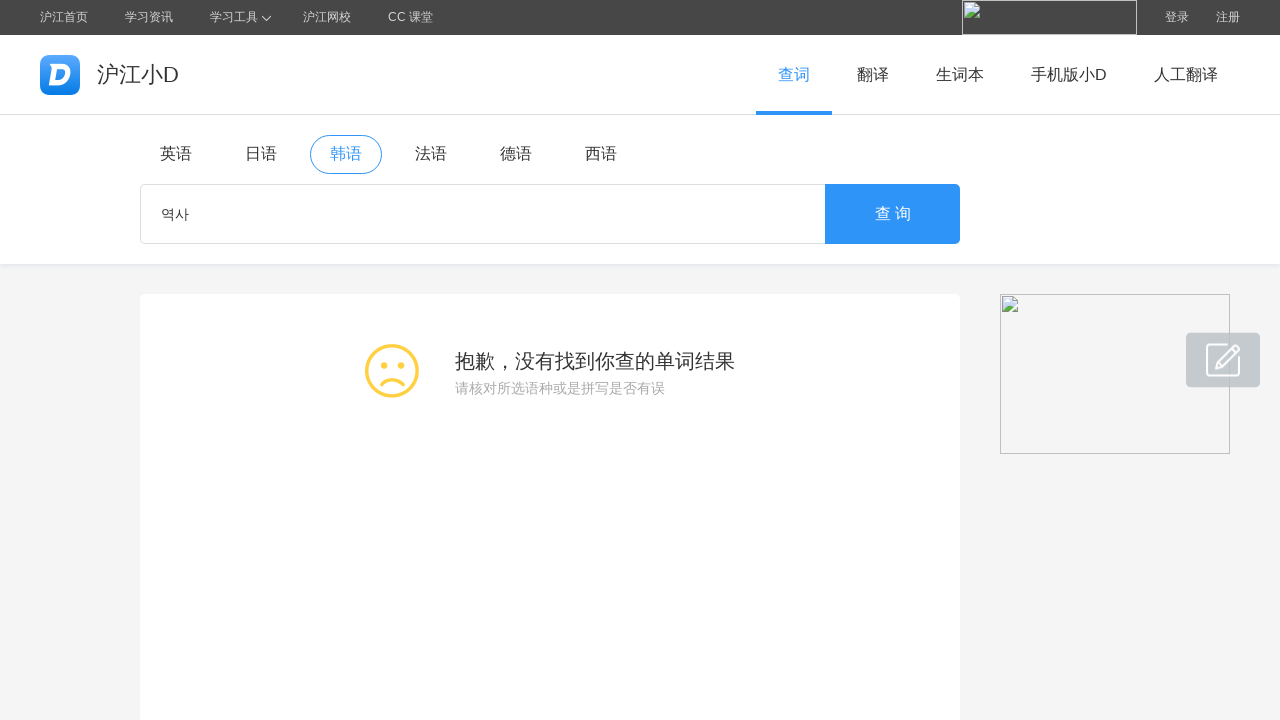

Navigated to translation page for Korean word '역사적'
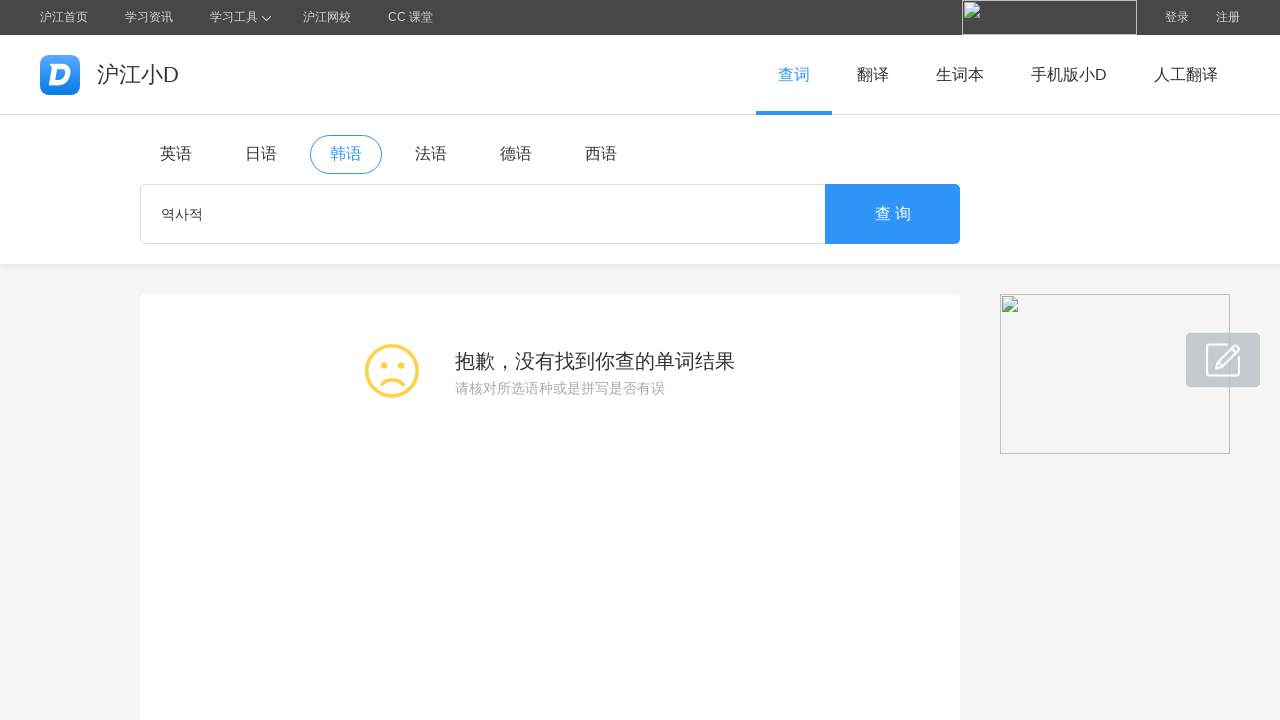

Waited for page to load after navigating to '역사적'
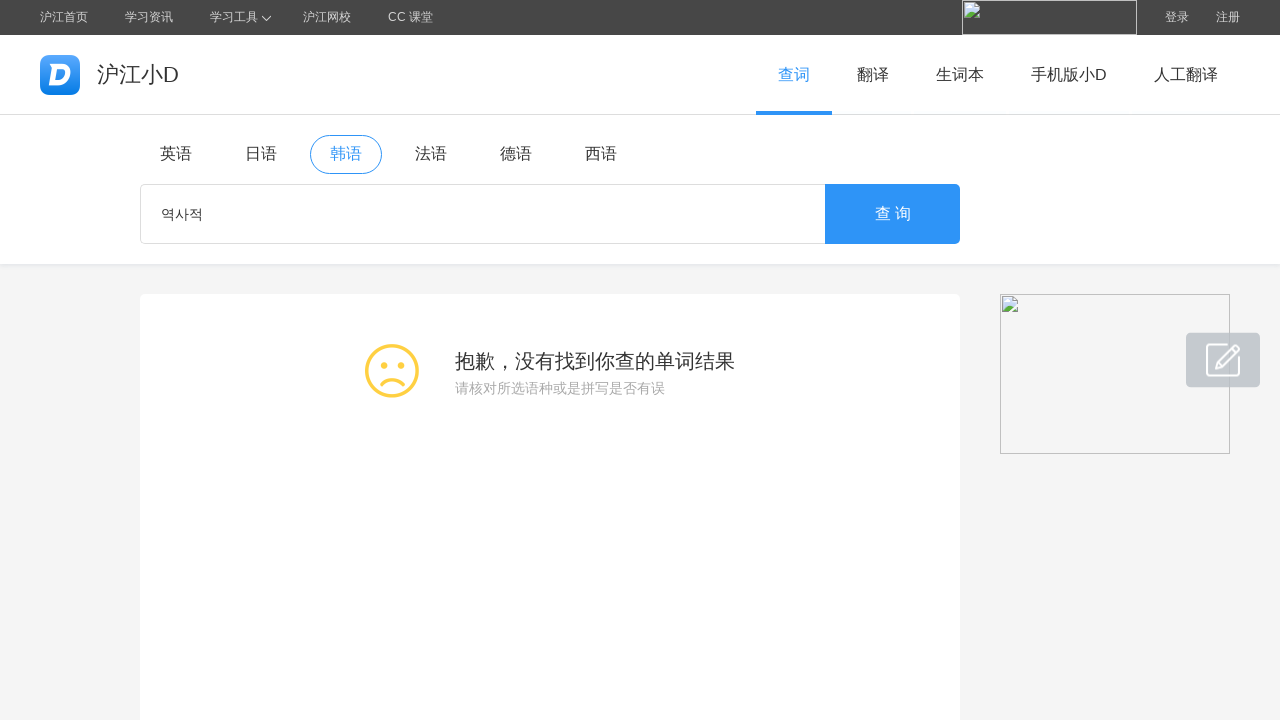

Navigated to translation page for Korean word '과학'
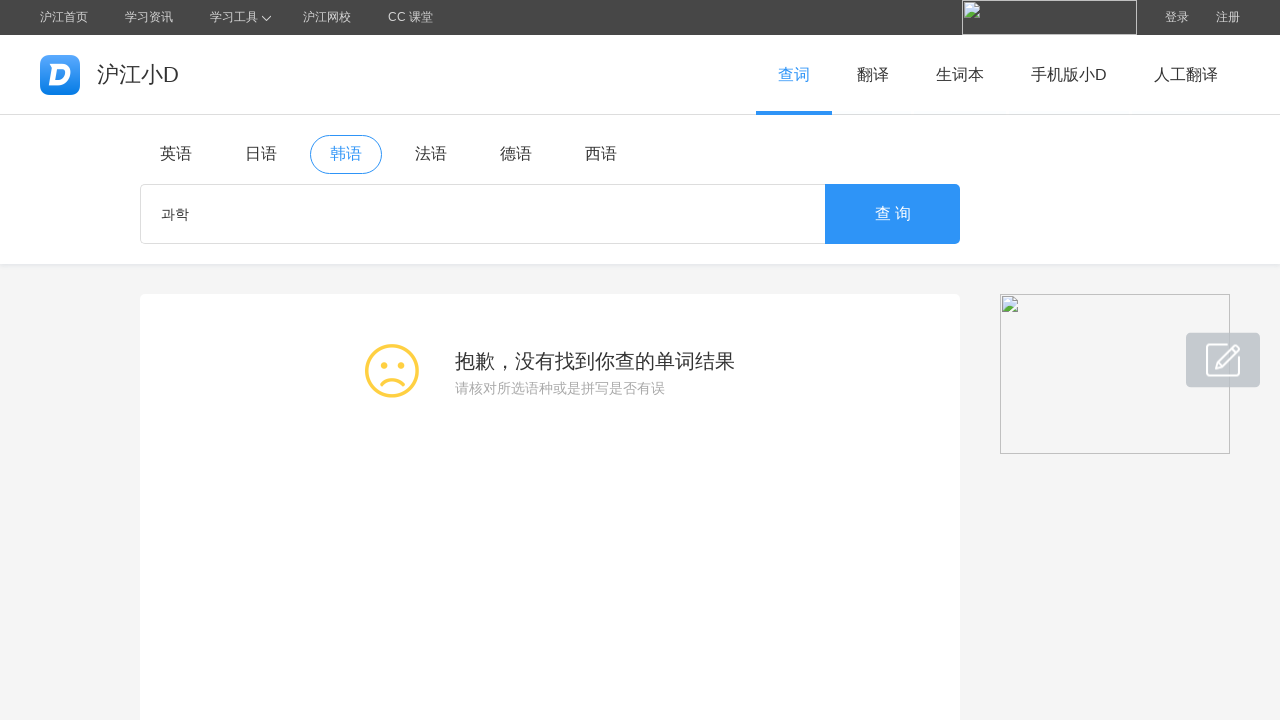

Waited for page to load after navigating to '과학'
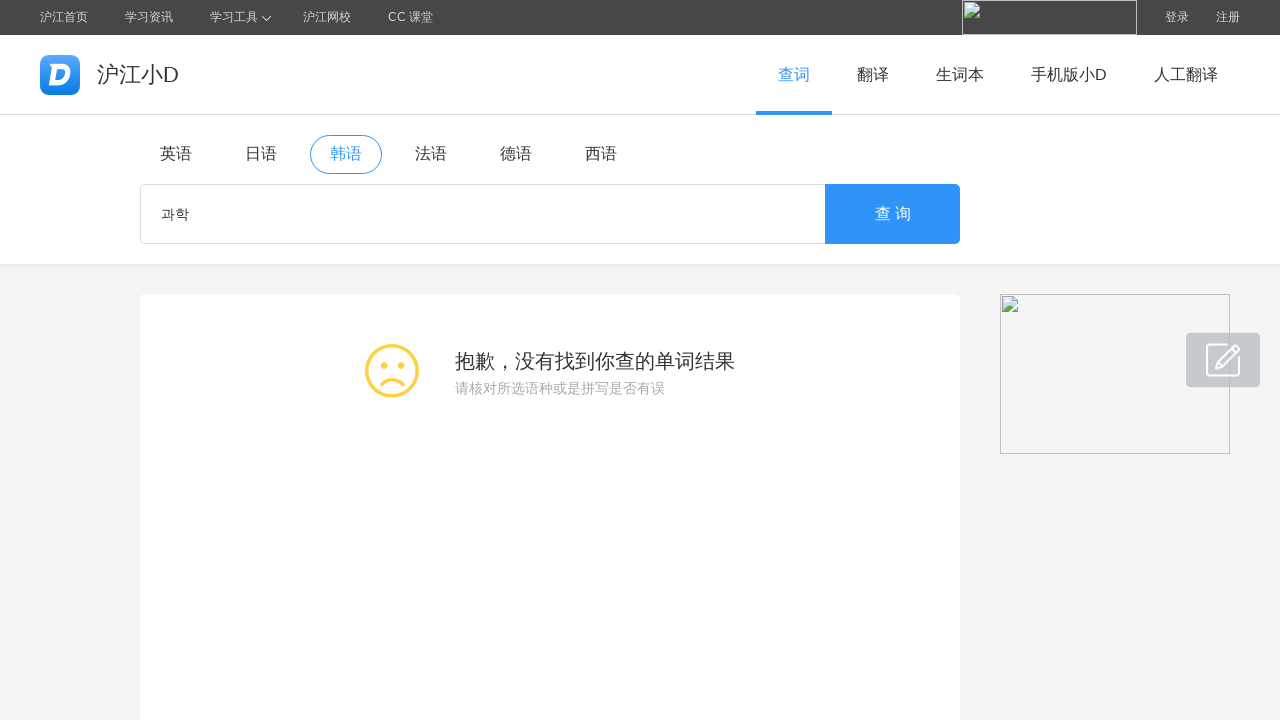

Navigated to translation page for Korean word '과학적'
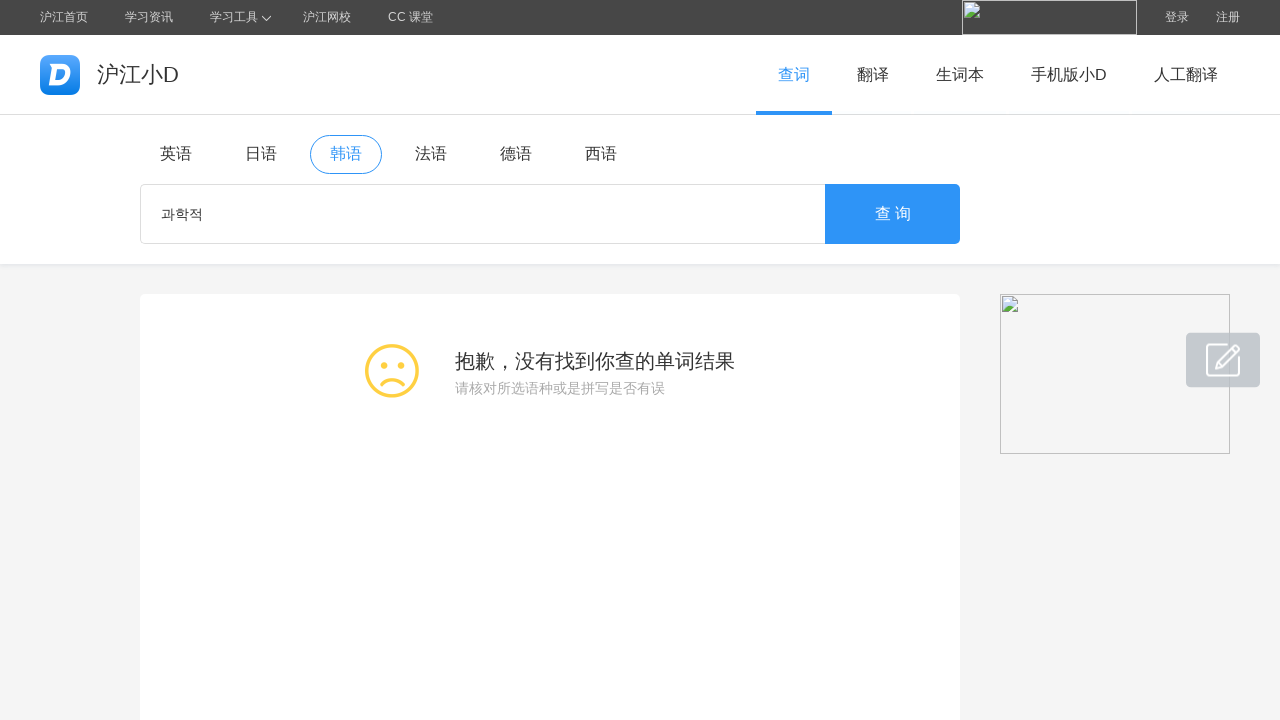

Waited for page to load after navigating to '과학적'
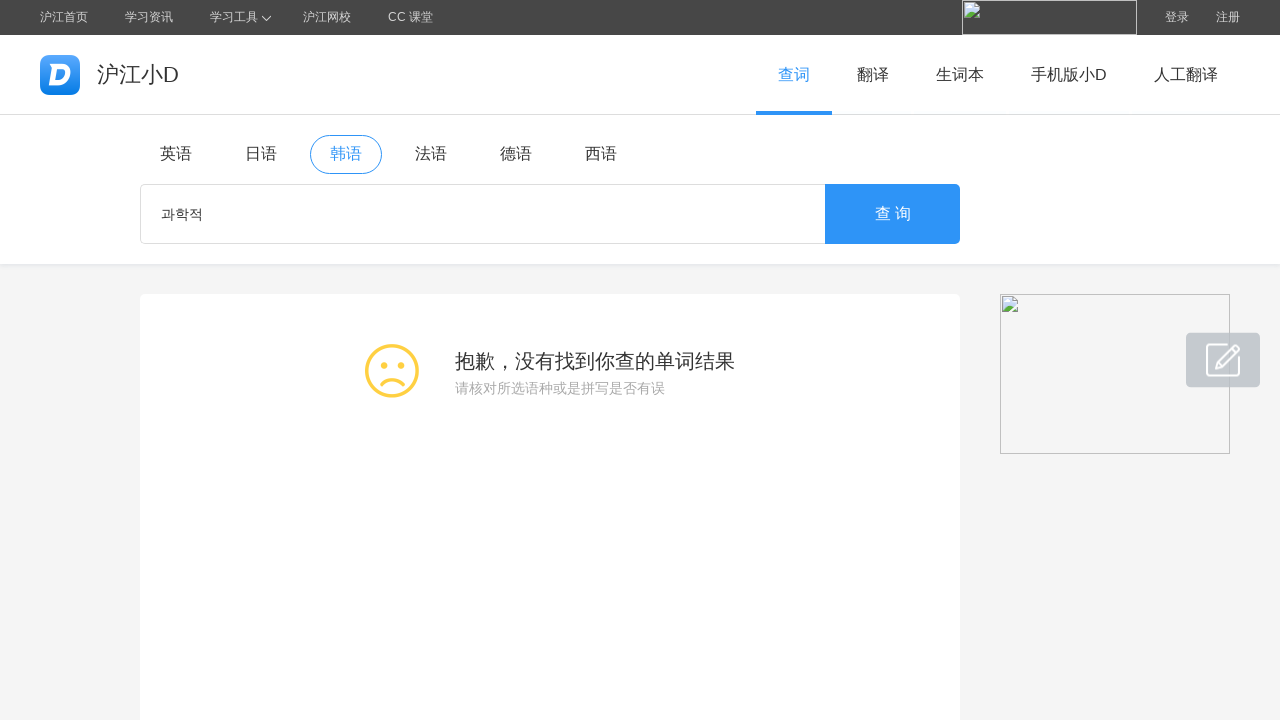

Navigated to translation page for Korean word '충동'
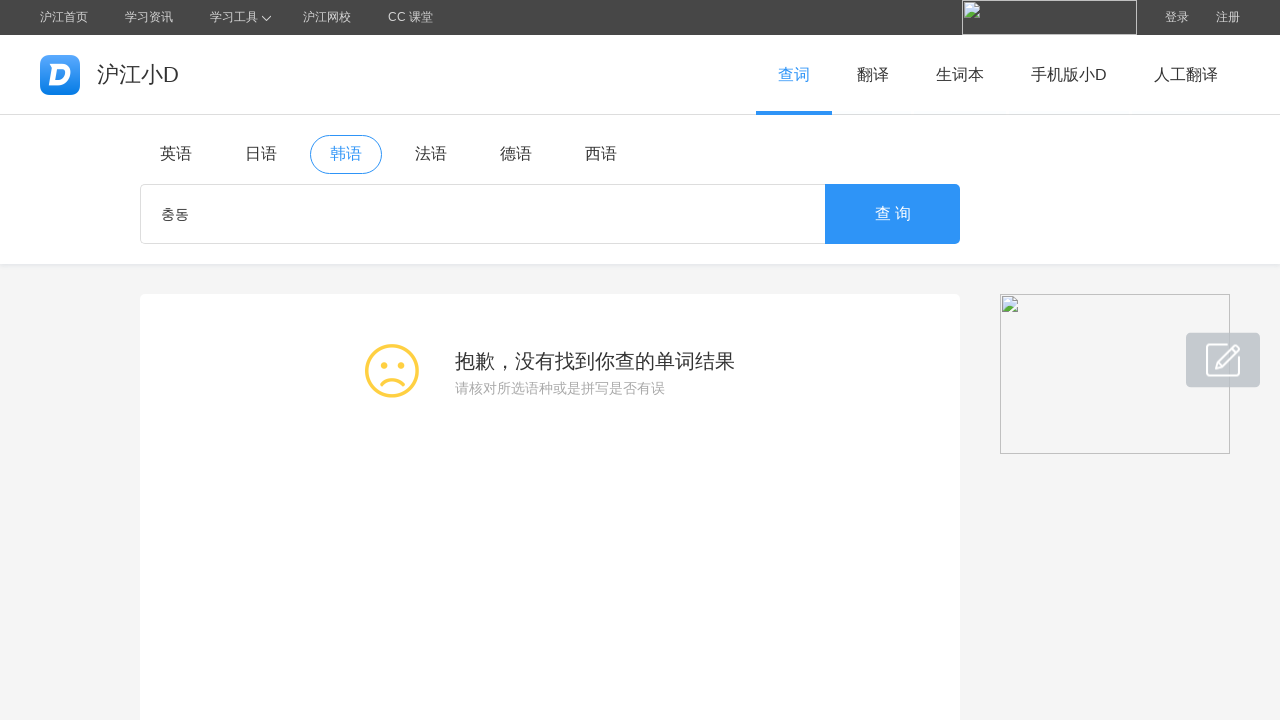

Waited for page to load after navigating to '충동'
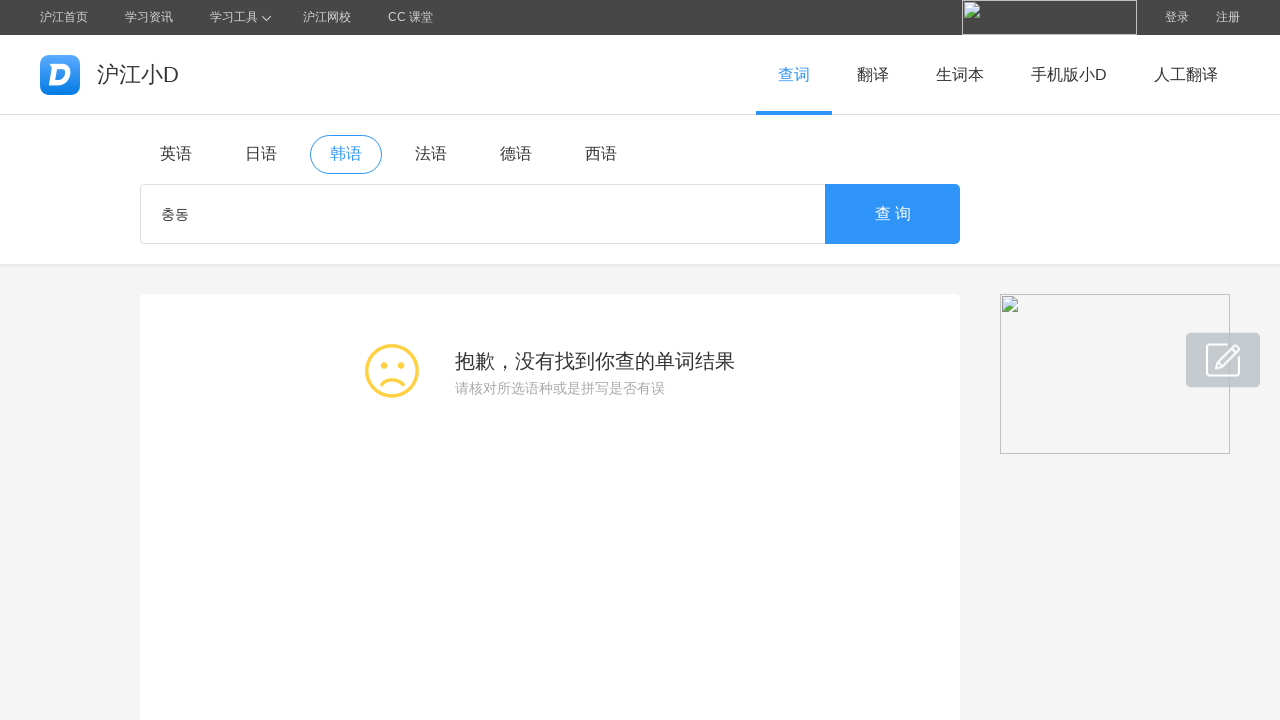

Navigated to translation page for Korean word '충동적'
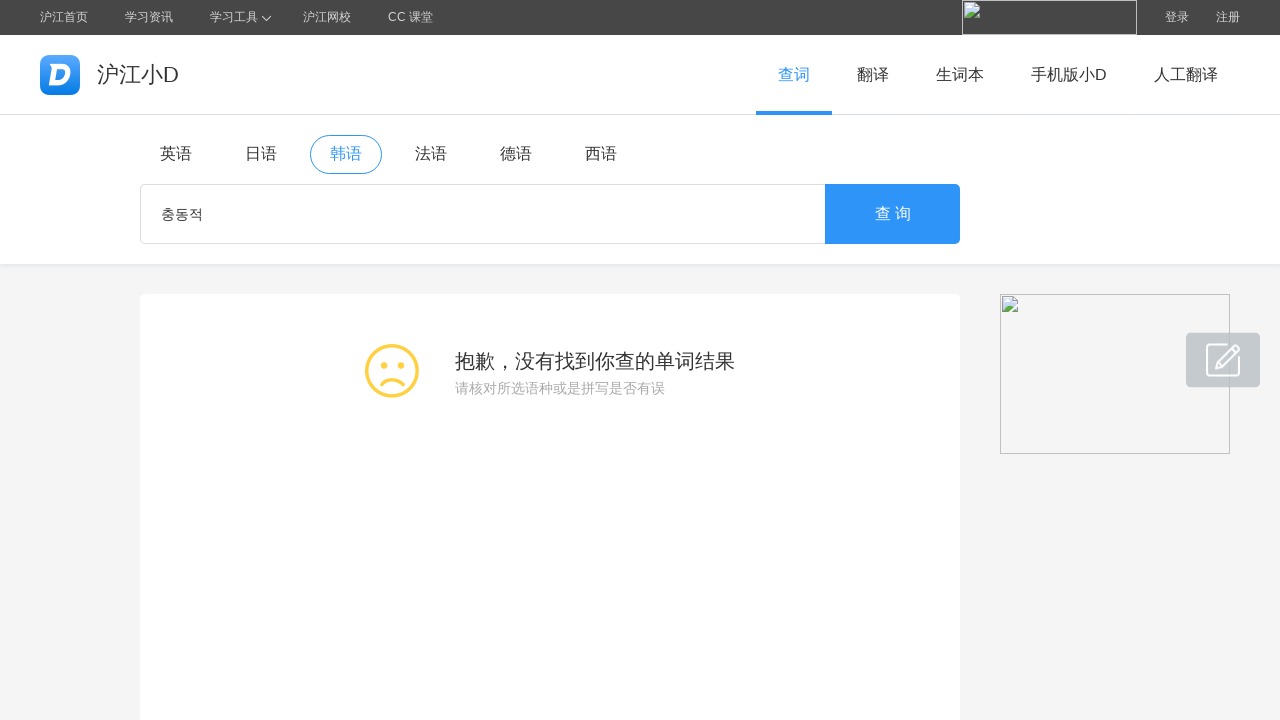

Waited for page to load after navigating to '충동적'
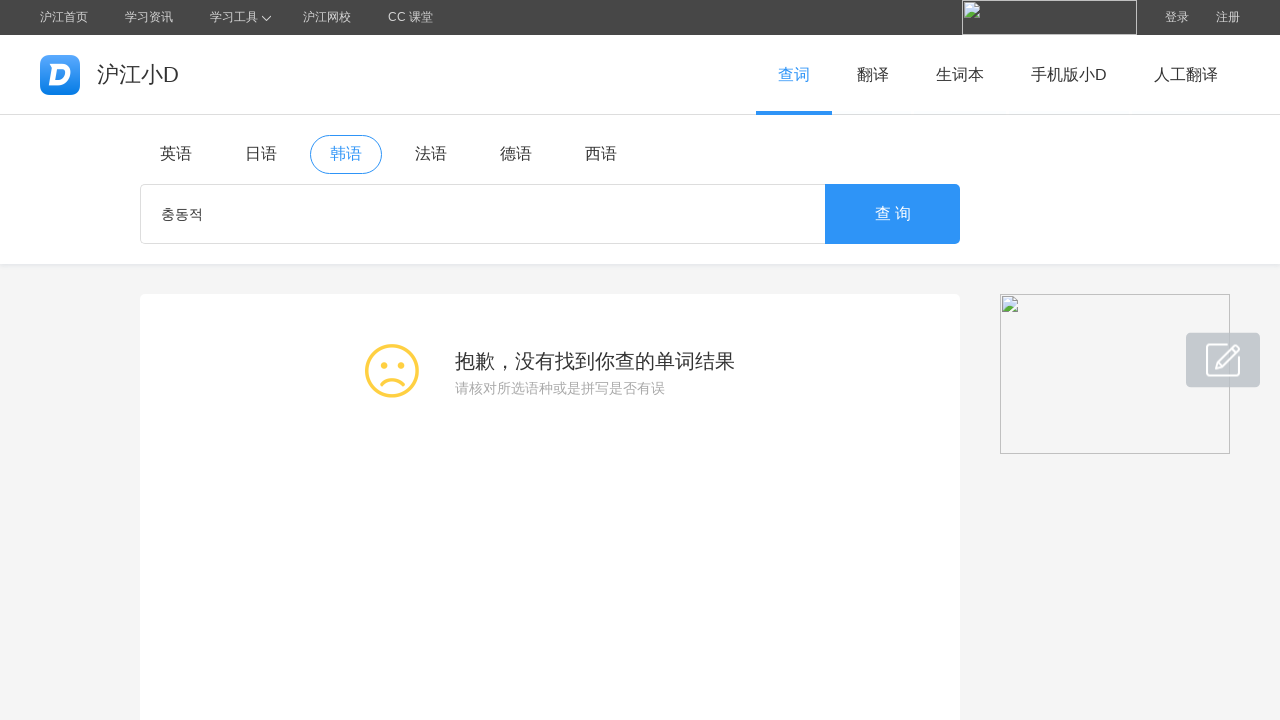

Navigated to translation page for Korean word '문화'
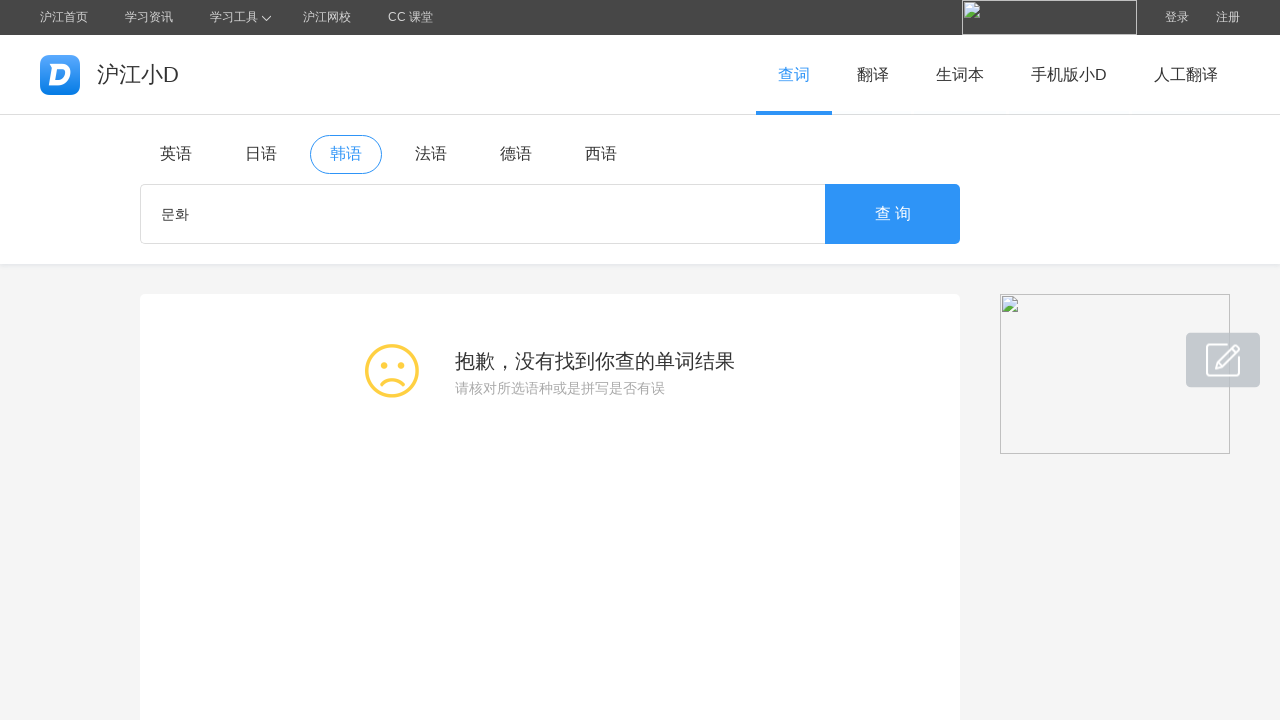

Waited for page to load after navigating to '문화'
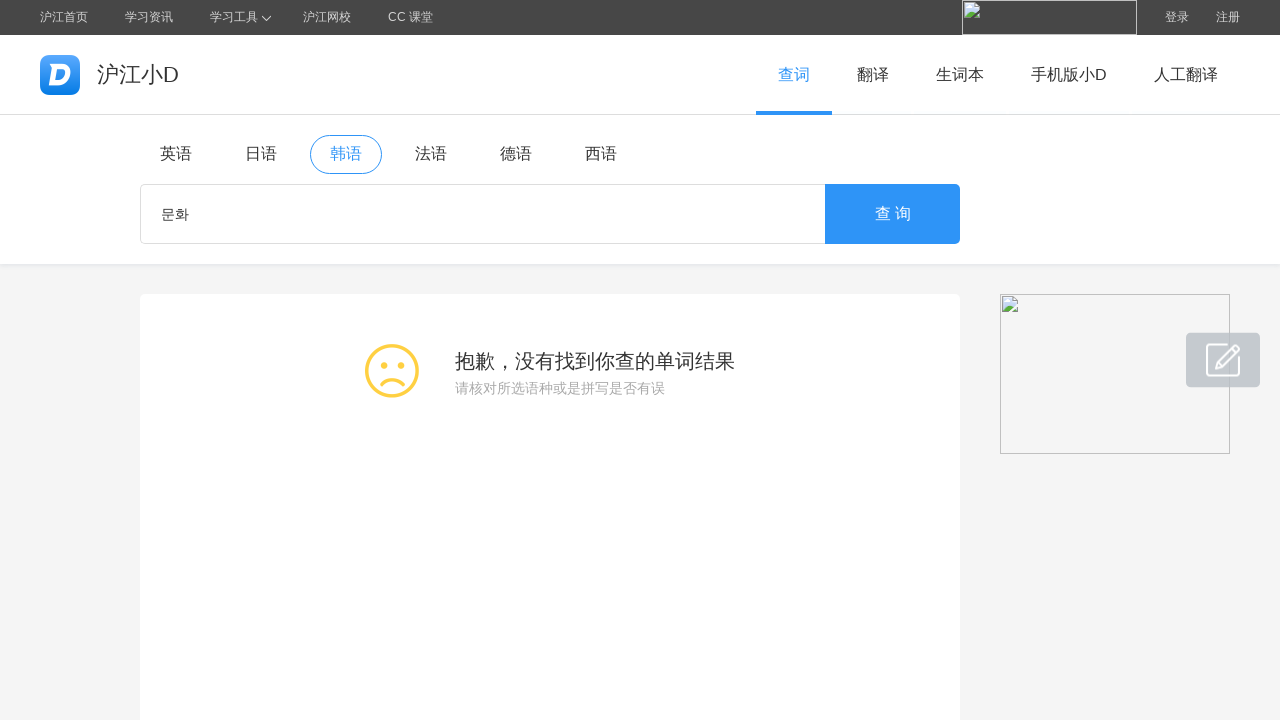

Navigated to translation page for Korean word '문화적'
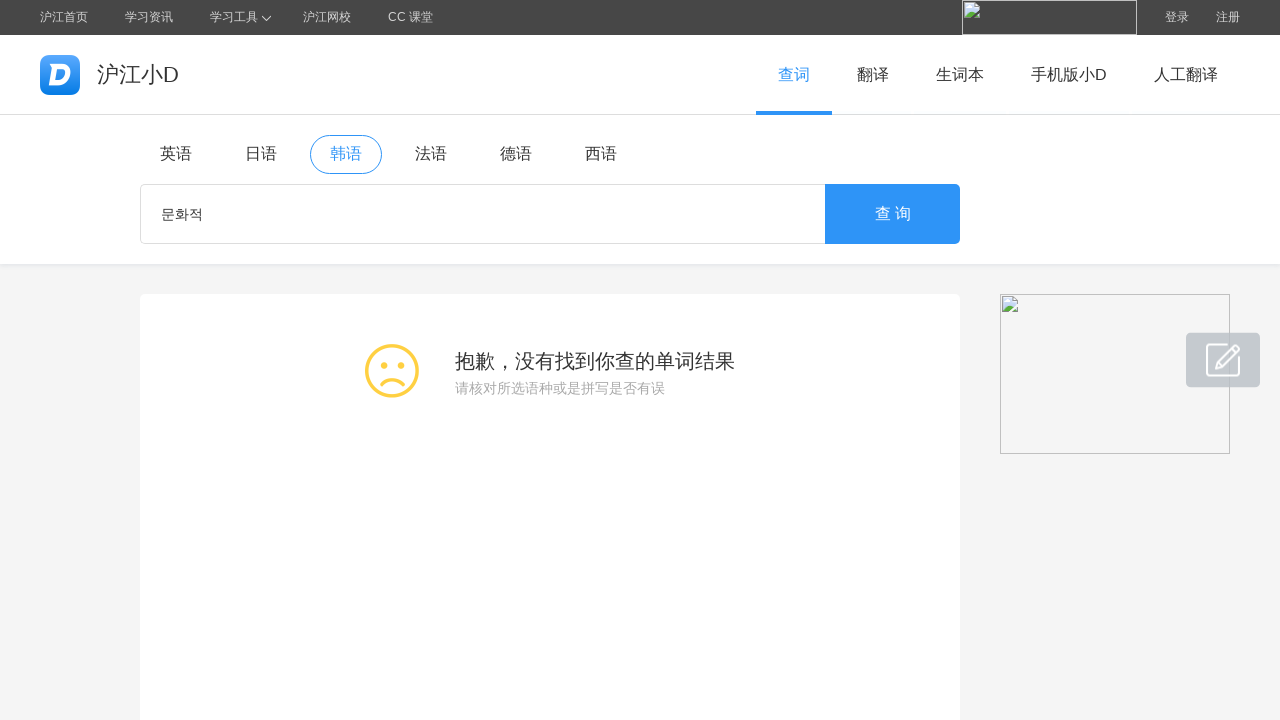

Waited for page to load after navigating to '문화적'
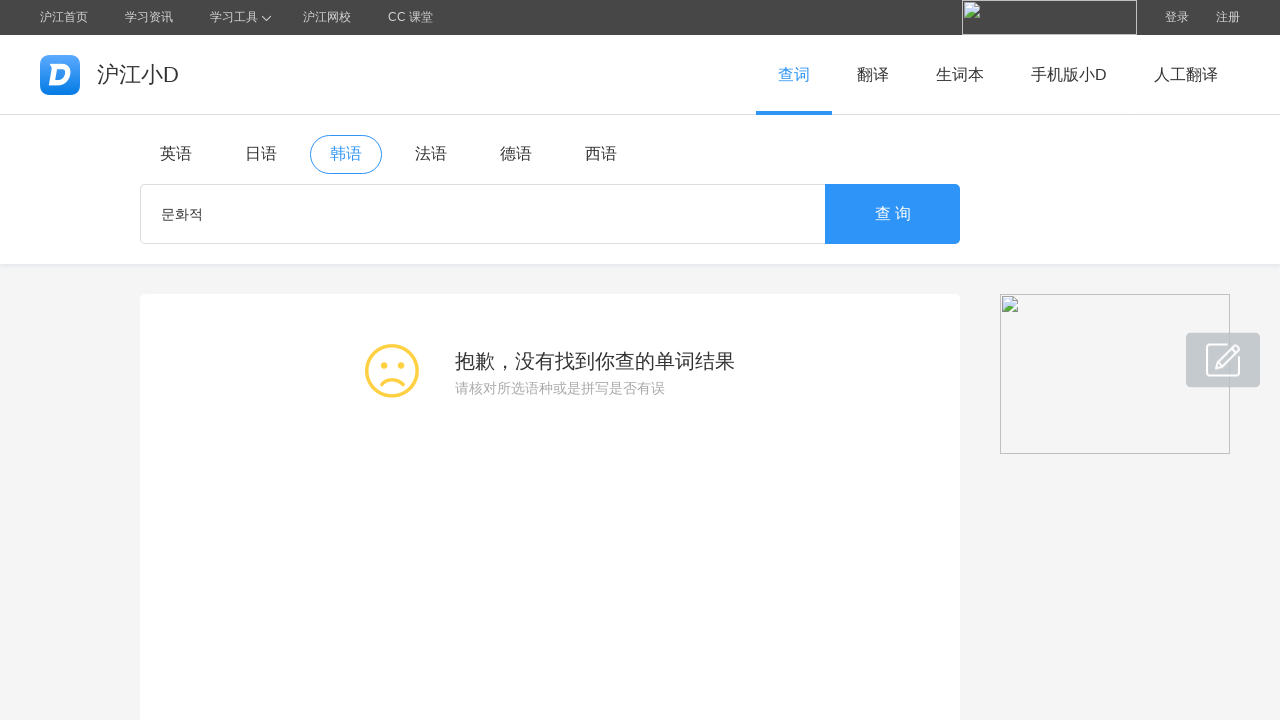

Navigated to translation page for Korean word '민주'
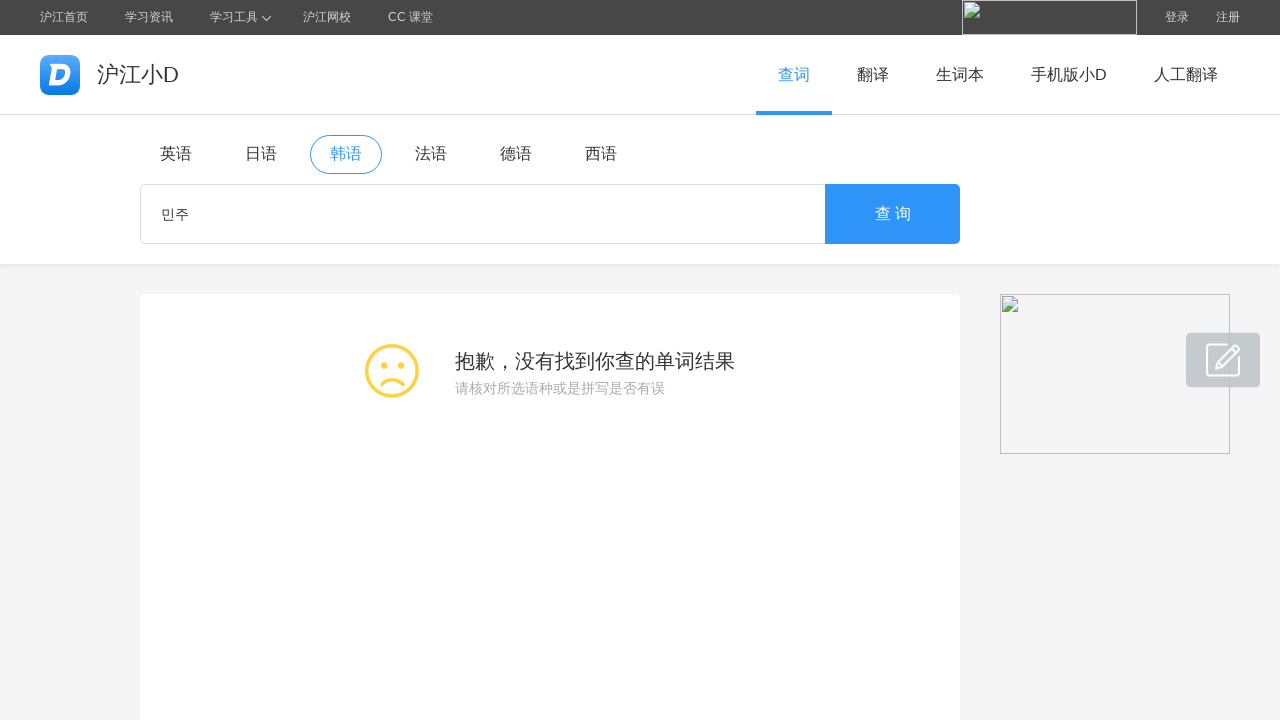

Waited for page to load after navigating to '민주'
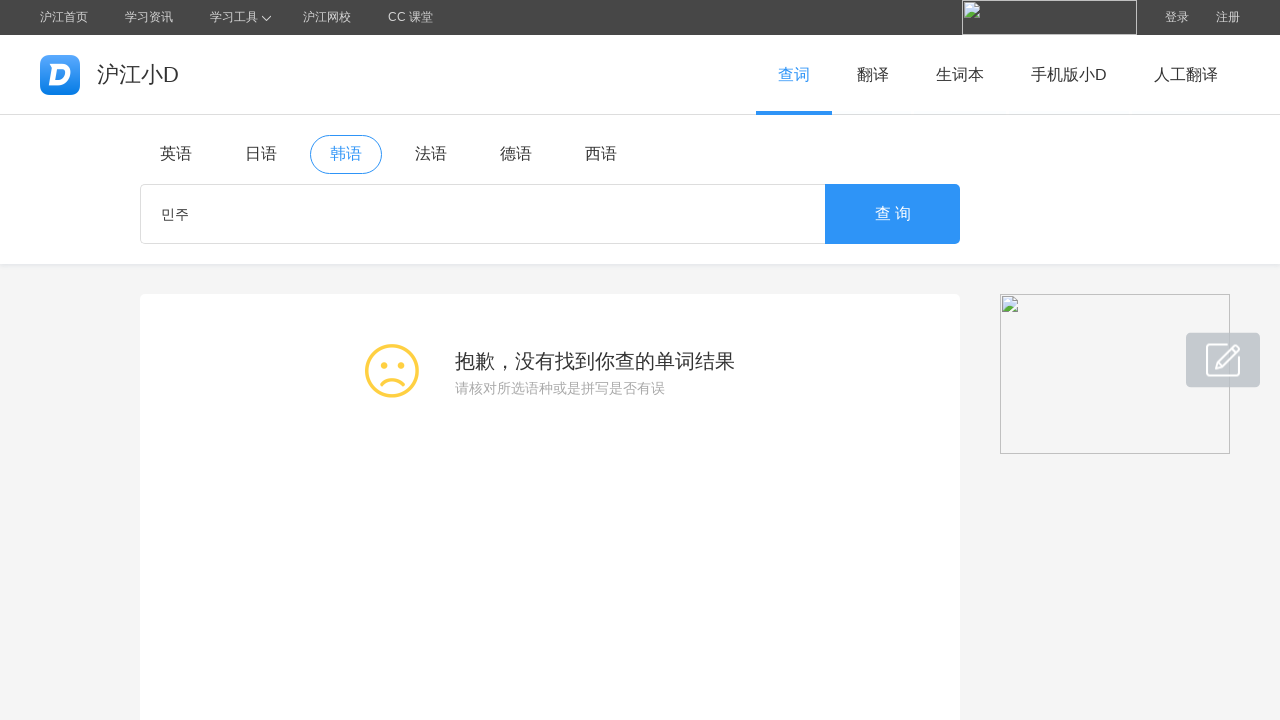

Navigated to translation page for Korean word '민주적'
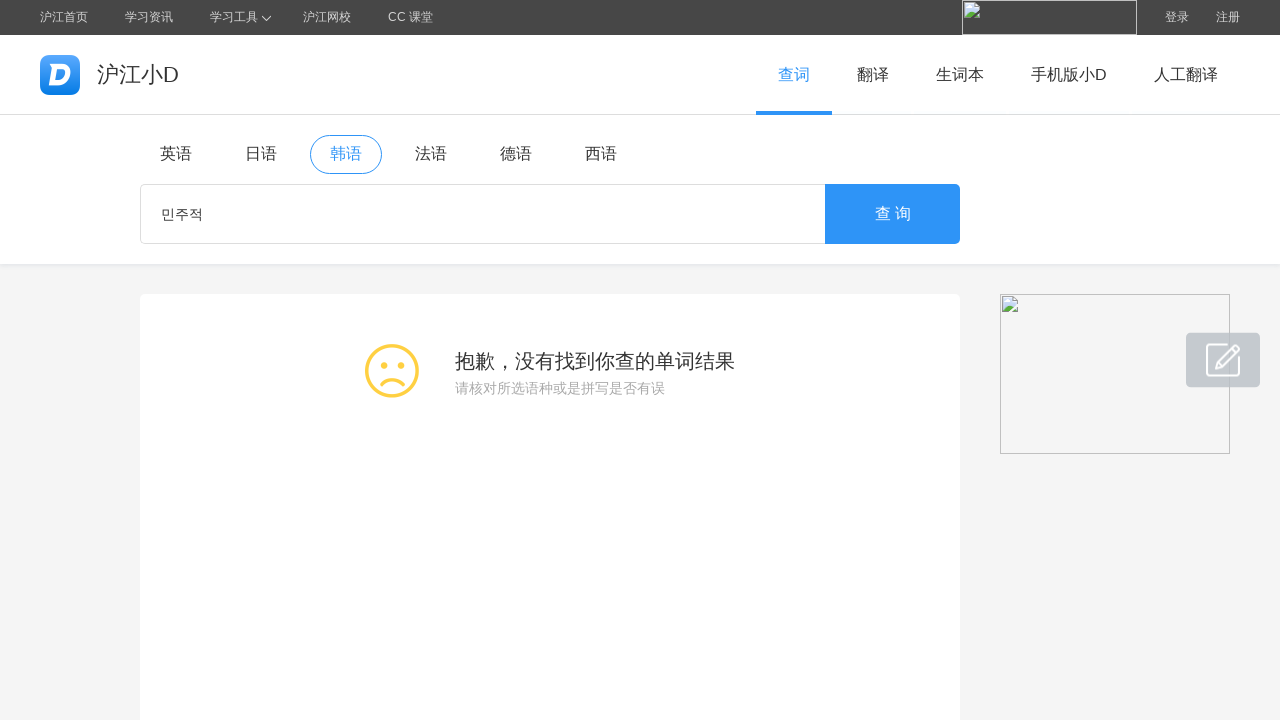

Waited for page to load after navigating to '민주적'
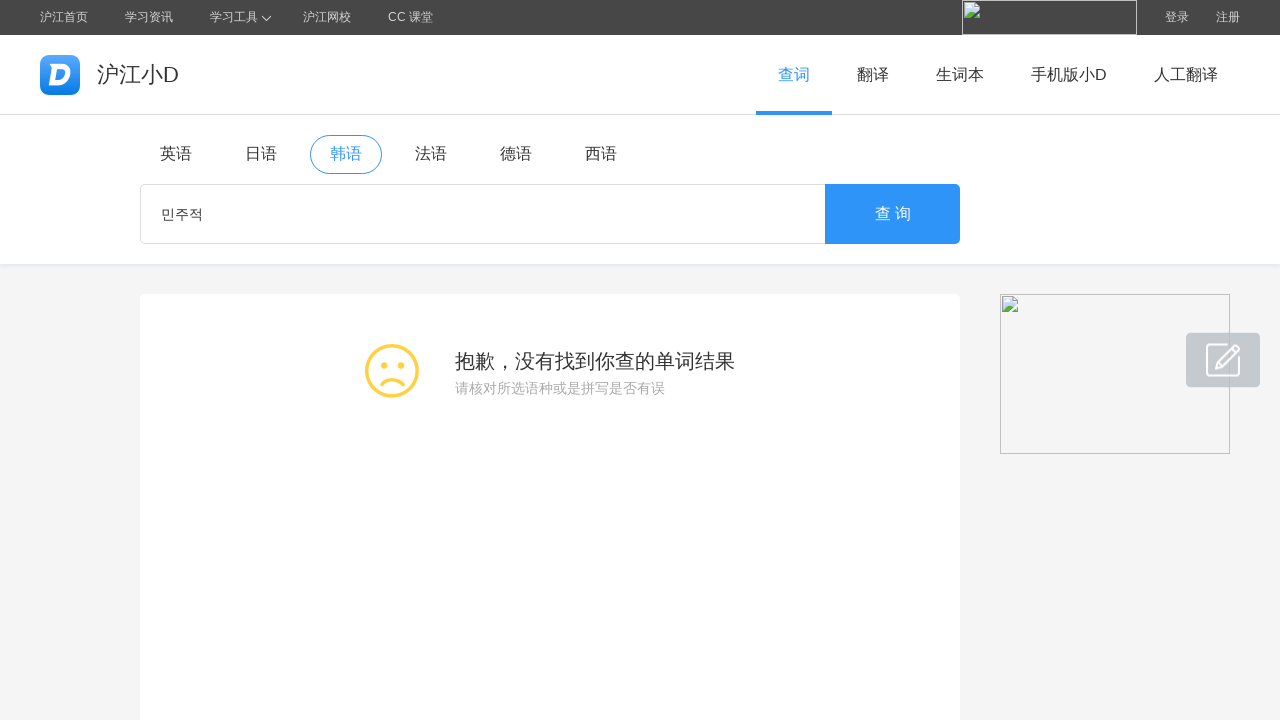

Navigated to translation page for Korean word '개인'
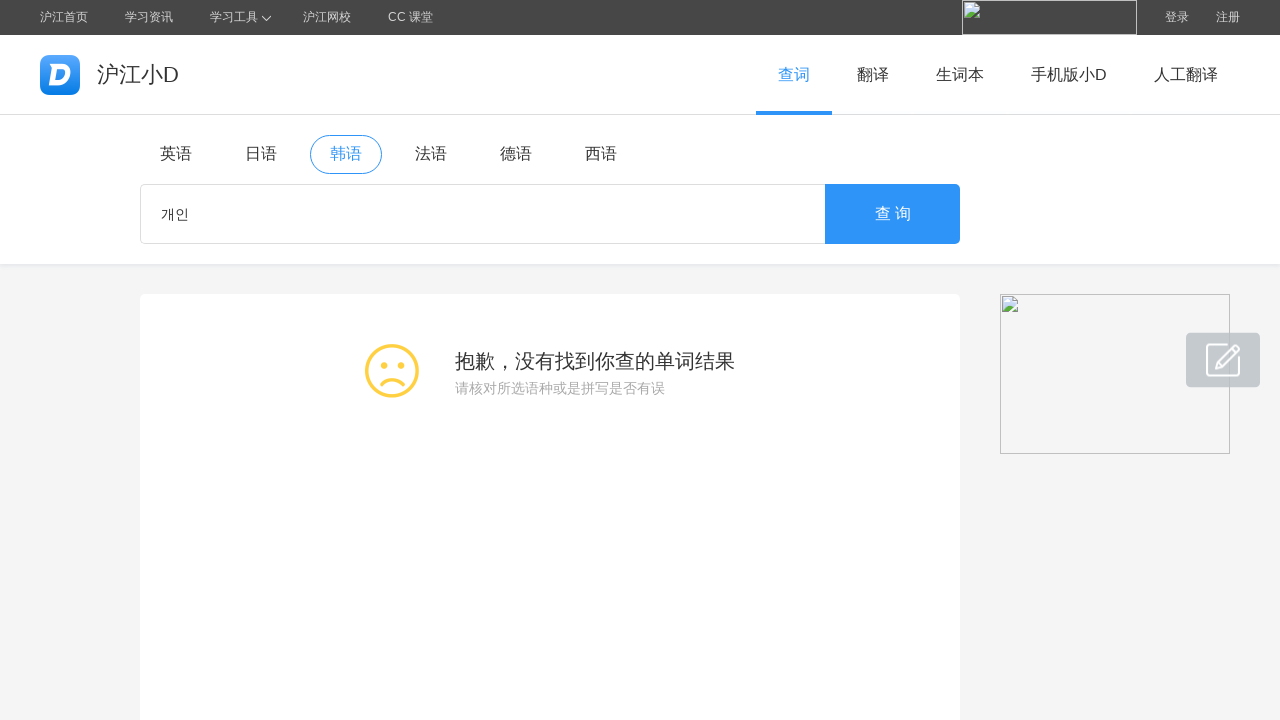

Waited for page to load after navigating to '개인'
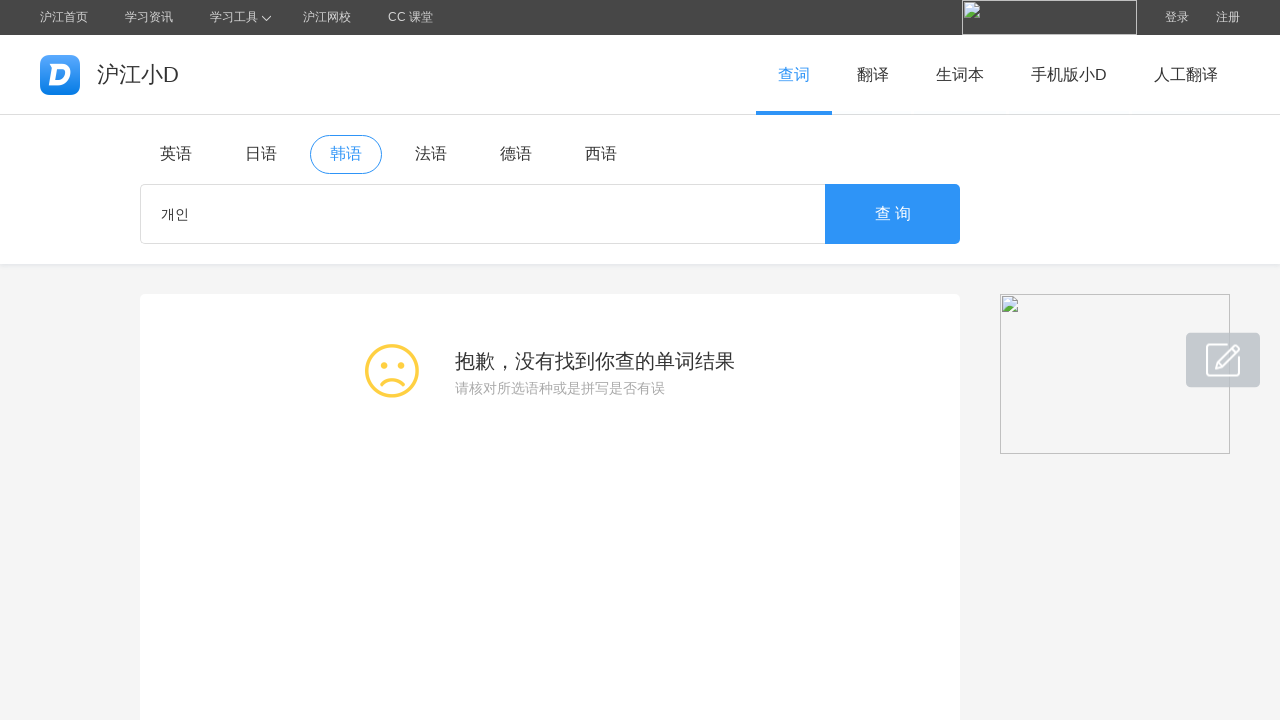

Navigated to translation page for Korean word '개인적'
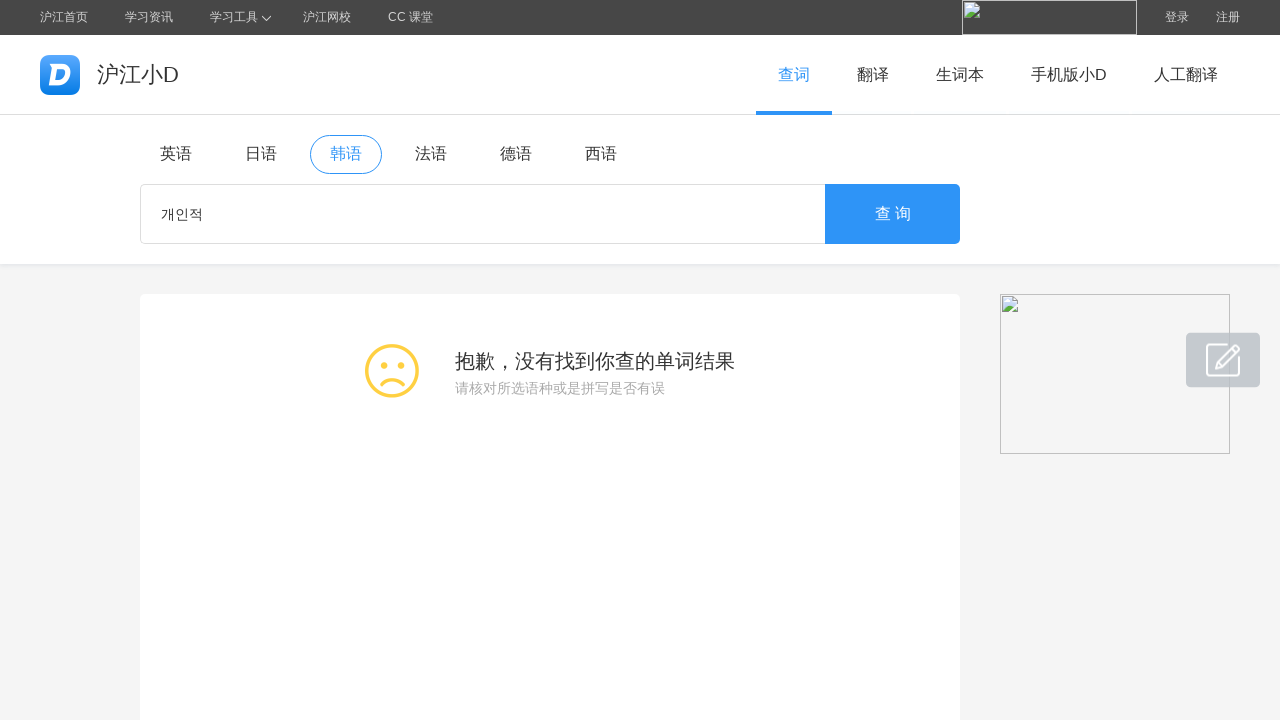

Waited for page to load after navigating to '개인적'
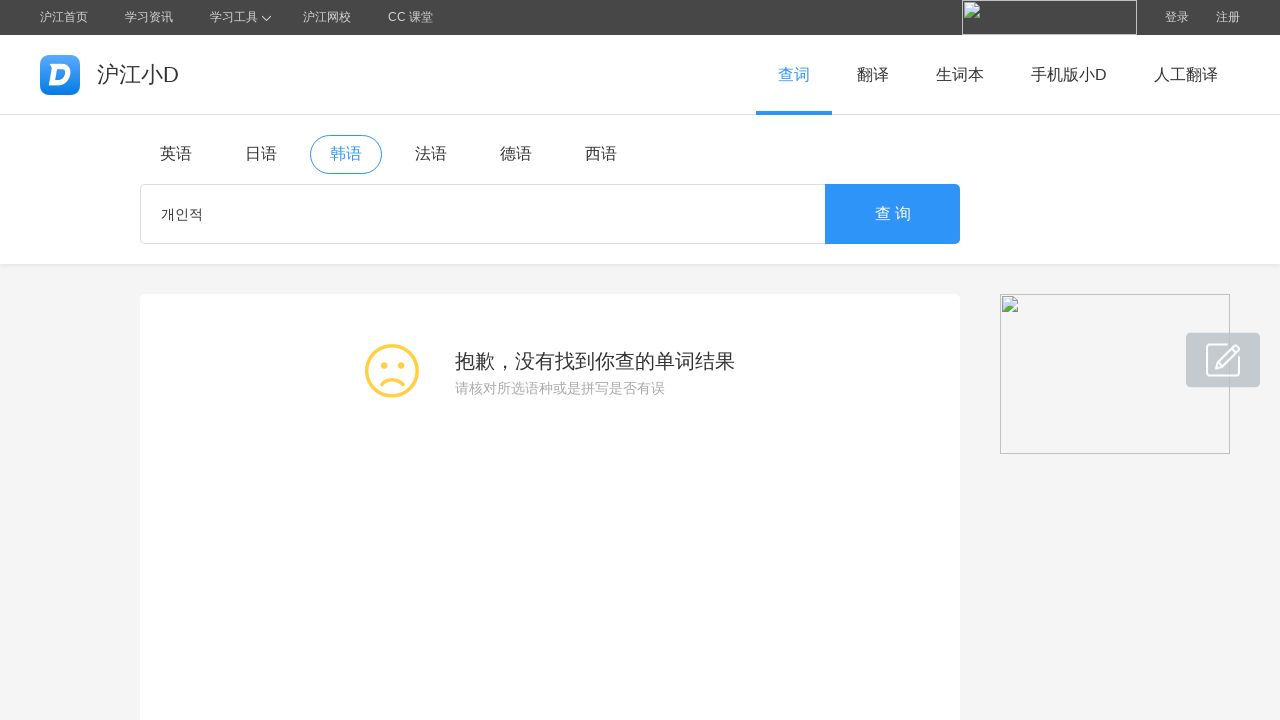

Navigated to translation page for Korean word '자연'
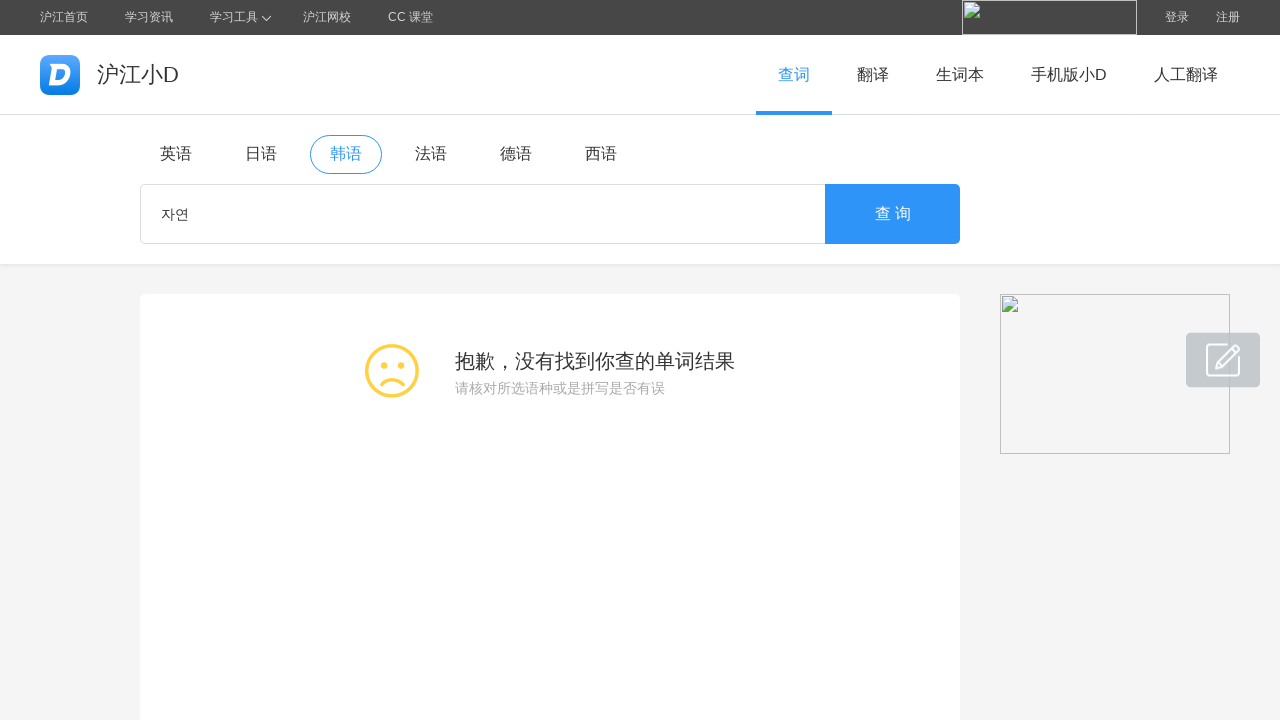

Waited for page to load after navigating to '자연'
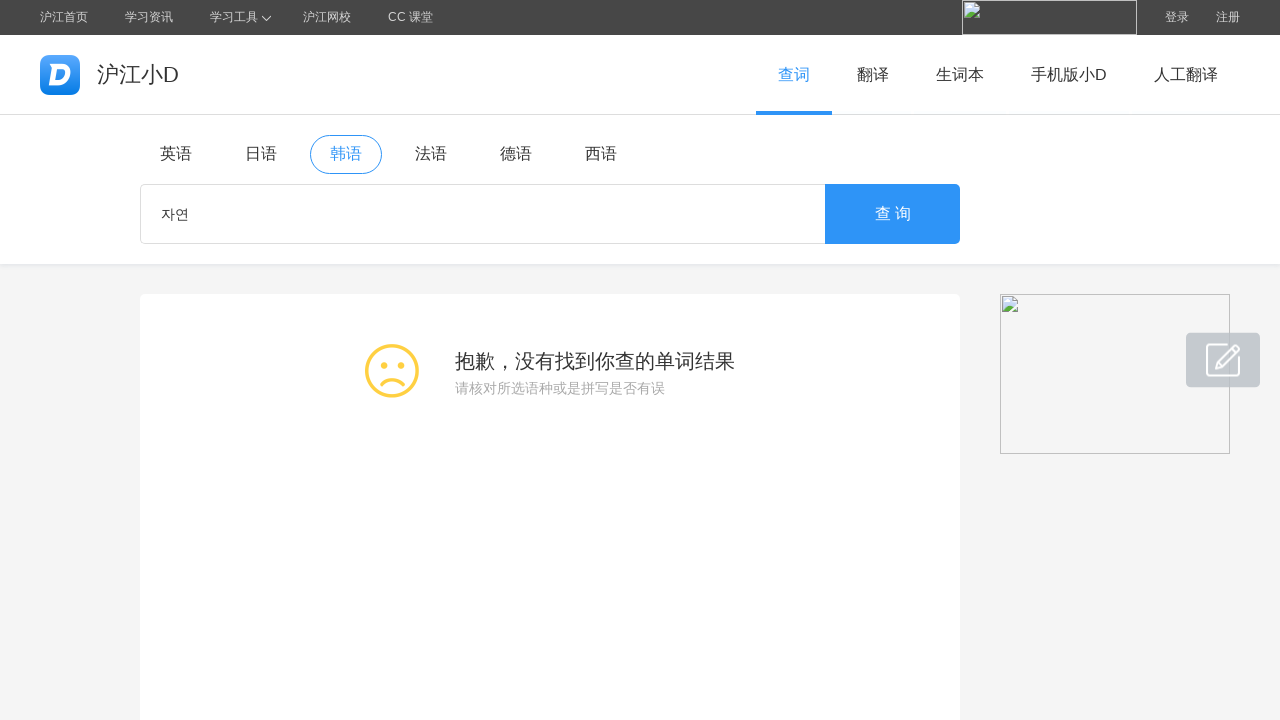

Navigated to translation page for Korean word '자연스럽다'
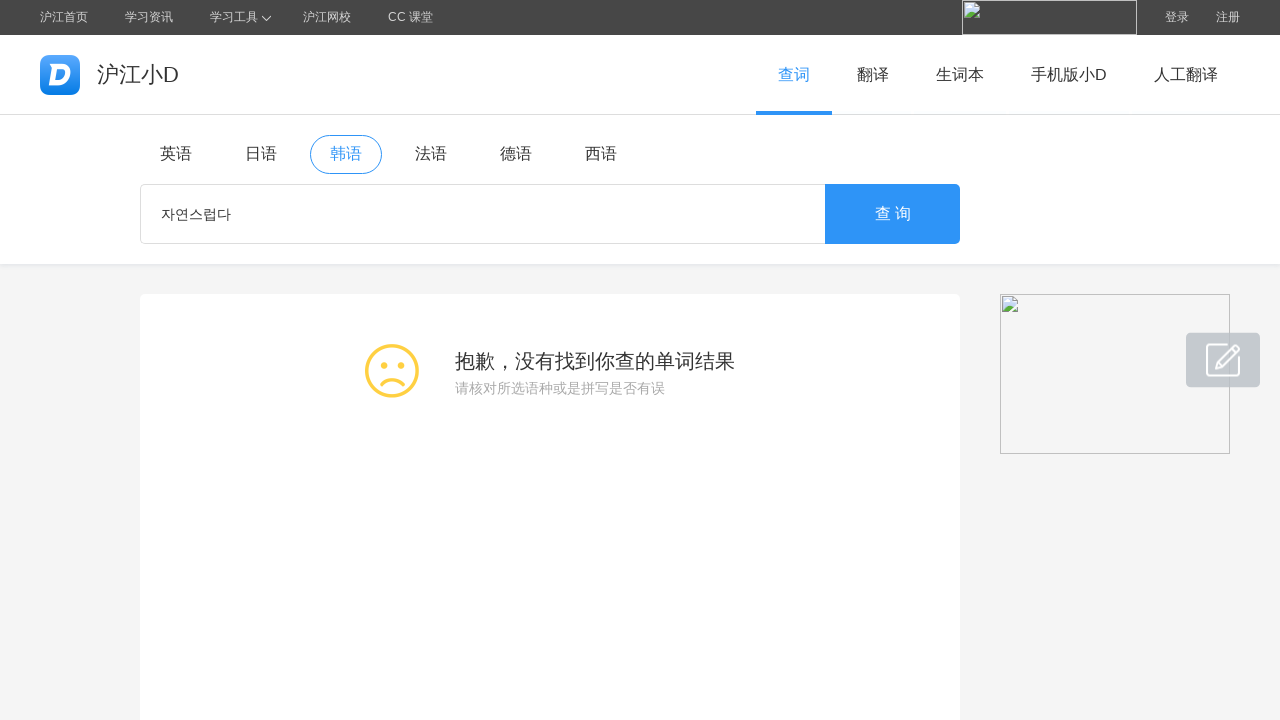

Waited for page to load after navigating to '자연스럽다'
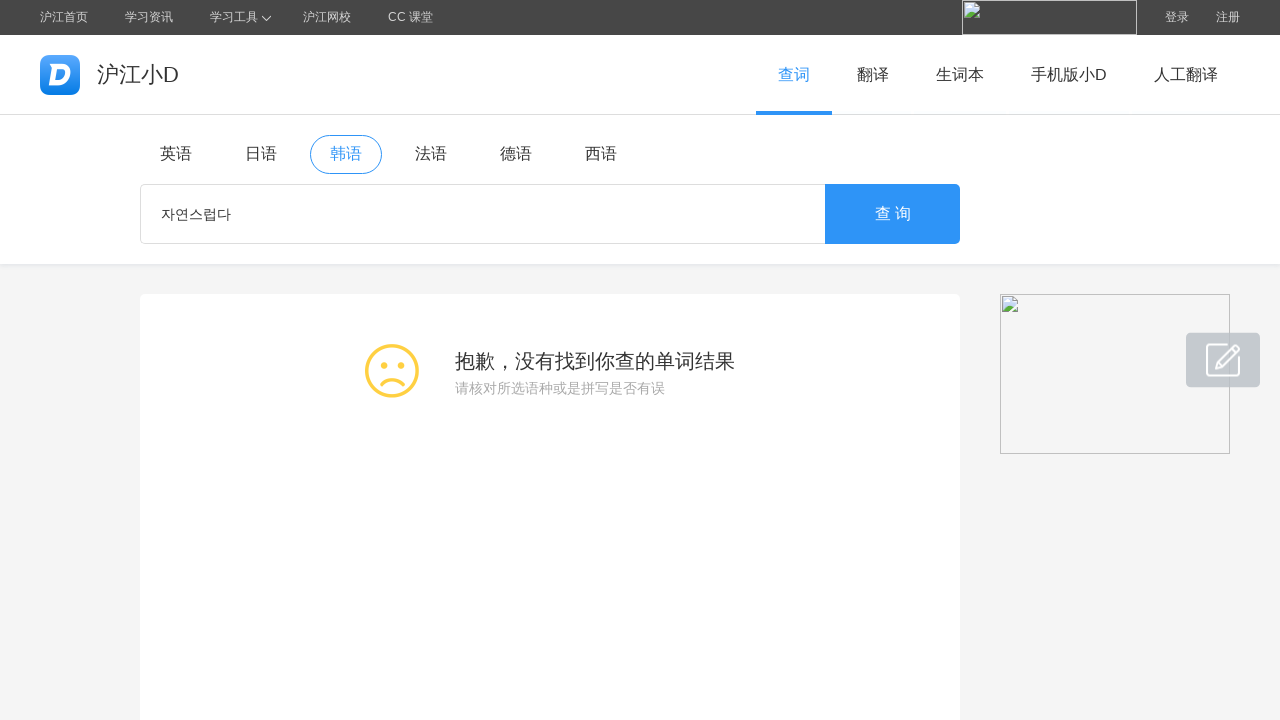

Navigated to translation page for Korean word '실망'
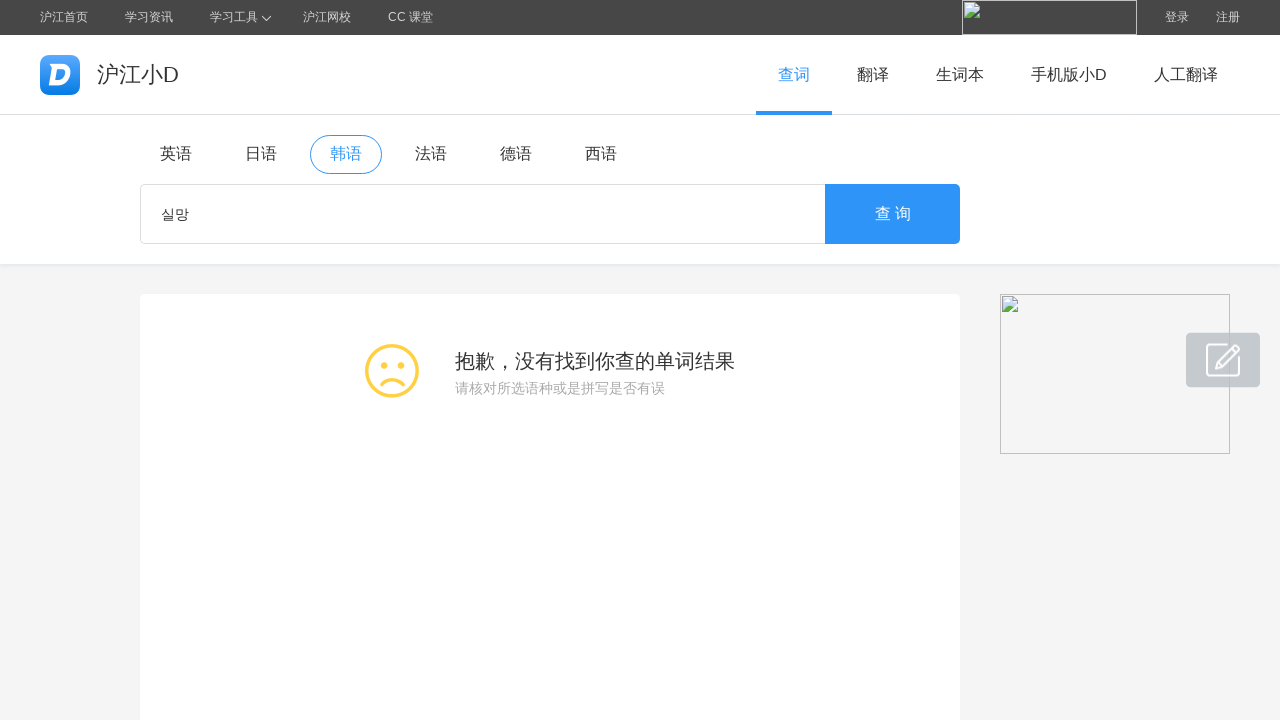

Waited for page to load after navigating to '실망'
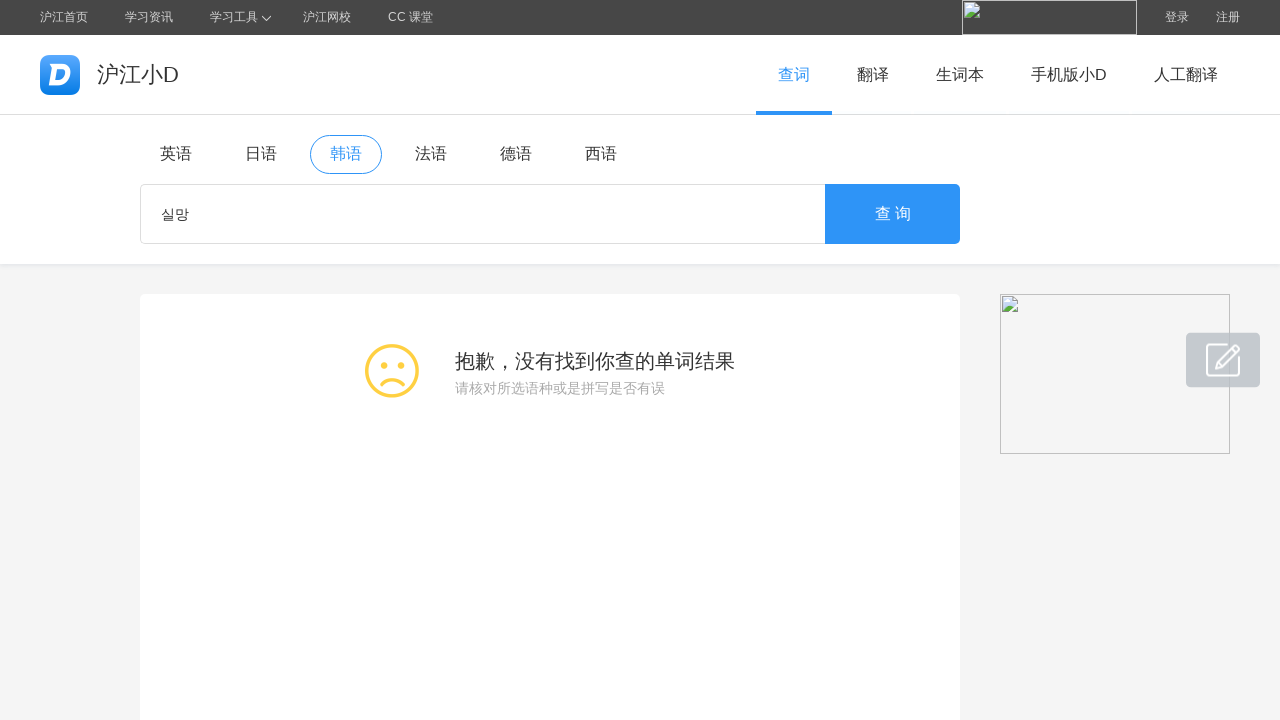

Navigated to translation page for Korean word '실망스럽다'
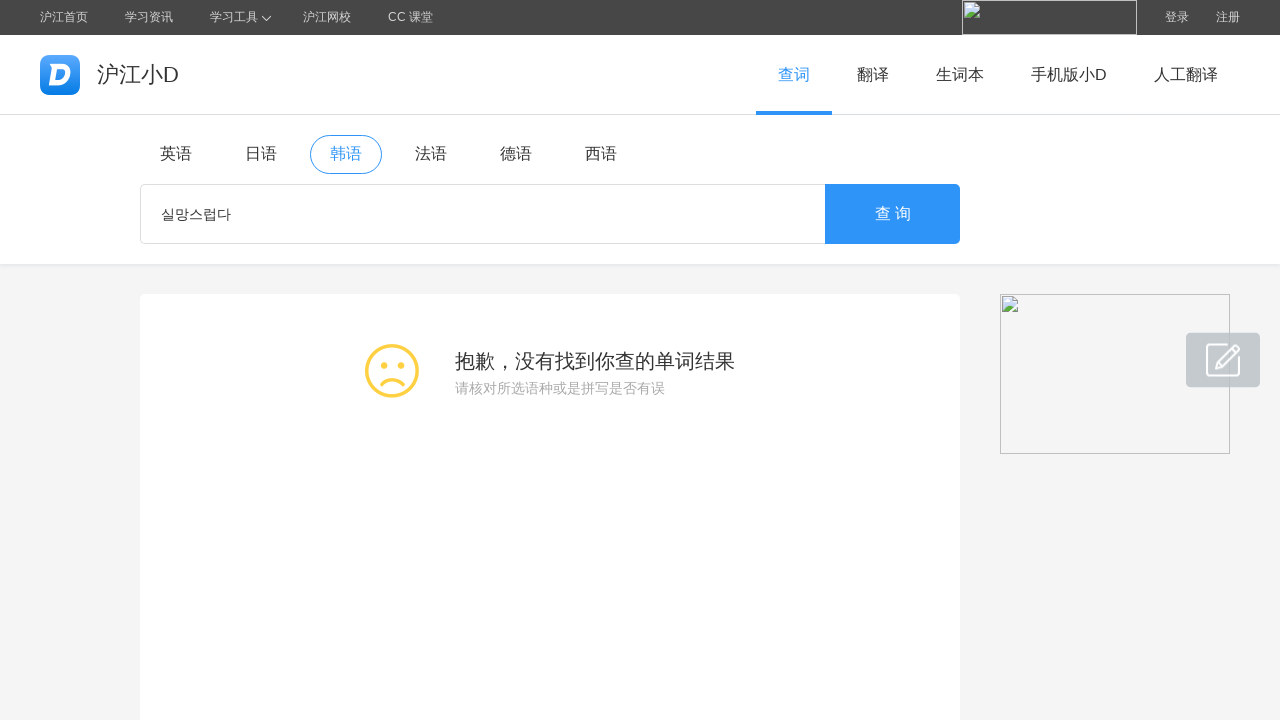

Waited for page to load after navigating to '실망스럽다'
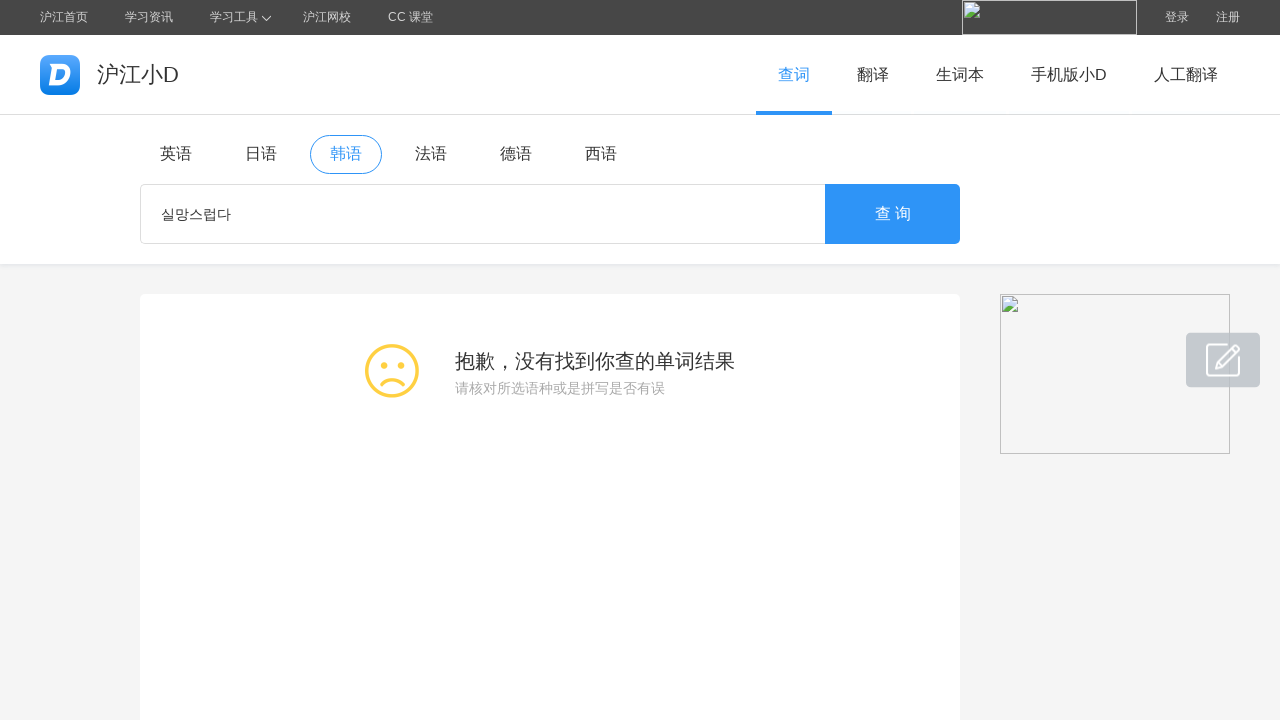

Navigated to translation page for Korean word '사랑'
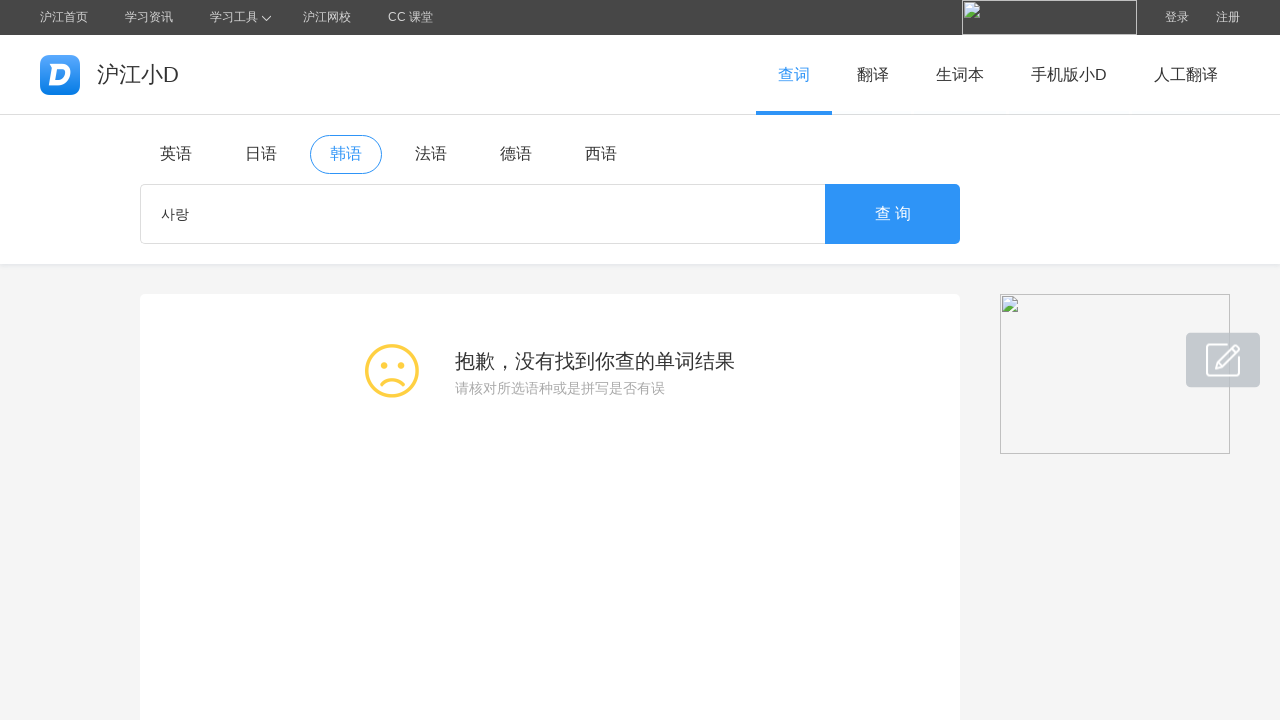

Waited for page to load after navigating to '사랑'
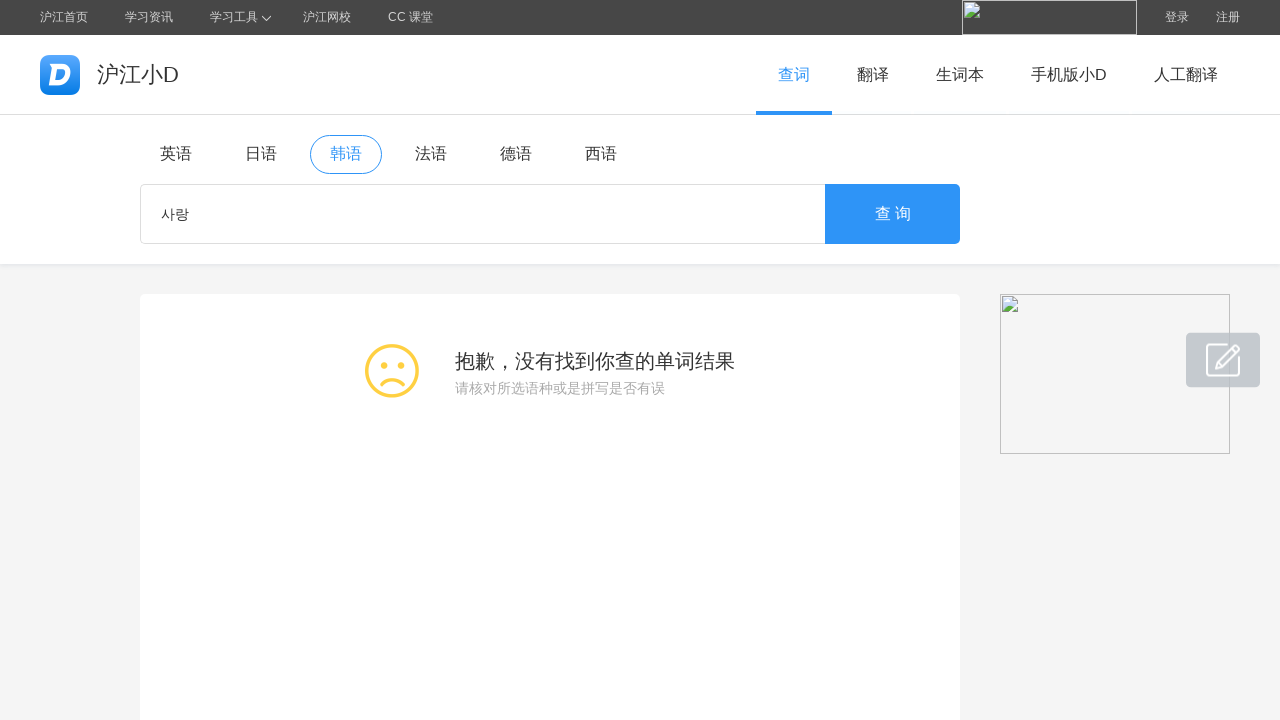

Navigated to translation page for Korean word '사랑스럽다'
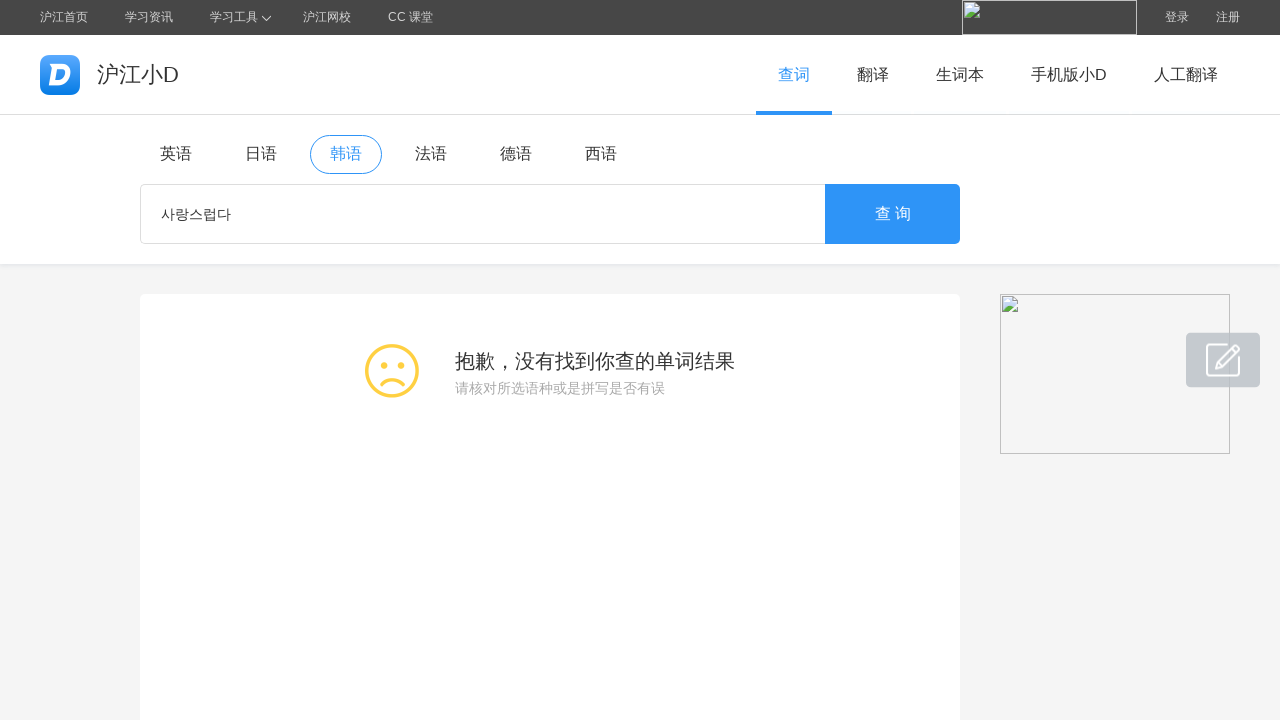

Waited for page to load after navigating to '사랑스럽다'
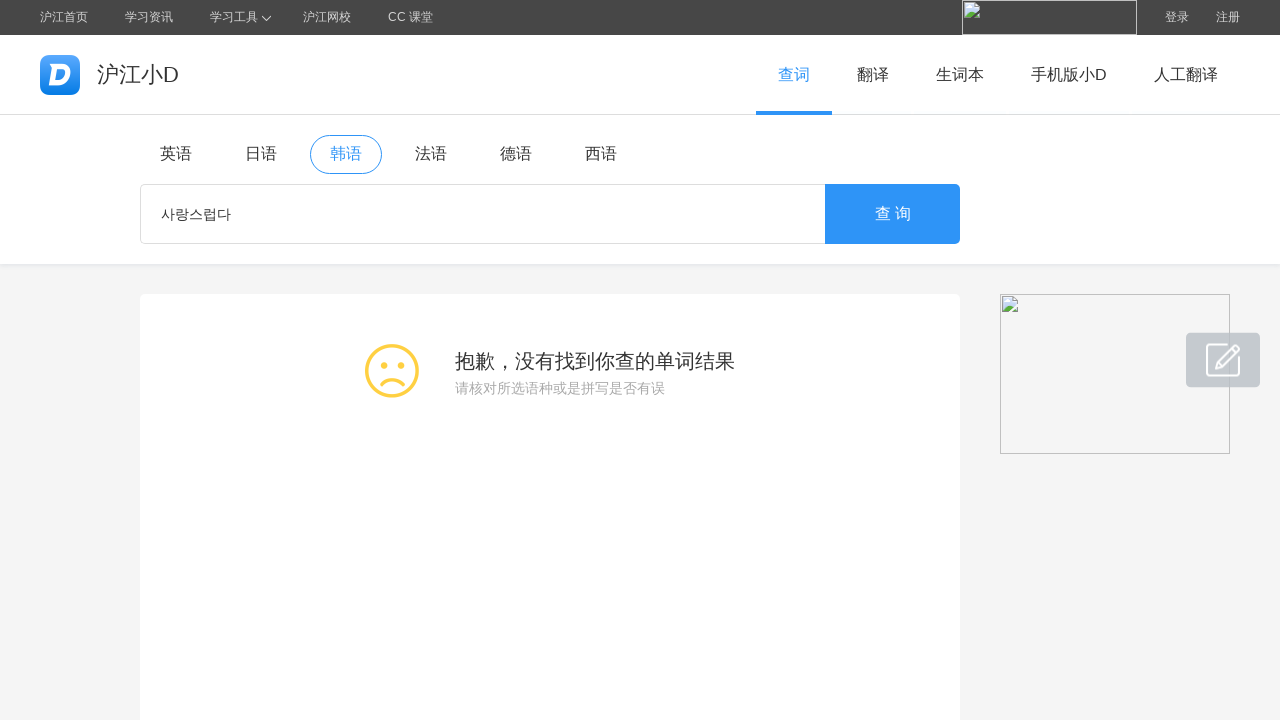

Navigated to translation page for Korean word '만족'
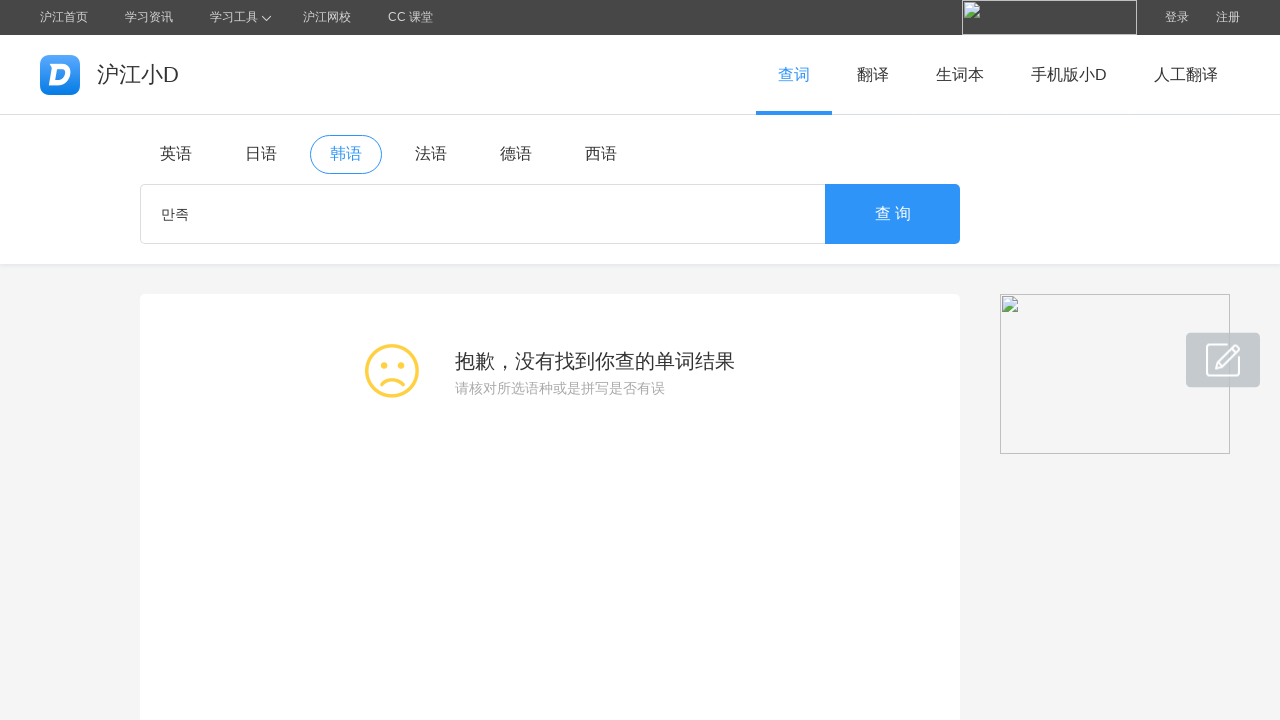

Waited for page to load after navigating to '만족'
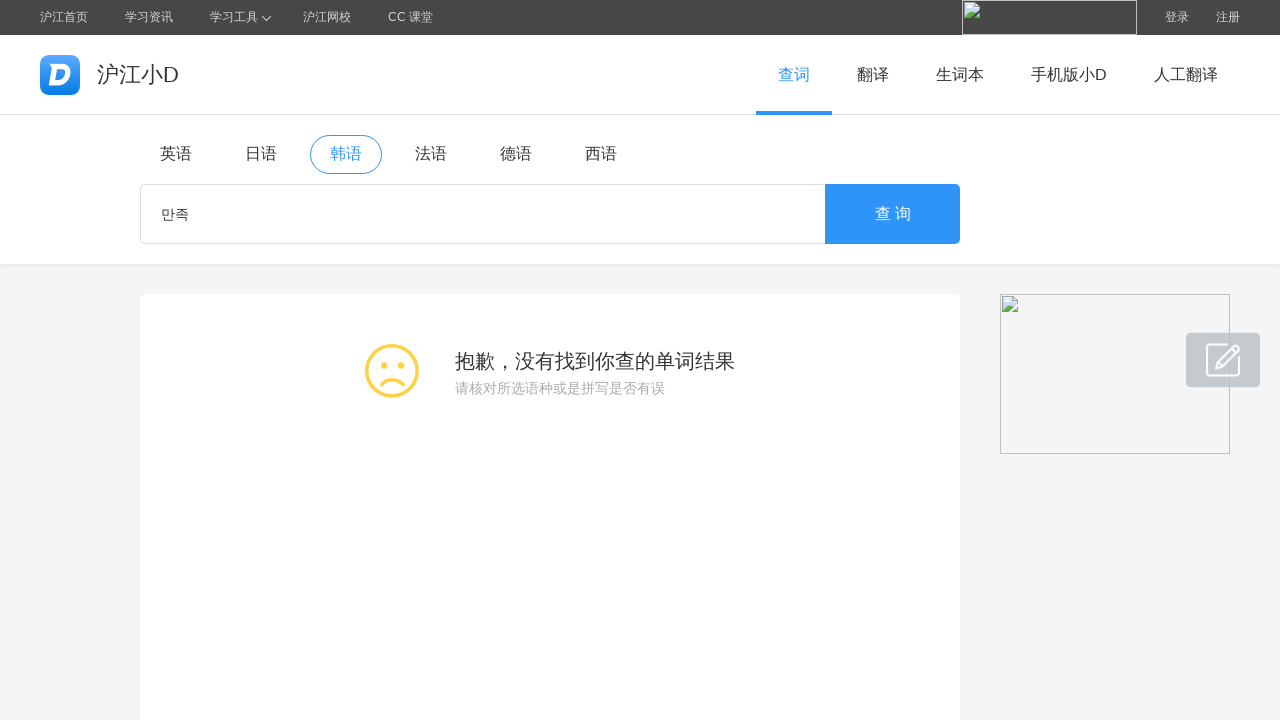

Navigated to translation page for Korean word '만족스럽다'
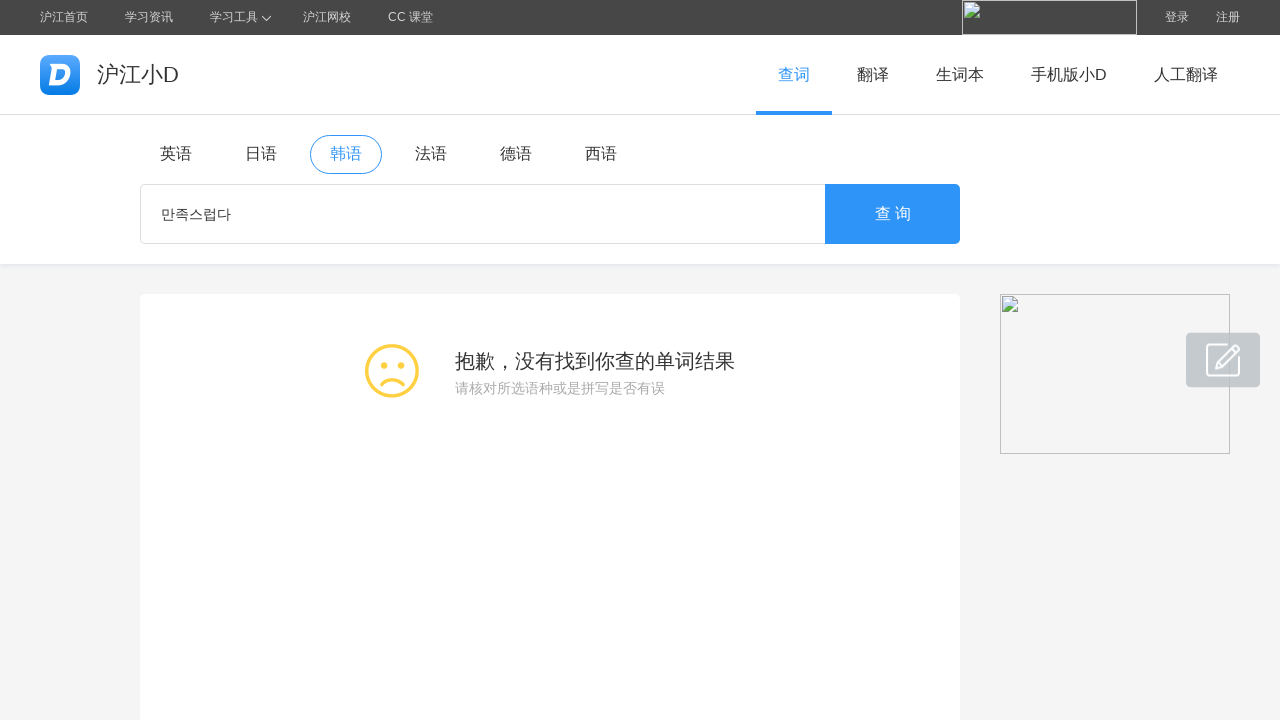

Waited for page to load after navigating to '만족스럽다'
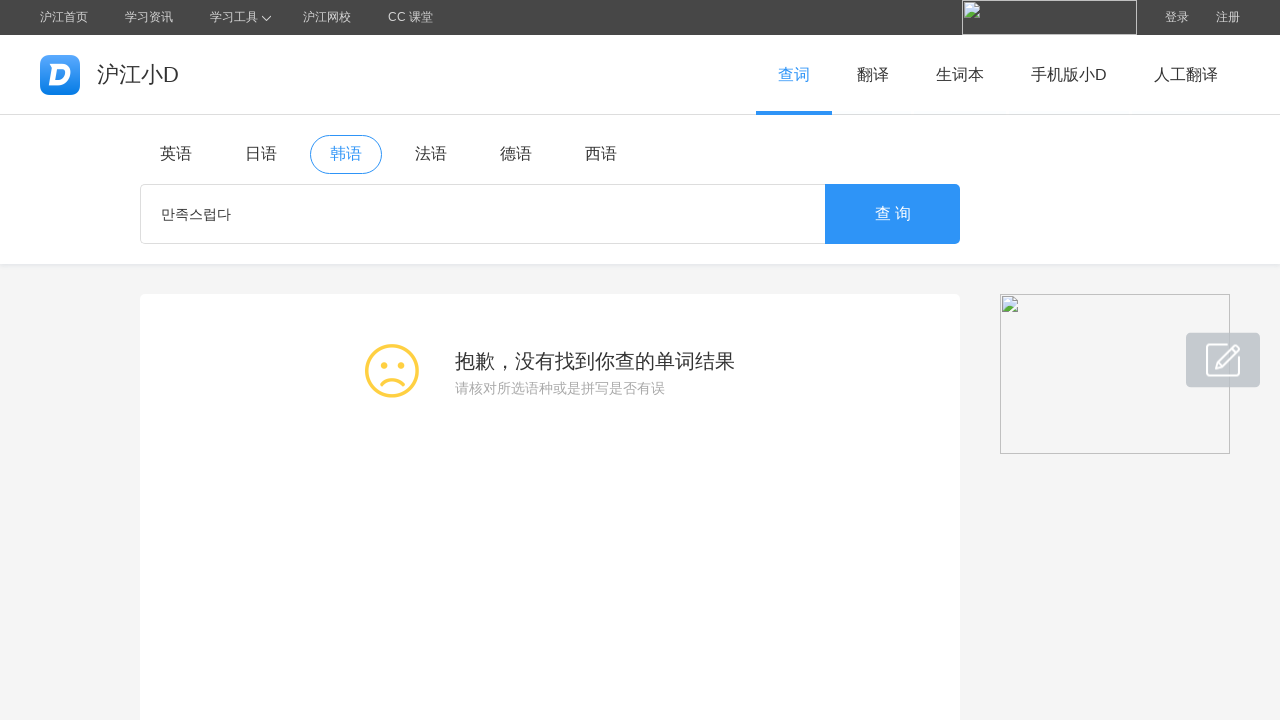

Navigated to translation page for Korean word '관계'
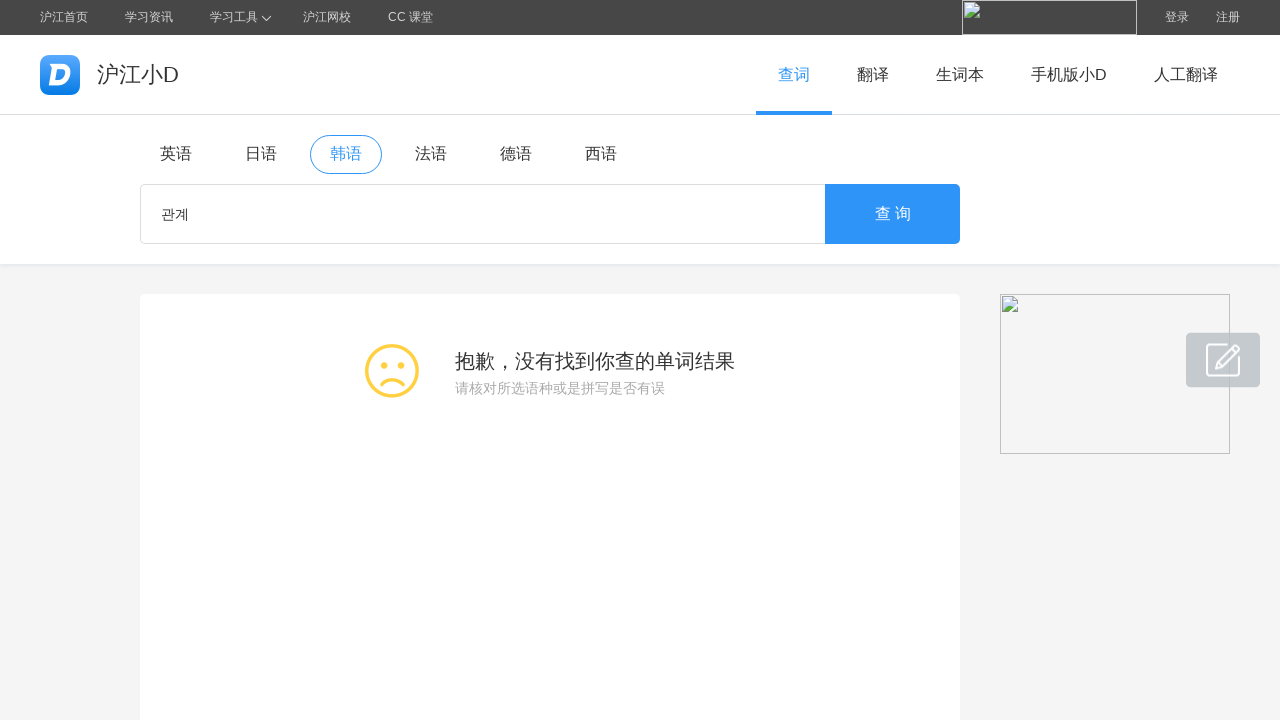

Waited for page to load after navigating to '관계'
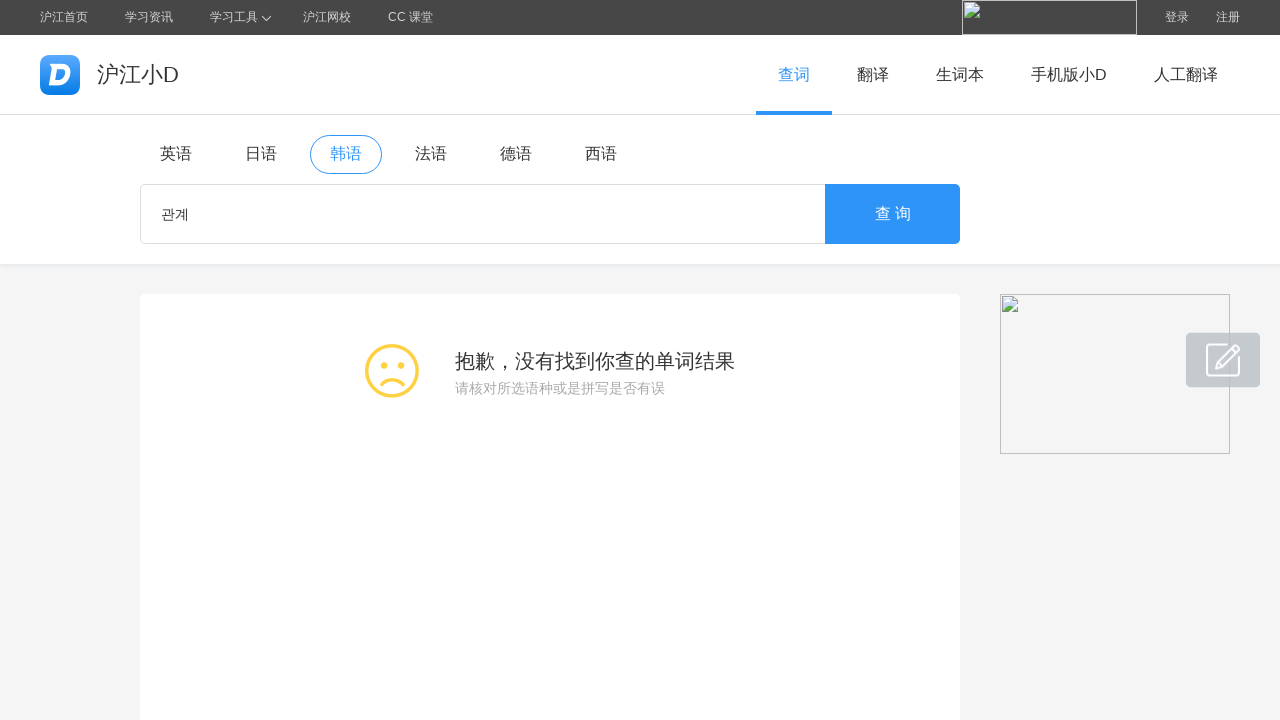

Navigated to translation page for Korean word '스트레스'
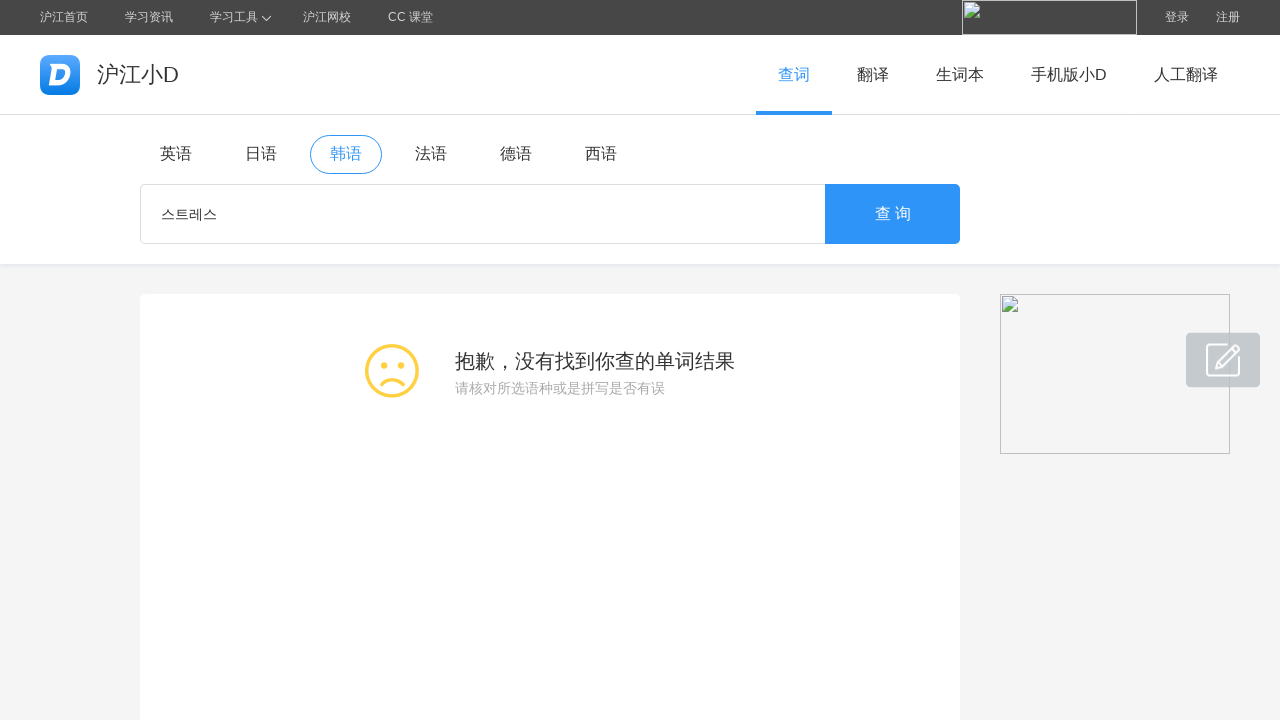

Waited for page to load after navigating to '스트레스'
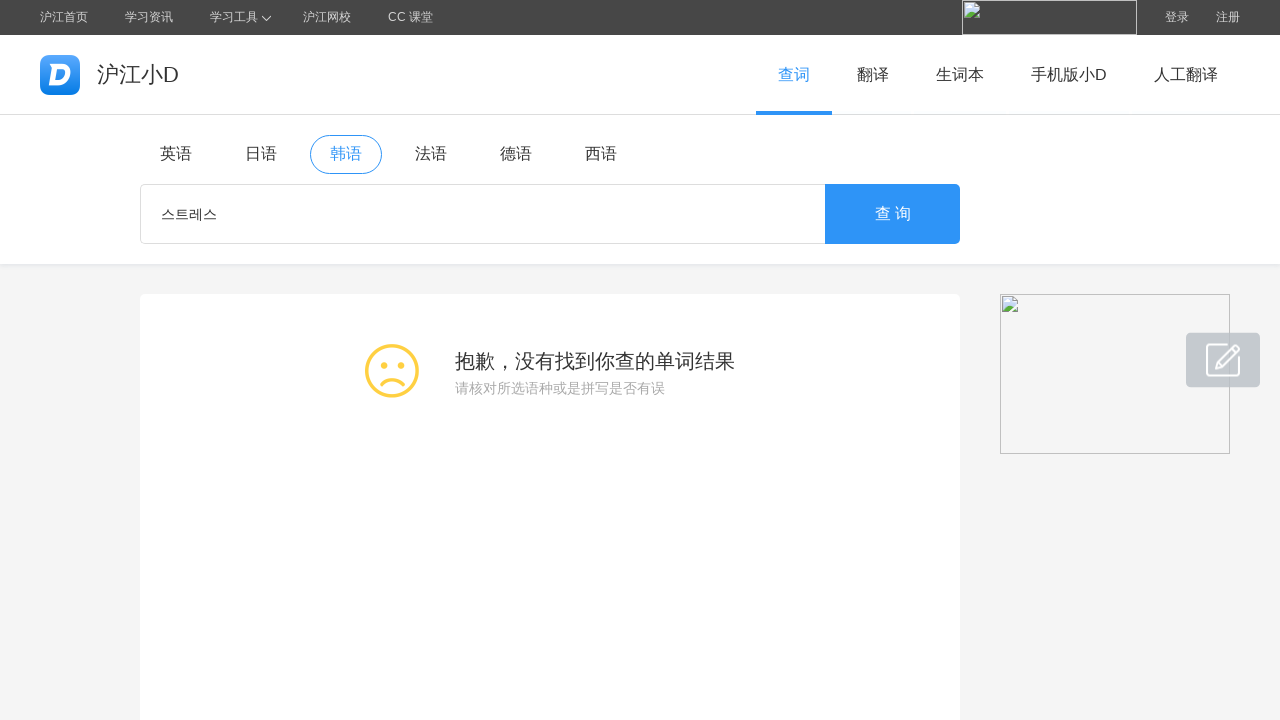

Navigated to translation page for Korean word '연필'
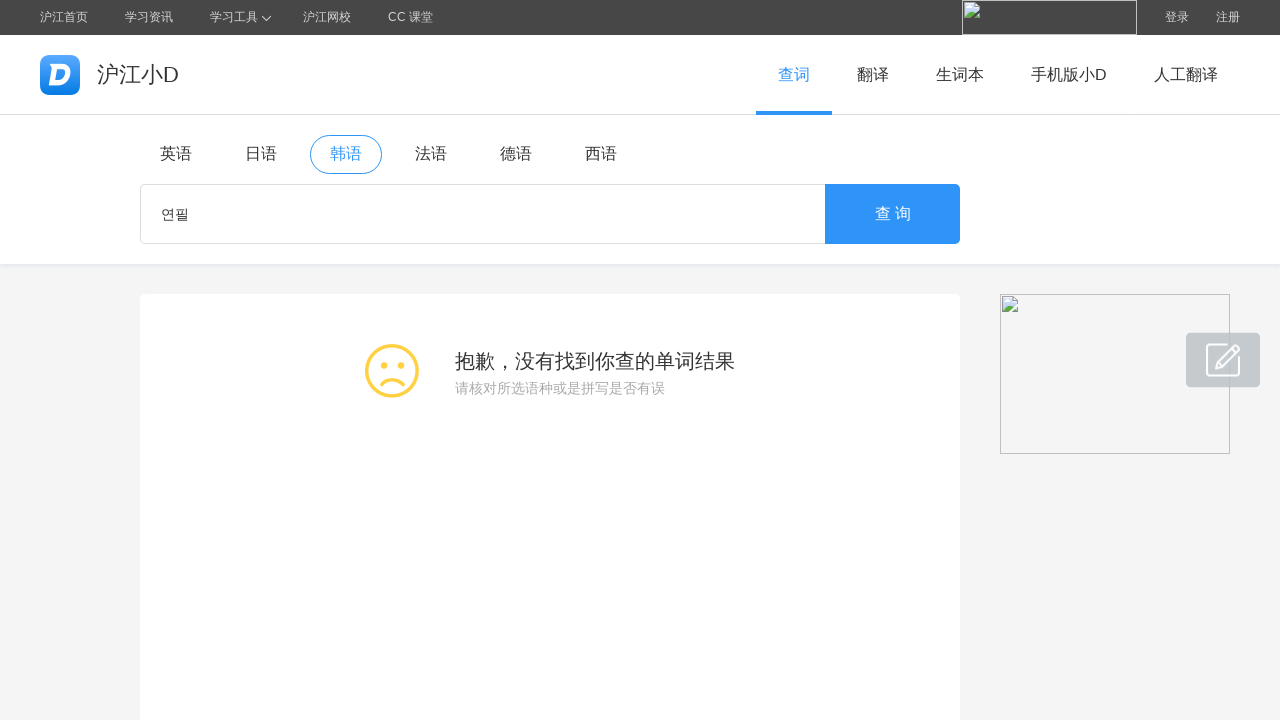

Waited for page to load after navigating to '연필'
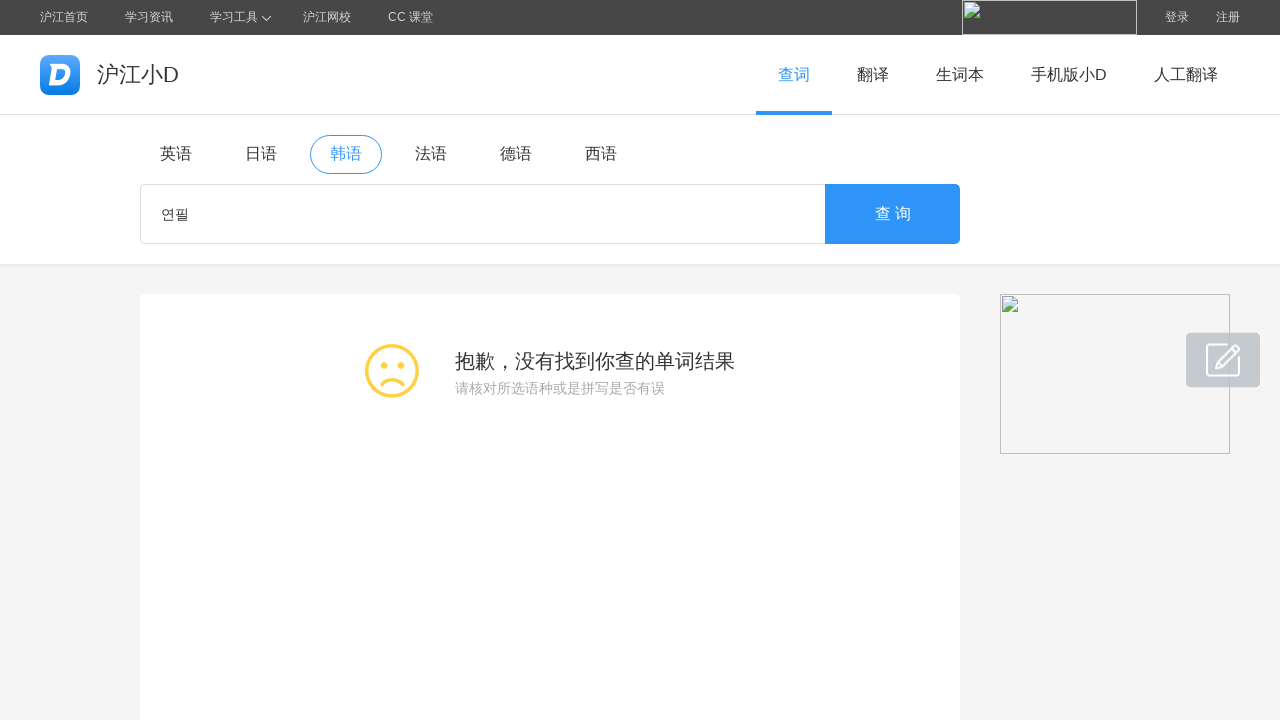

Navigated to translation page for Korean word '색깔'
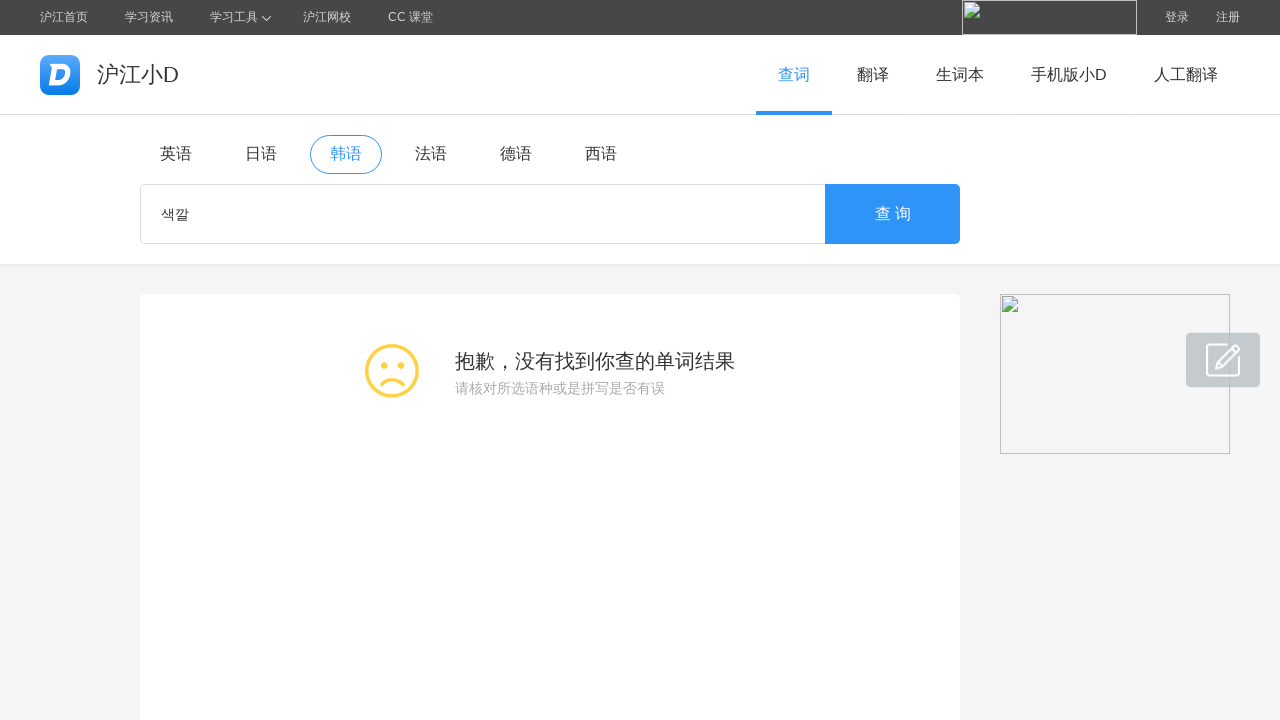

Waited for page to load after navigating to '색깔'
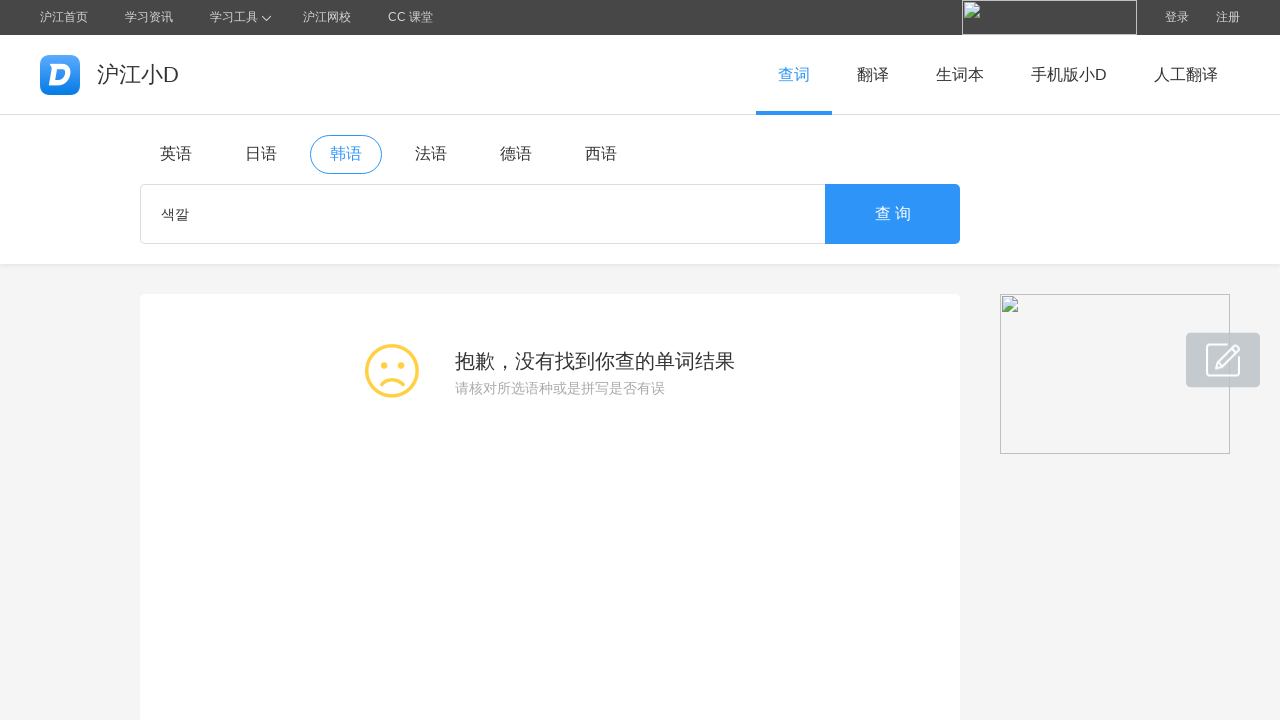

Navigated to translation page for Korean word '그'
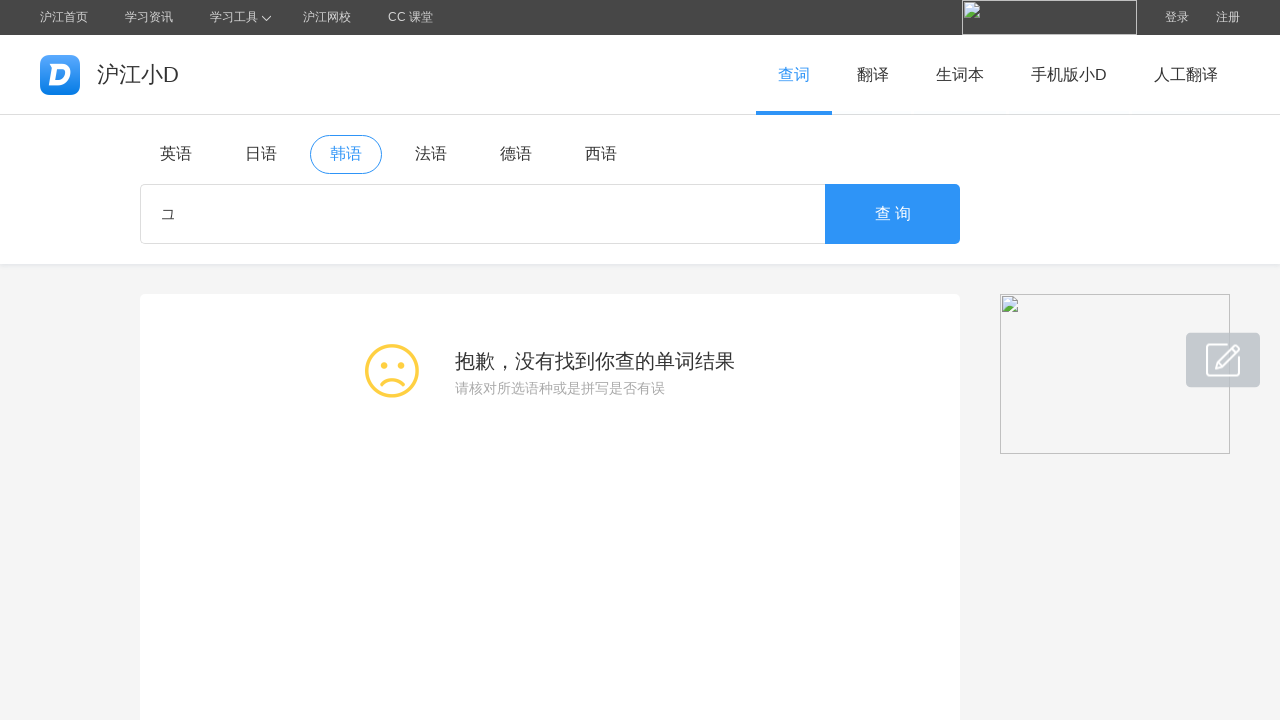

Waited for page to load after navigating to '그'
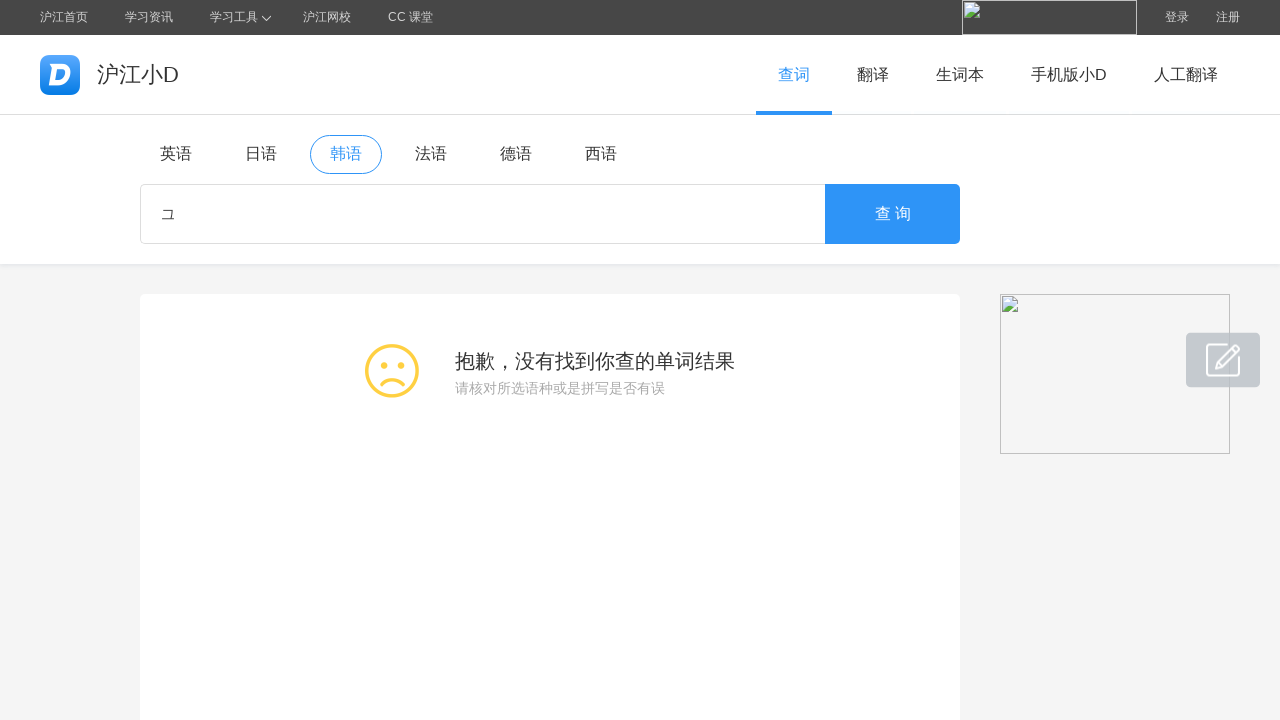

Navigated to translation page for Korean word '그녀'
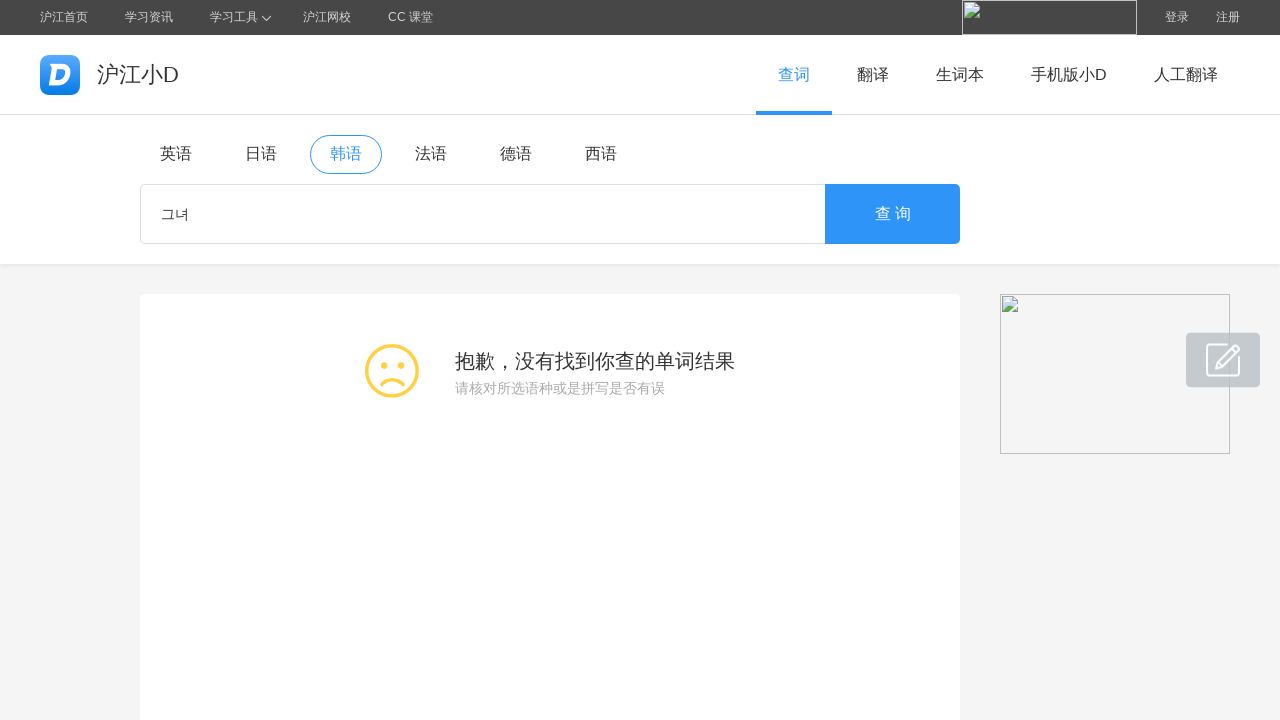

Waited for page to load after navigating to '그녀'
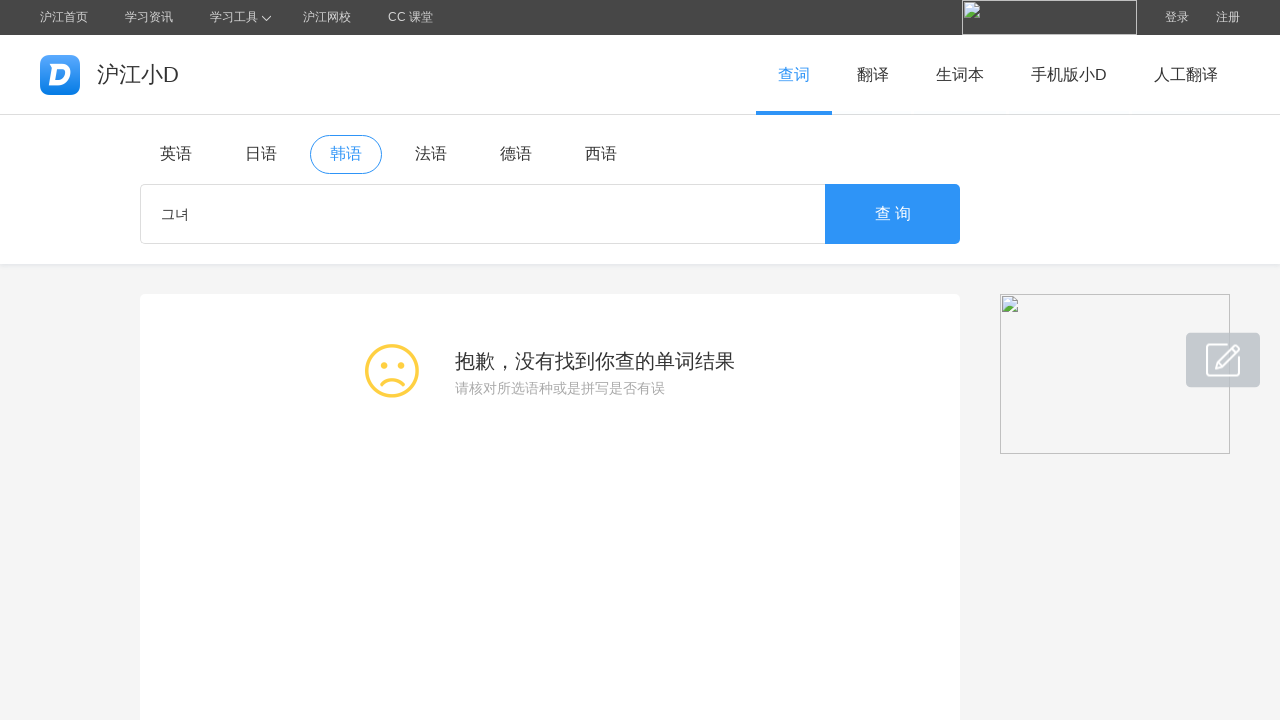

Navigated to translation page for Korean word '결과'
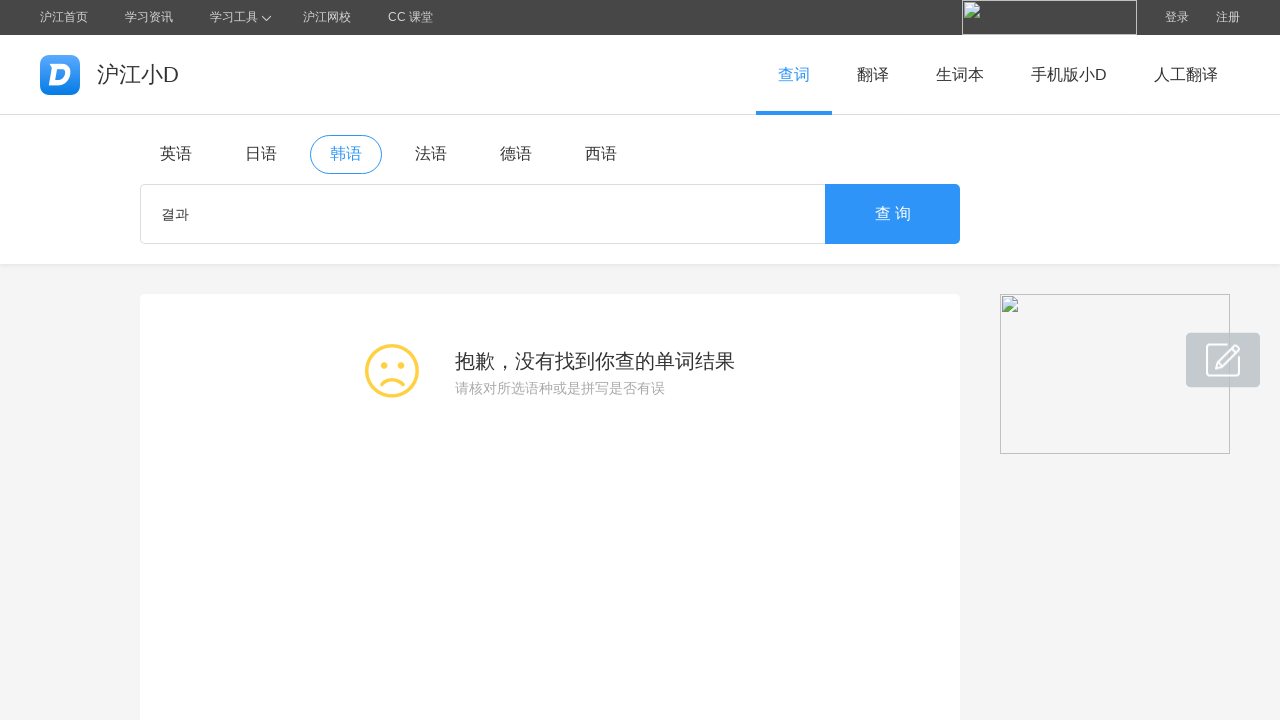

Waited for page to load after navigating to '결과'
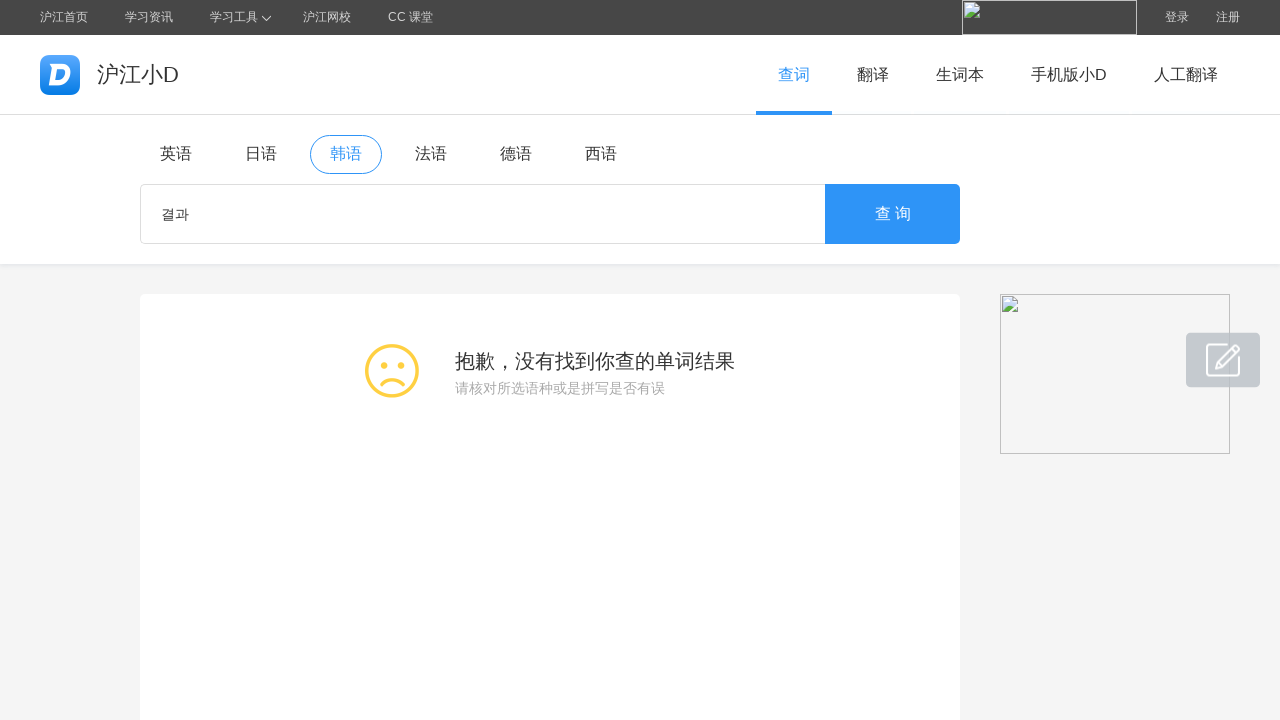

Navigated to translation page for Korean word '꿈'
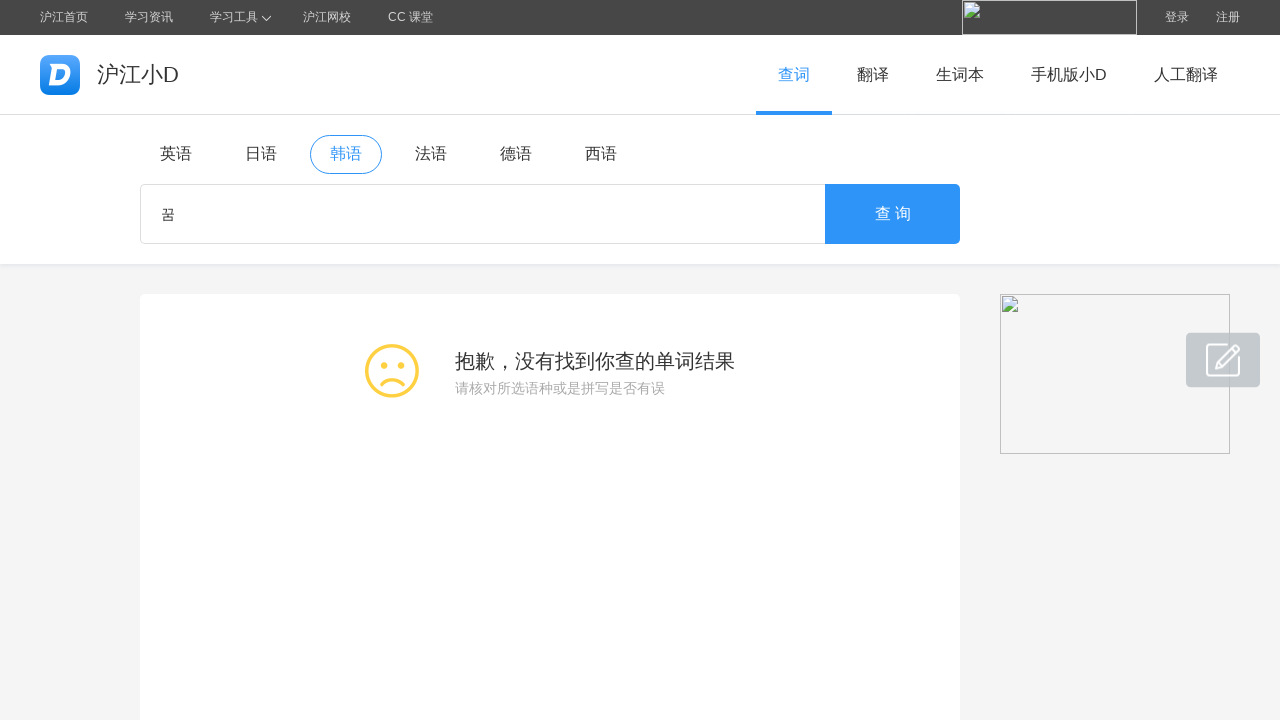

Waited for page to load after navigating to '꿈'
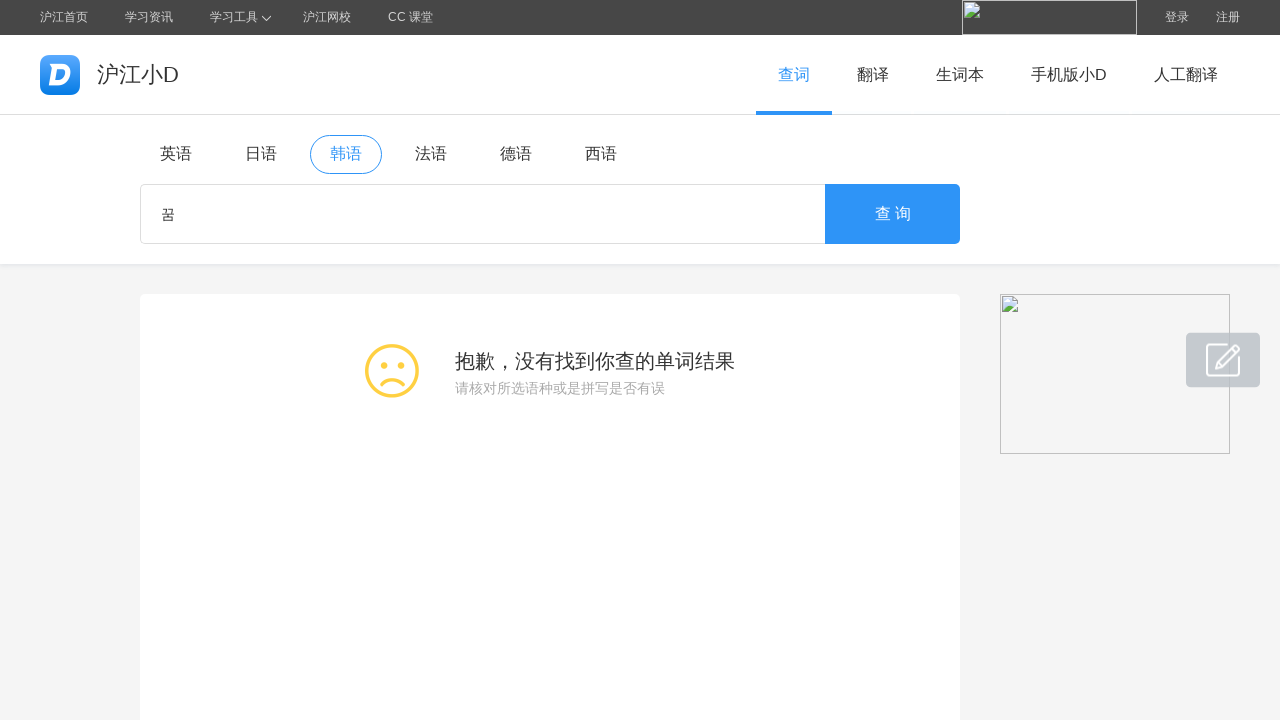

Navigated to translation page for Korean word '세상'
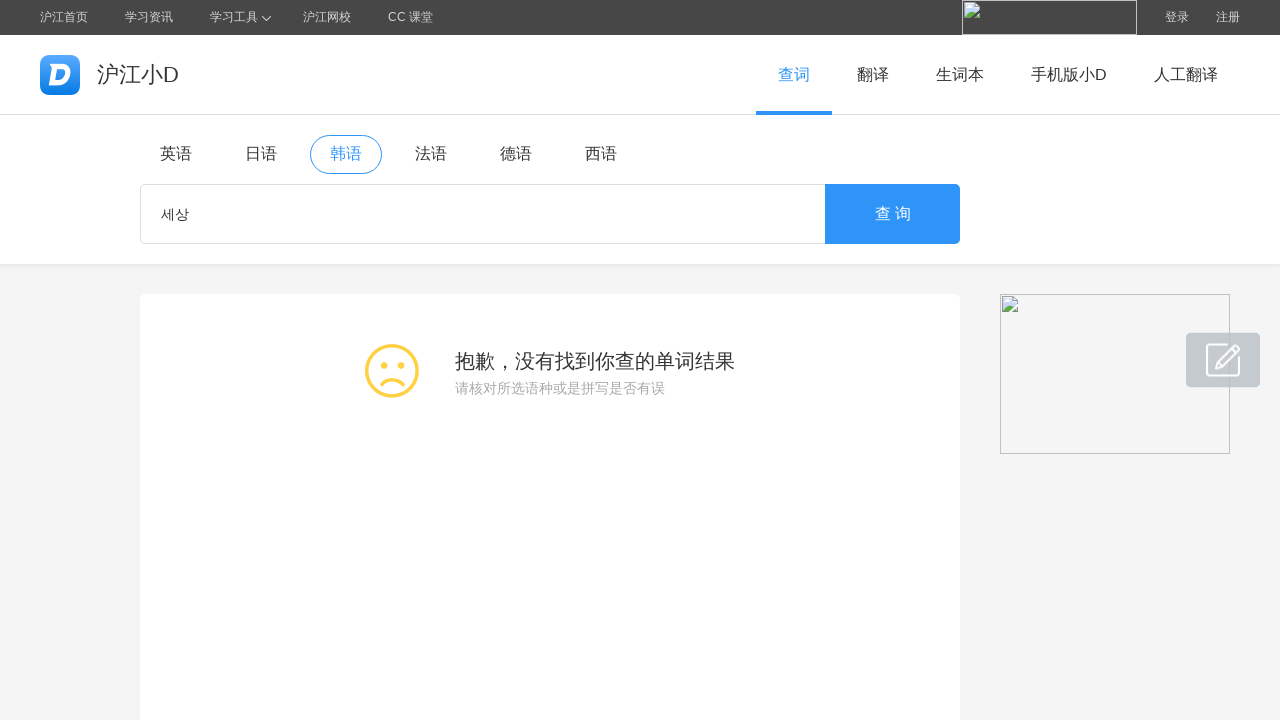

Waited for page to load after navigating to '세상'
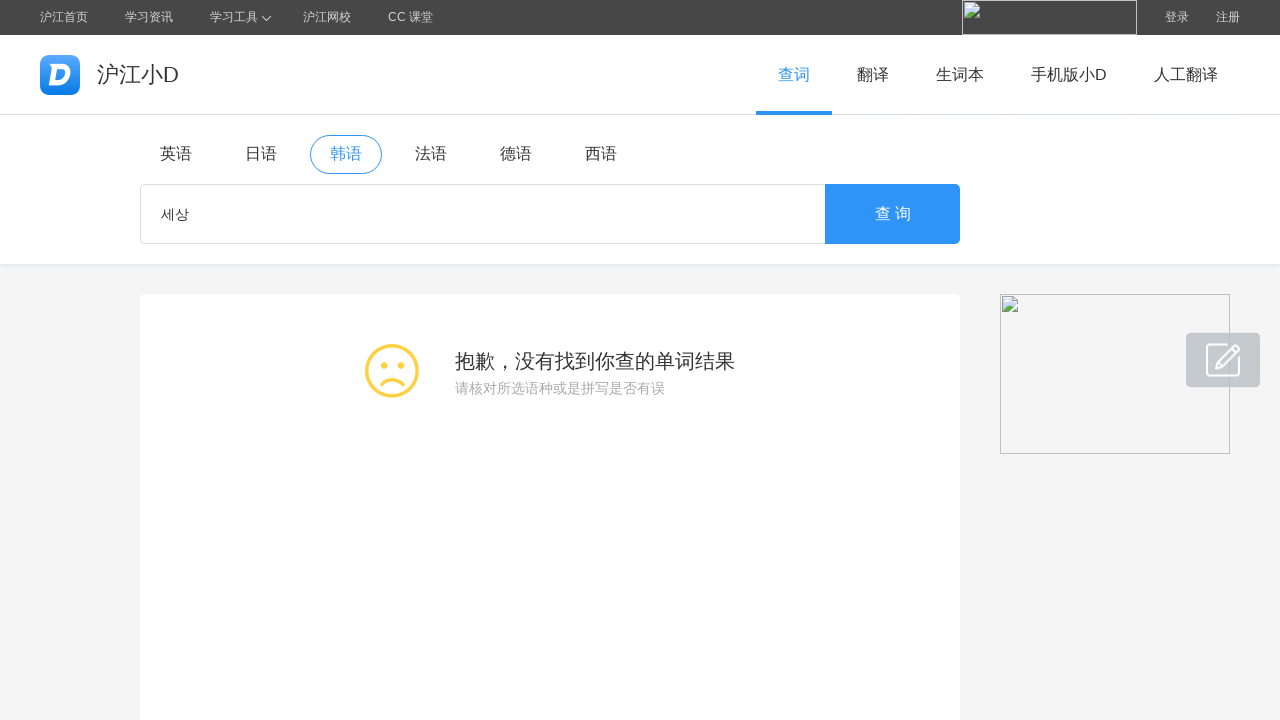

Navigated to translation page for Korean word '세계'
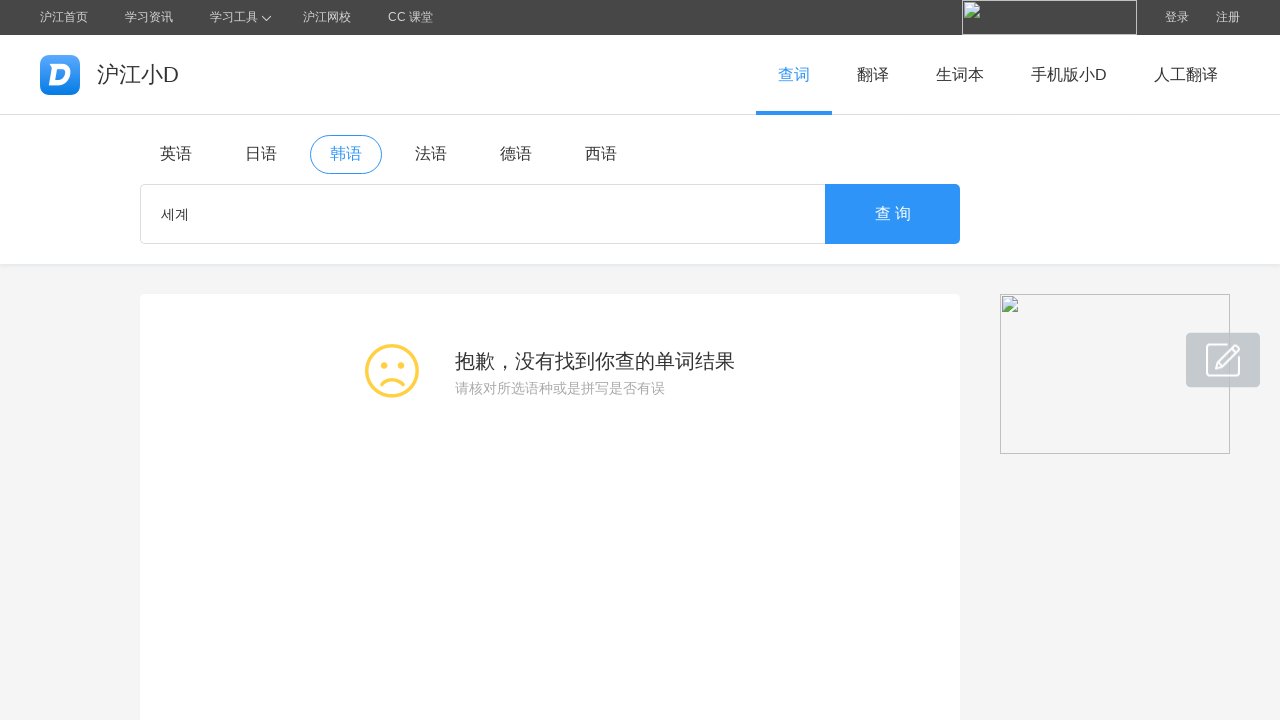

Waited for page to load after navigating to '세계'
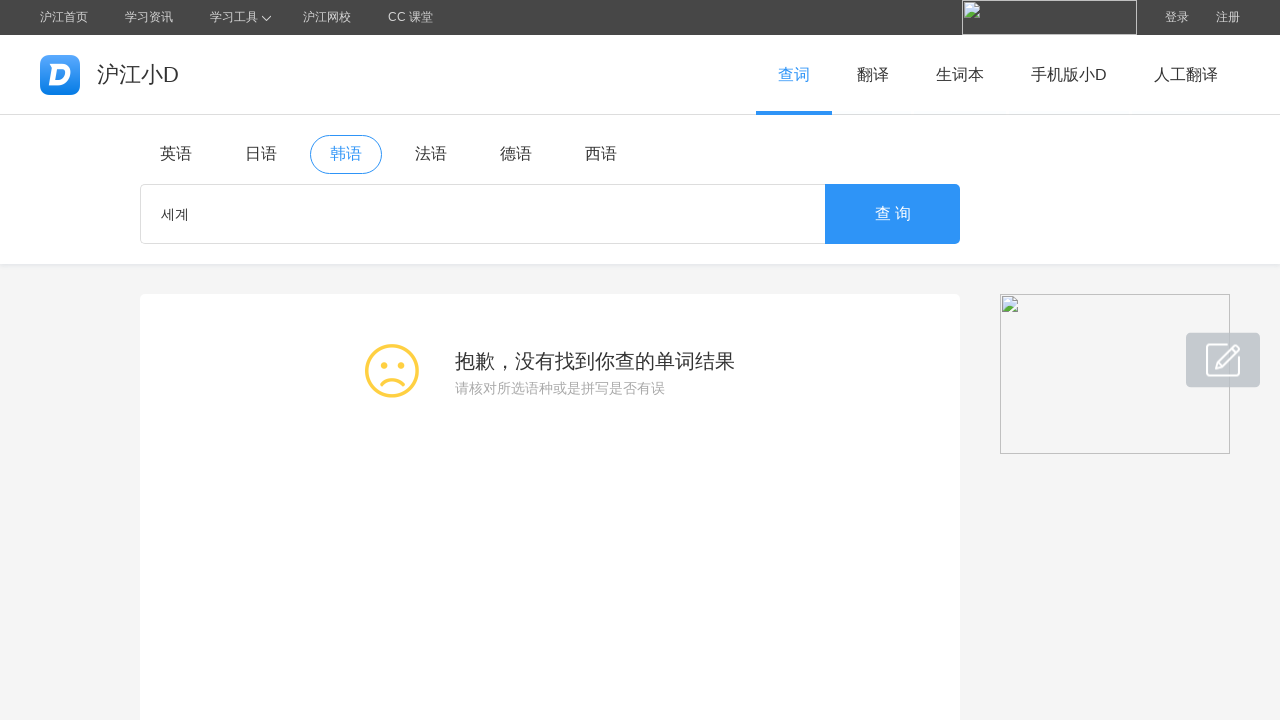

Navigated to translation page for Korean word '회화'
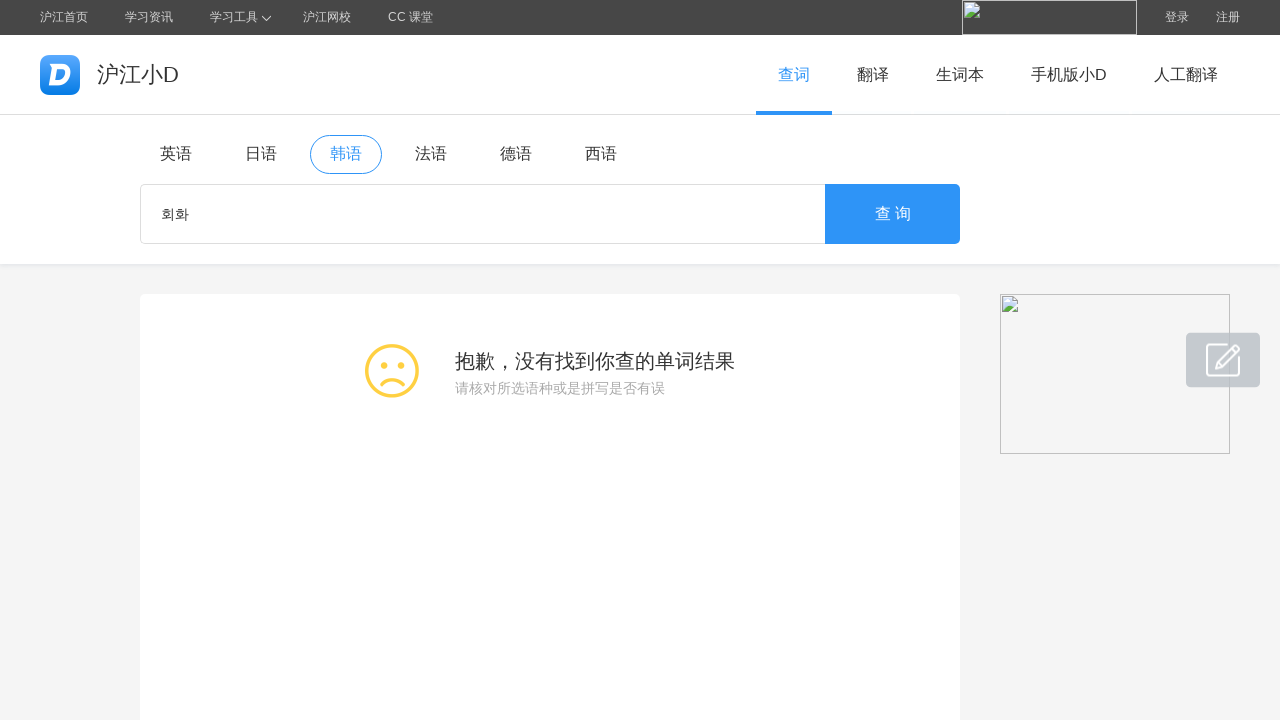

Waited for page to load after navigating to '회화'
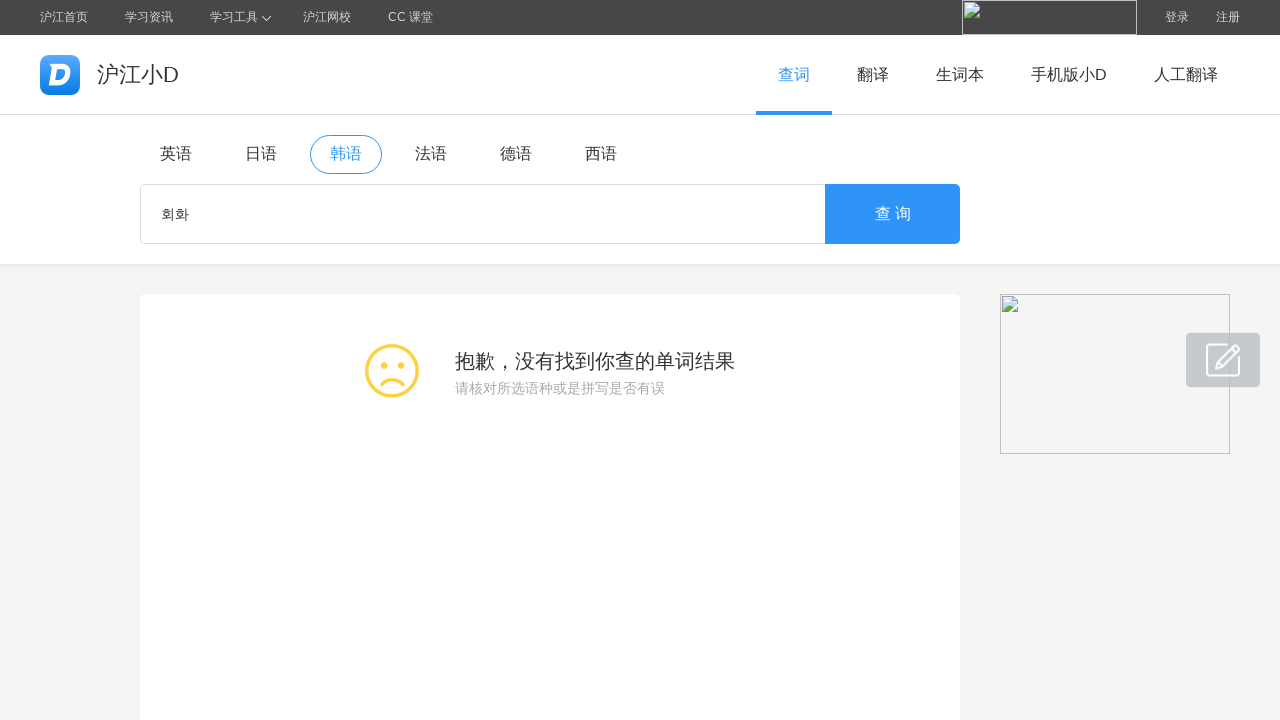

Navigated to translation page for Korean word '문자'
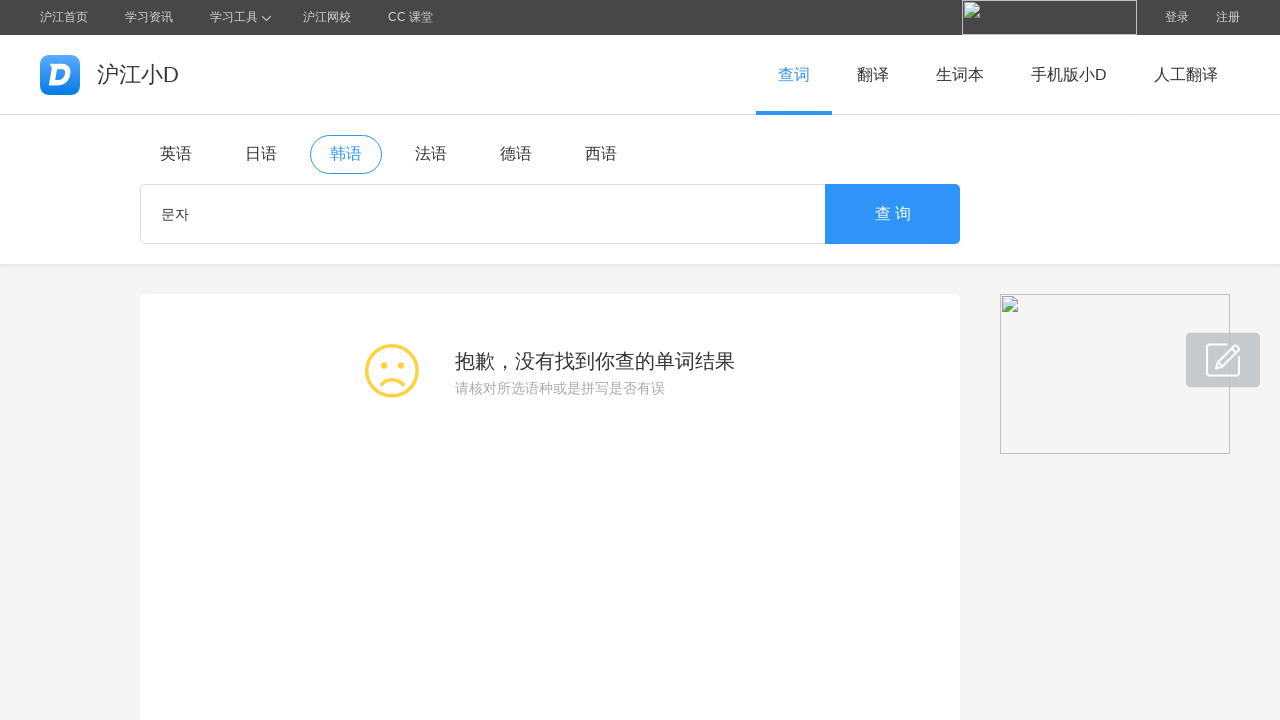

Waited for page to load after navigating to '문자'
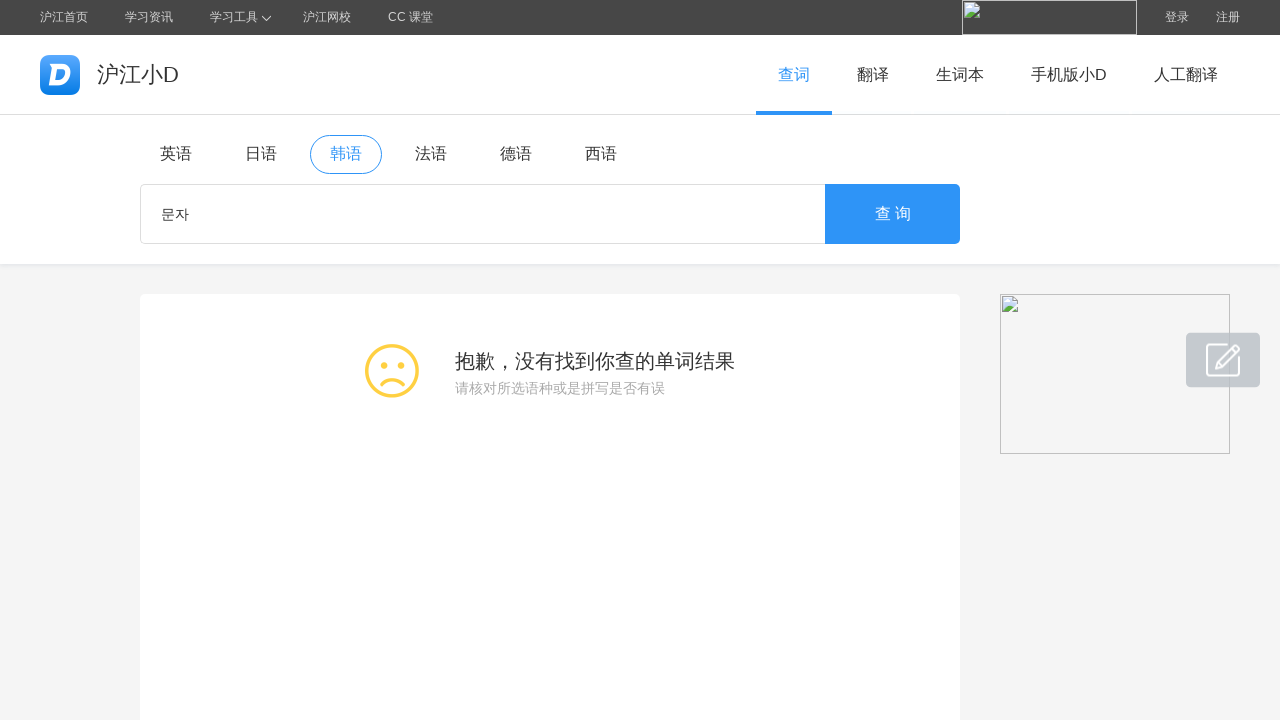

Navigated to translation page for Korean word '가슴'
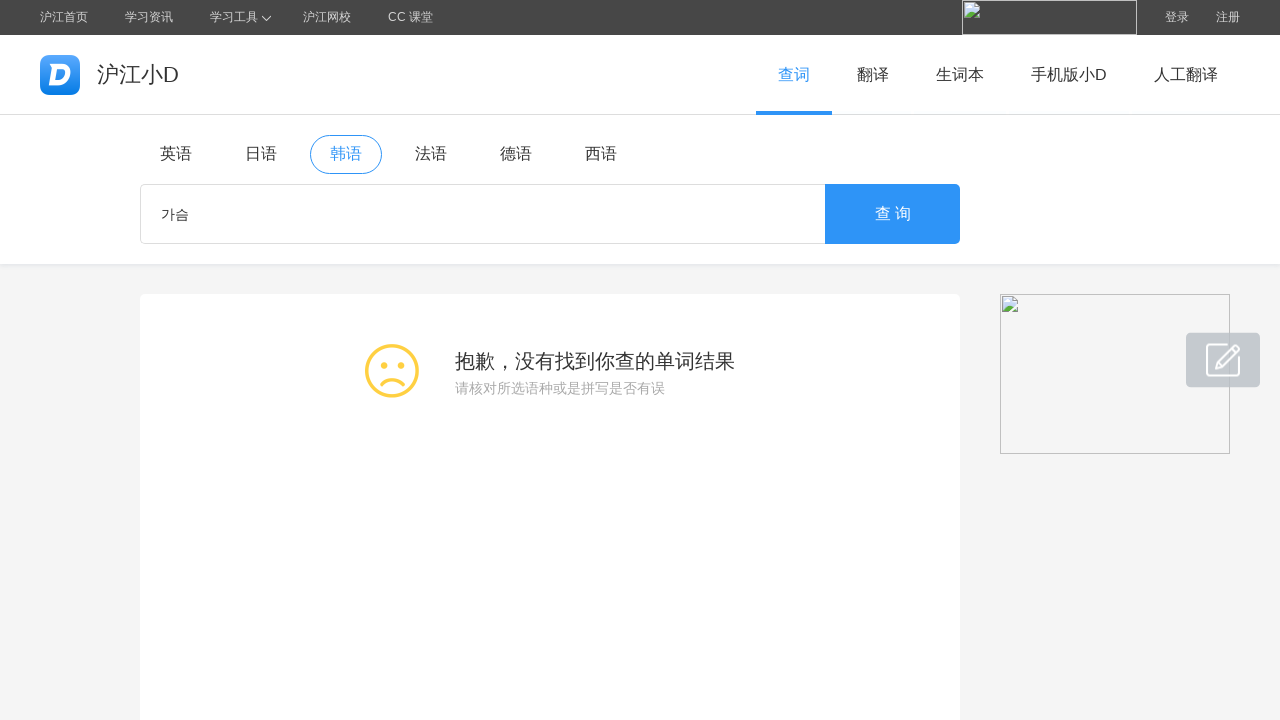

Waited for page to load after navigating to '가슴'
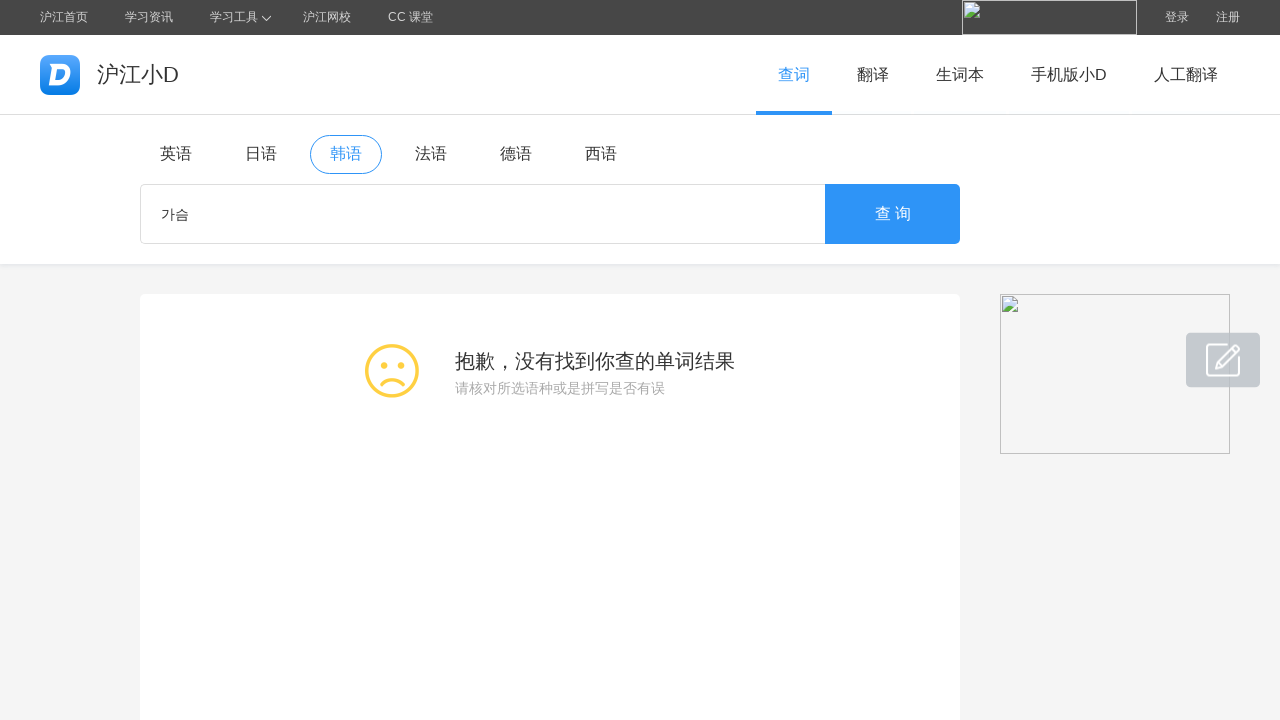

Navigated to translation page for Korean word '제목'
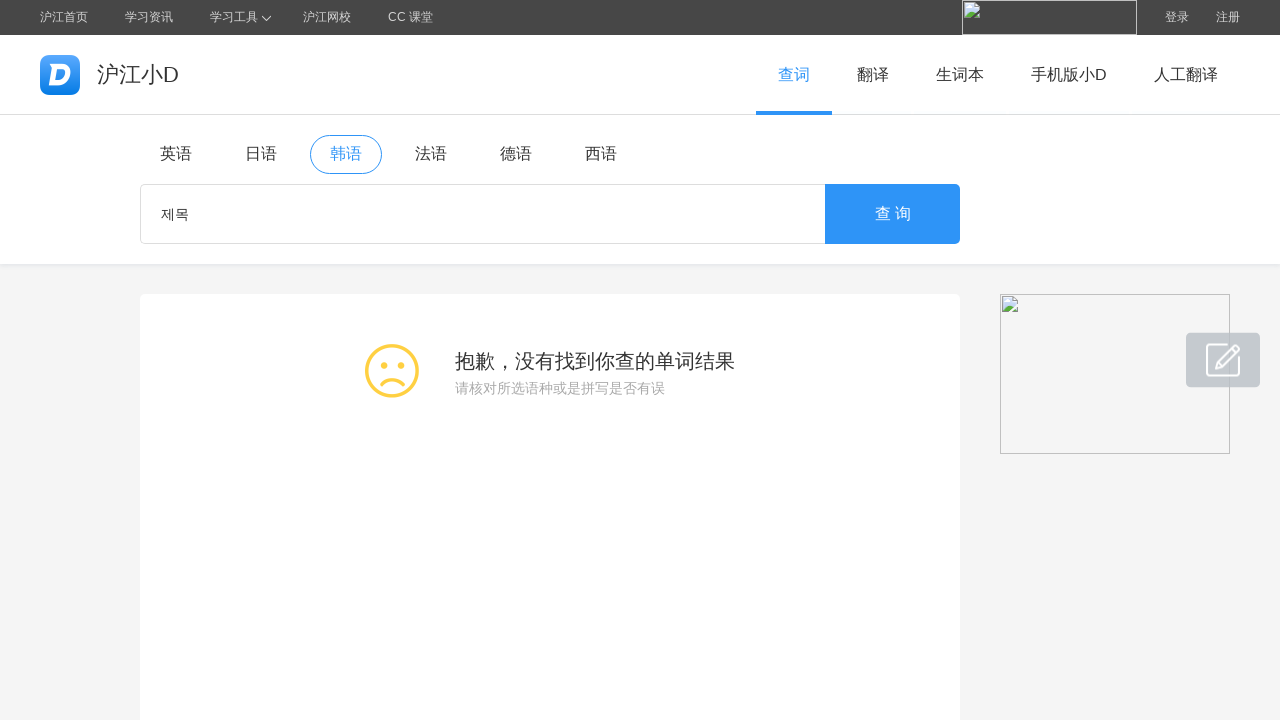

Waited for page to load after navigating to '제목'
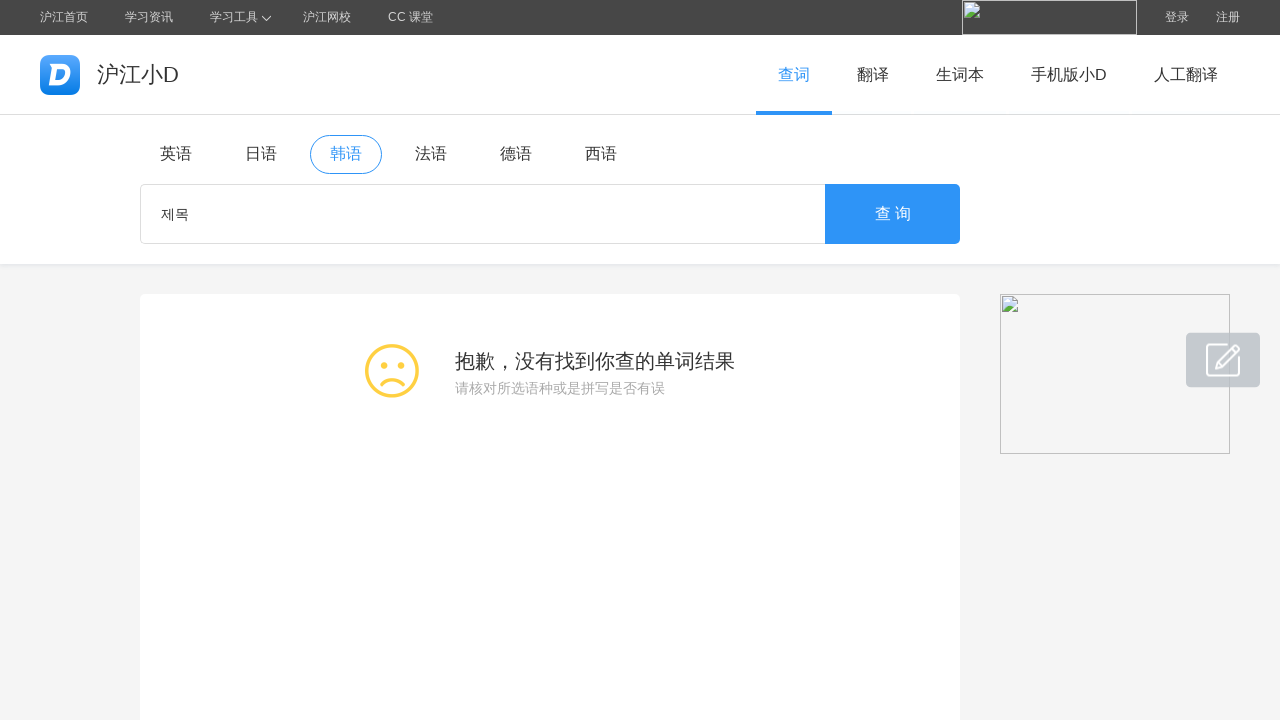

Navigated to translation page for Korean word '풀다'
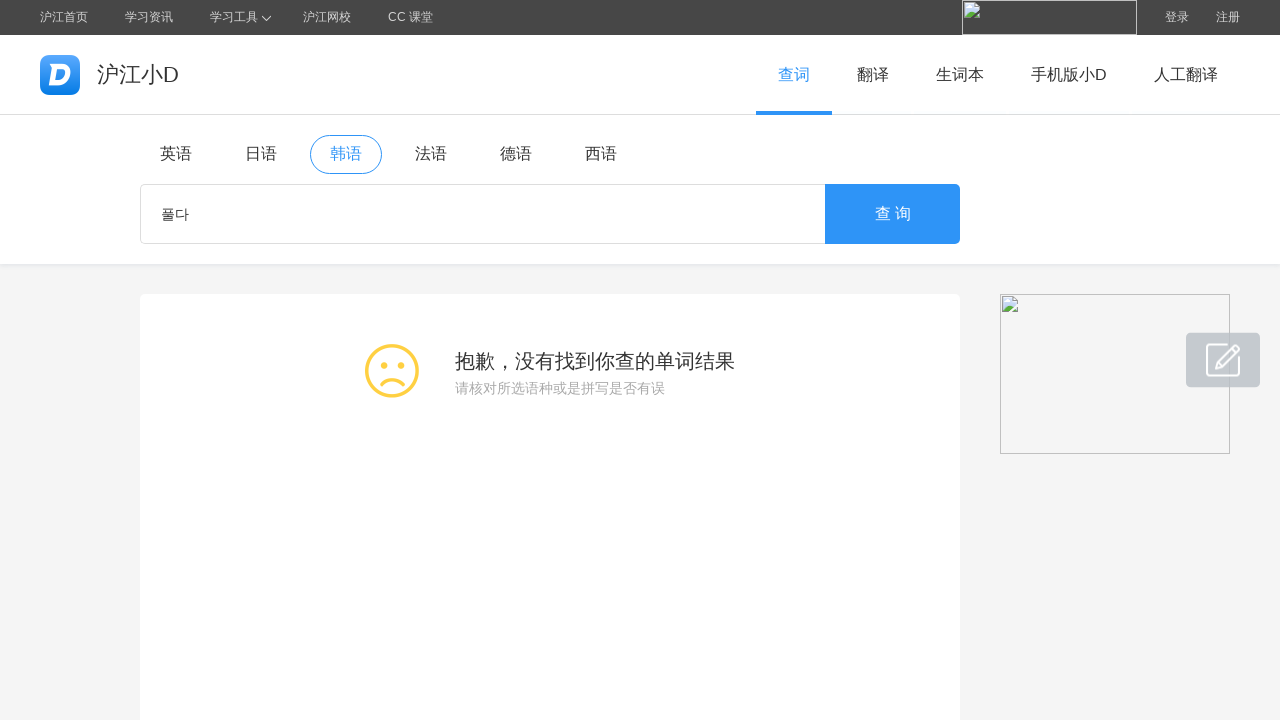

Waited for page to load after navigating to '풀다'
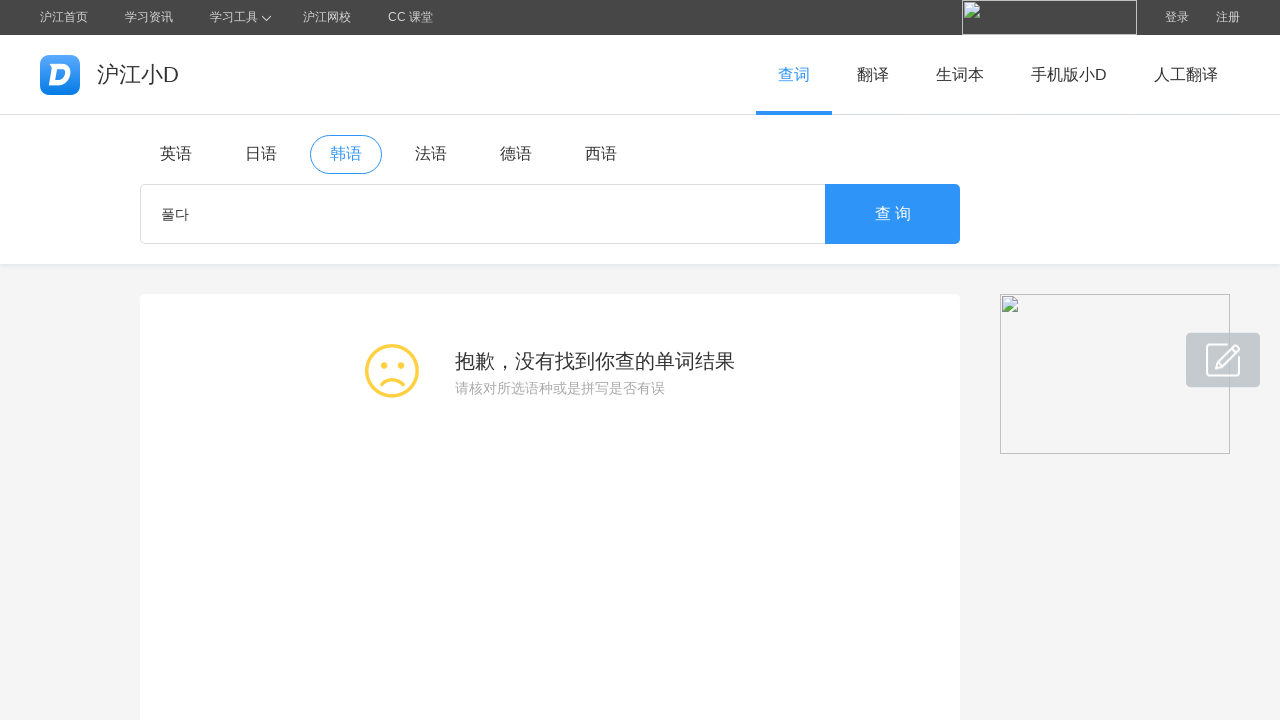

Navigated to translation page for Korean word '꿈꾸다'
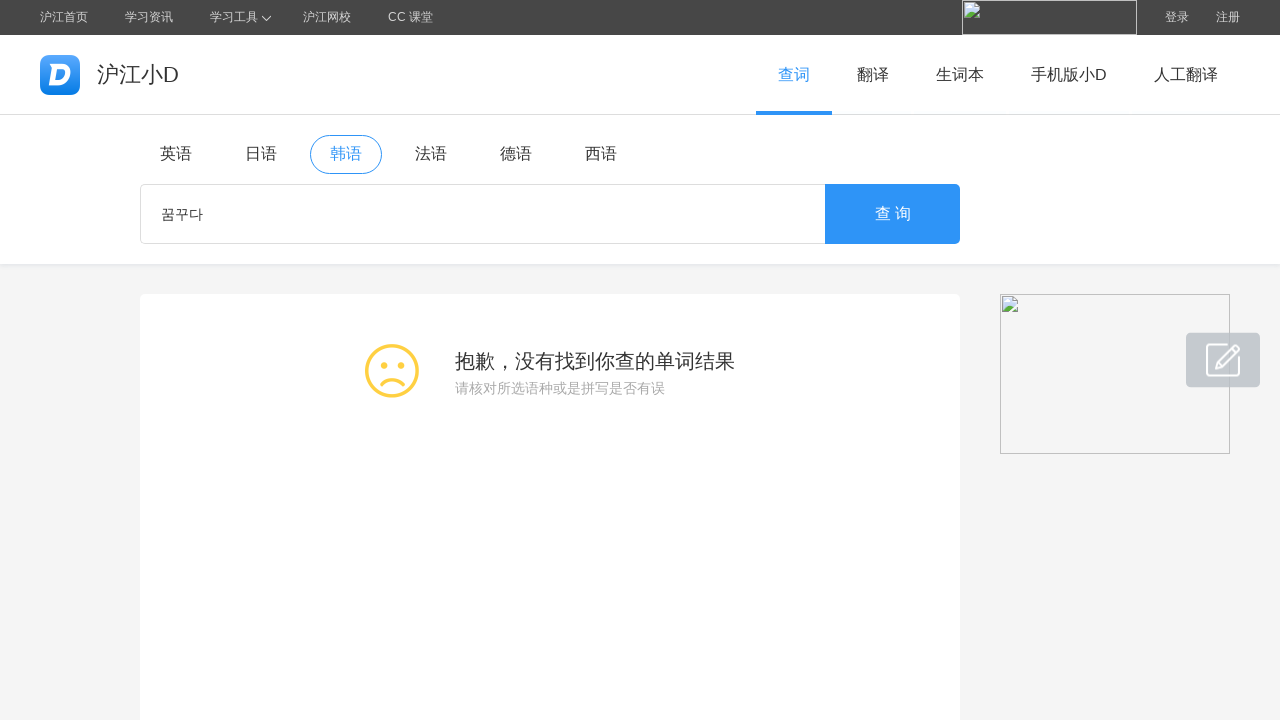

Waited for page to load after navigating to '꿈꾸다'
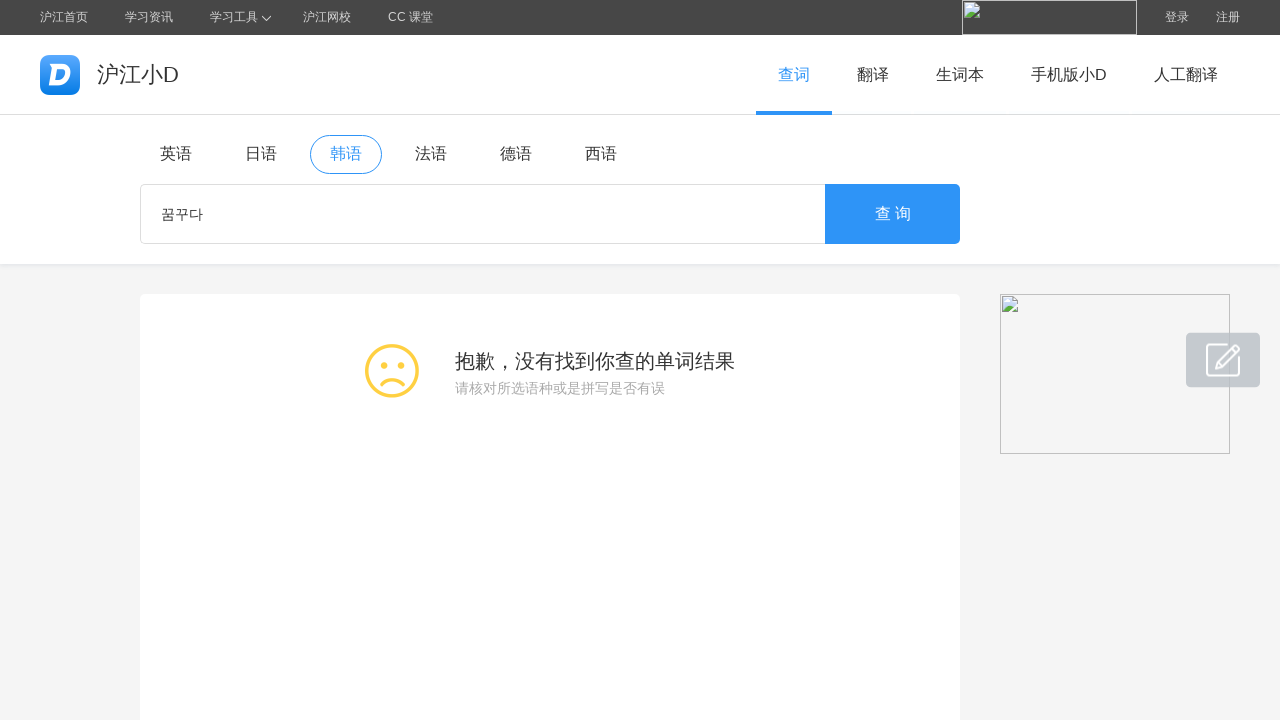

Navigated to translation page for Korean word '태어나다'
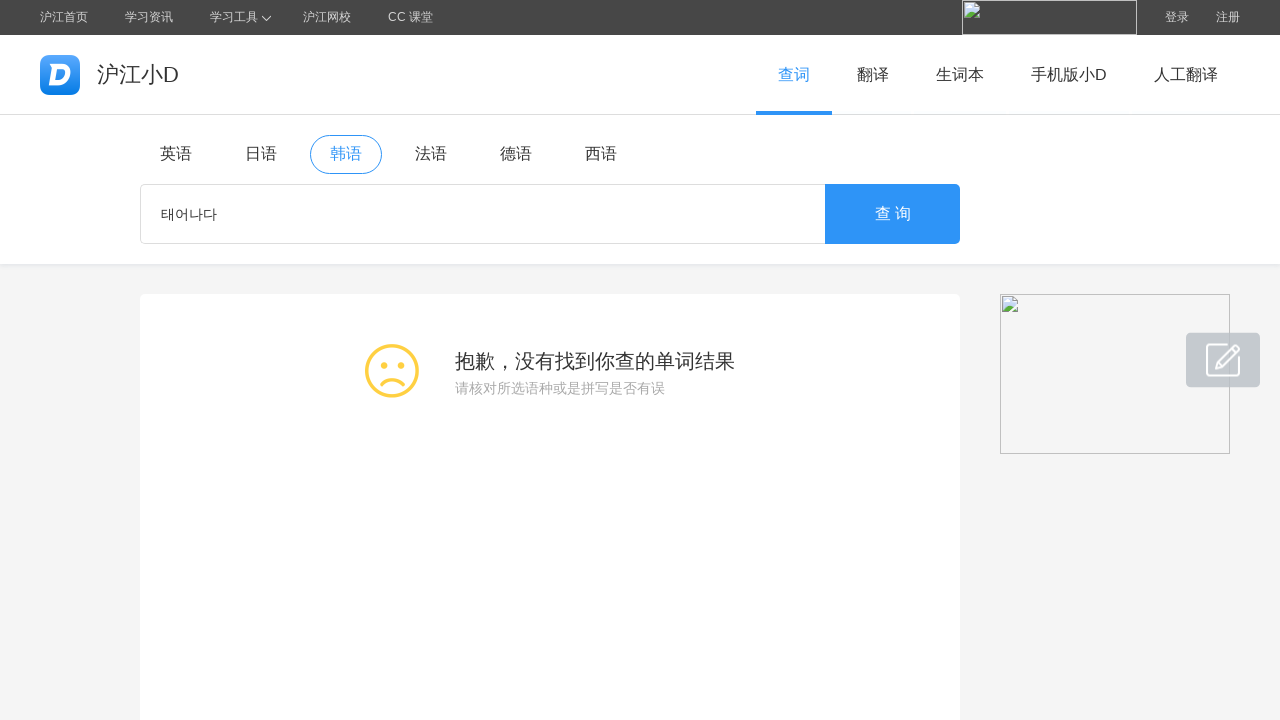

Waited for page to load after navigating to '태어나다'
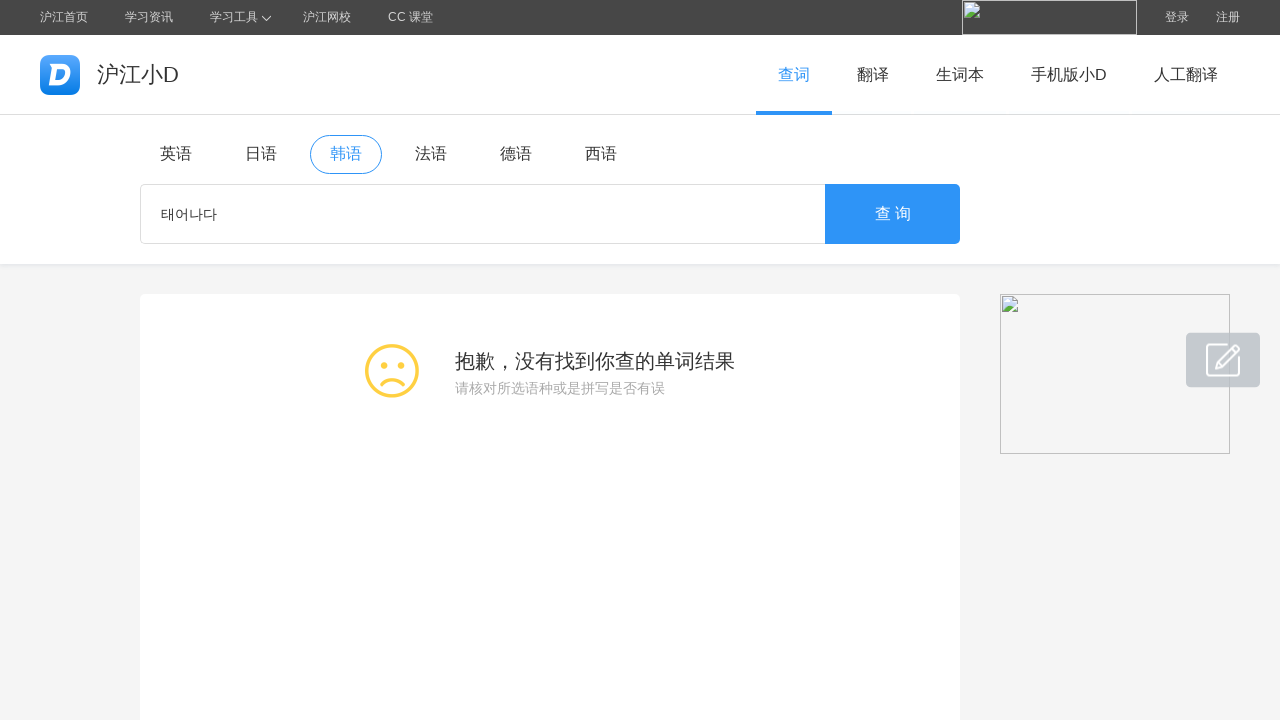

Navigated to translation page for Korean word '다니다'
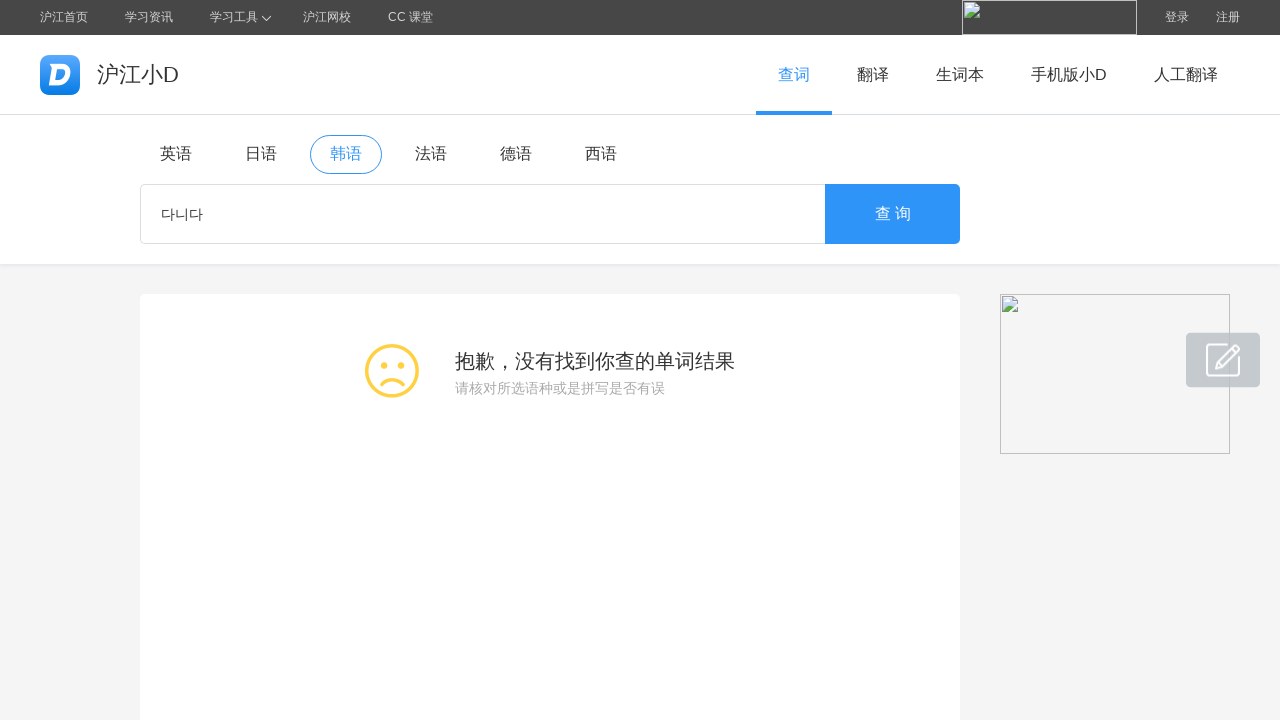

Waited for page to load after navigating to '다니다'
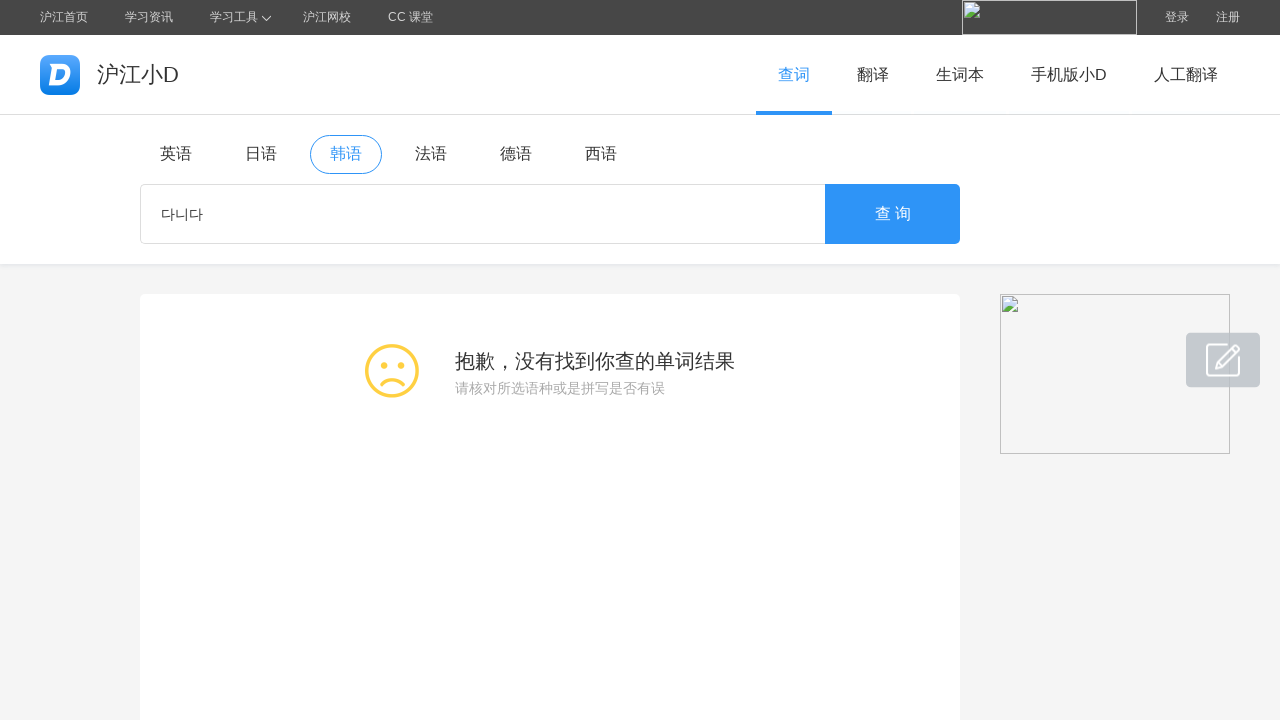

Navigated to translation page for Korean word '믿다'
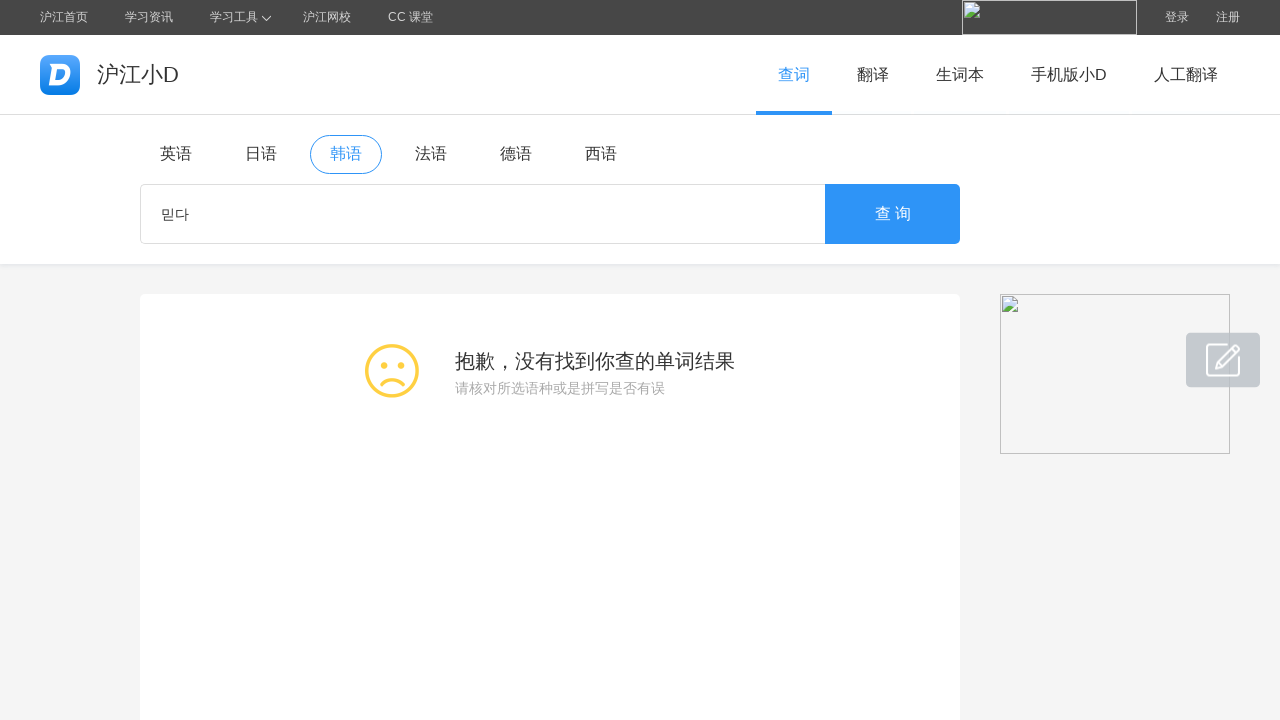

Waited for page to load after navigating to '믿다'
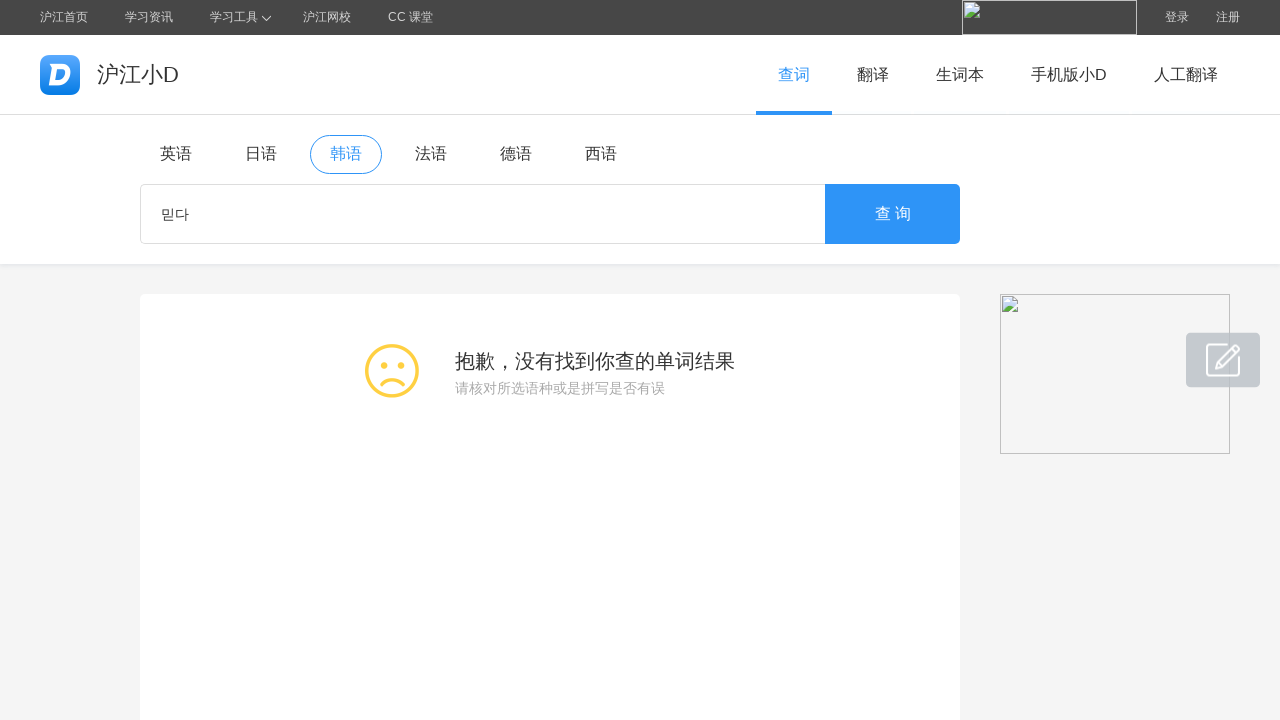

Navigated to translation page for Korean word '가깝다'
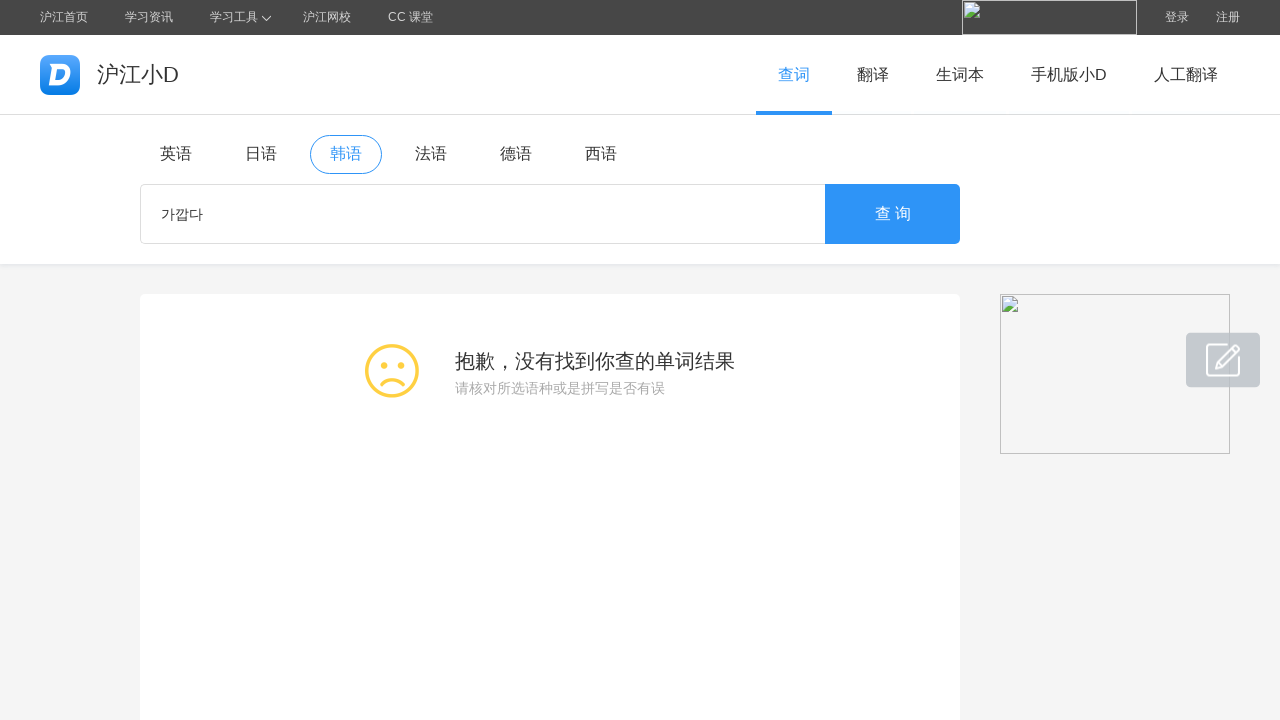

Waited for page to load after navigating to '가깝다'
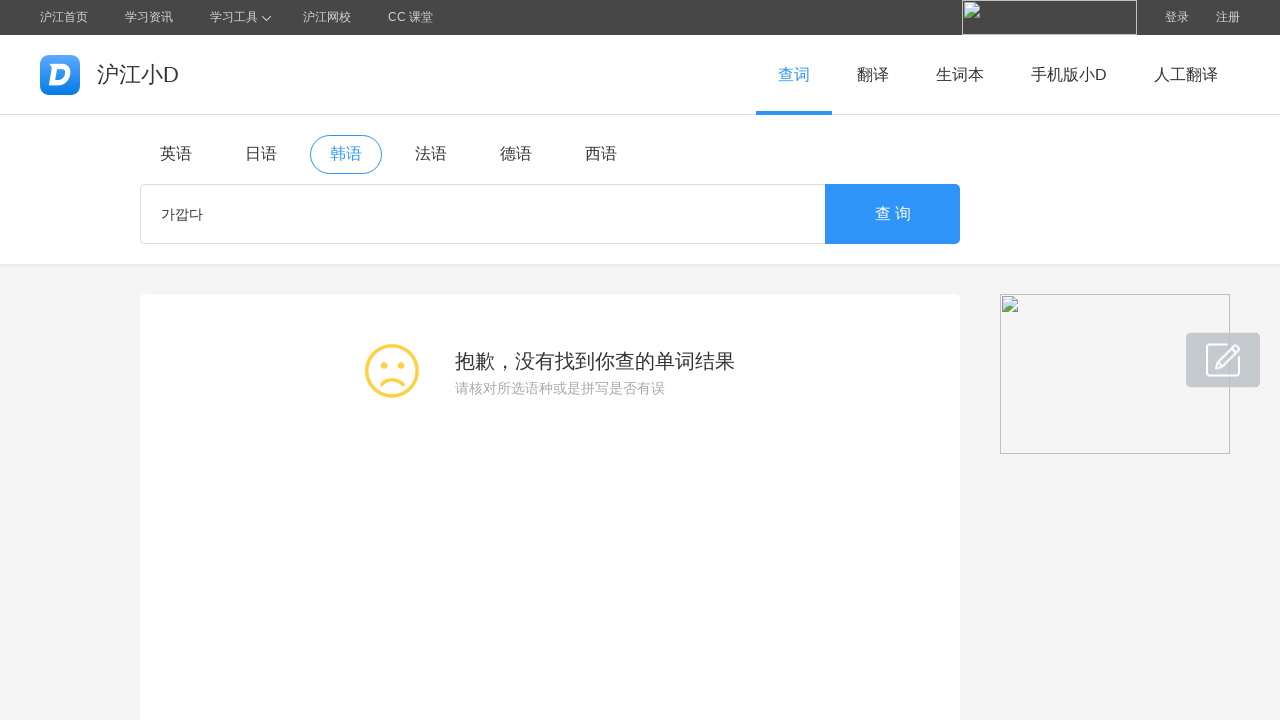

Navigated to translation page for Korean word '힘들다'
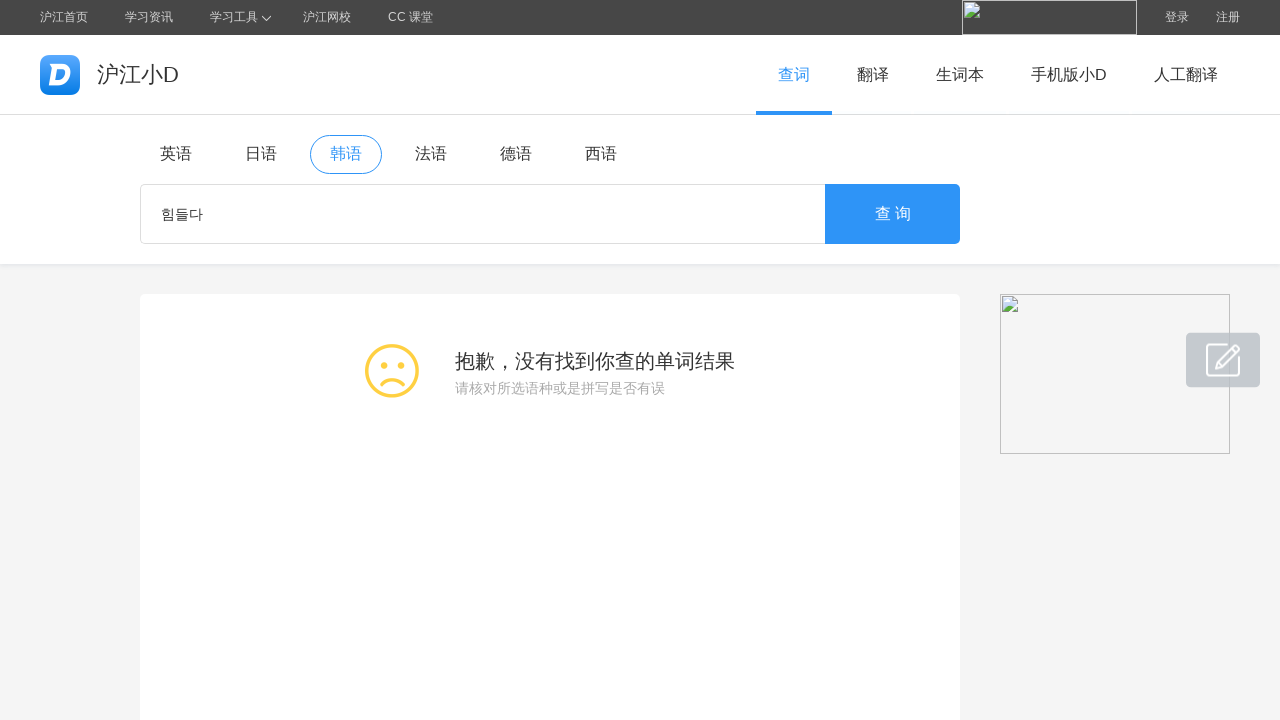

Waited for page to load after navigating to '힘들다'
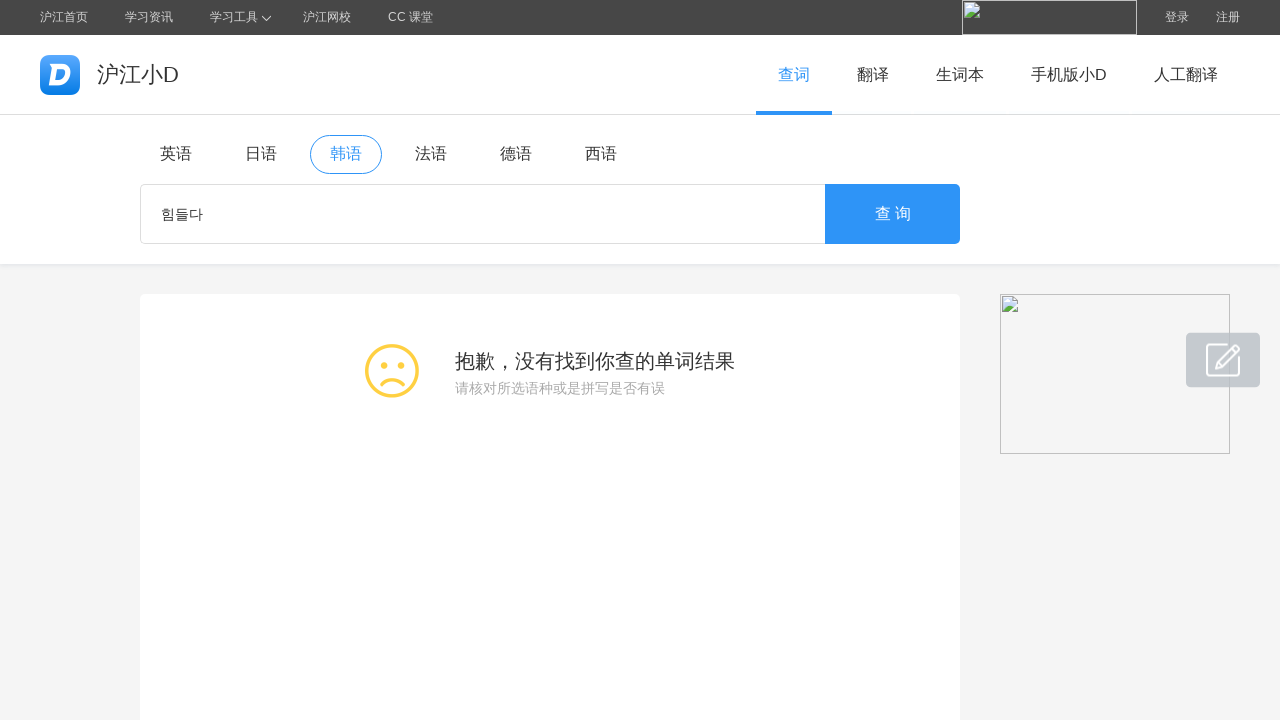

Navigated to translation page for Korean word '순수하다'
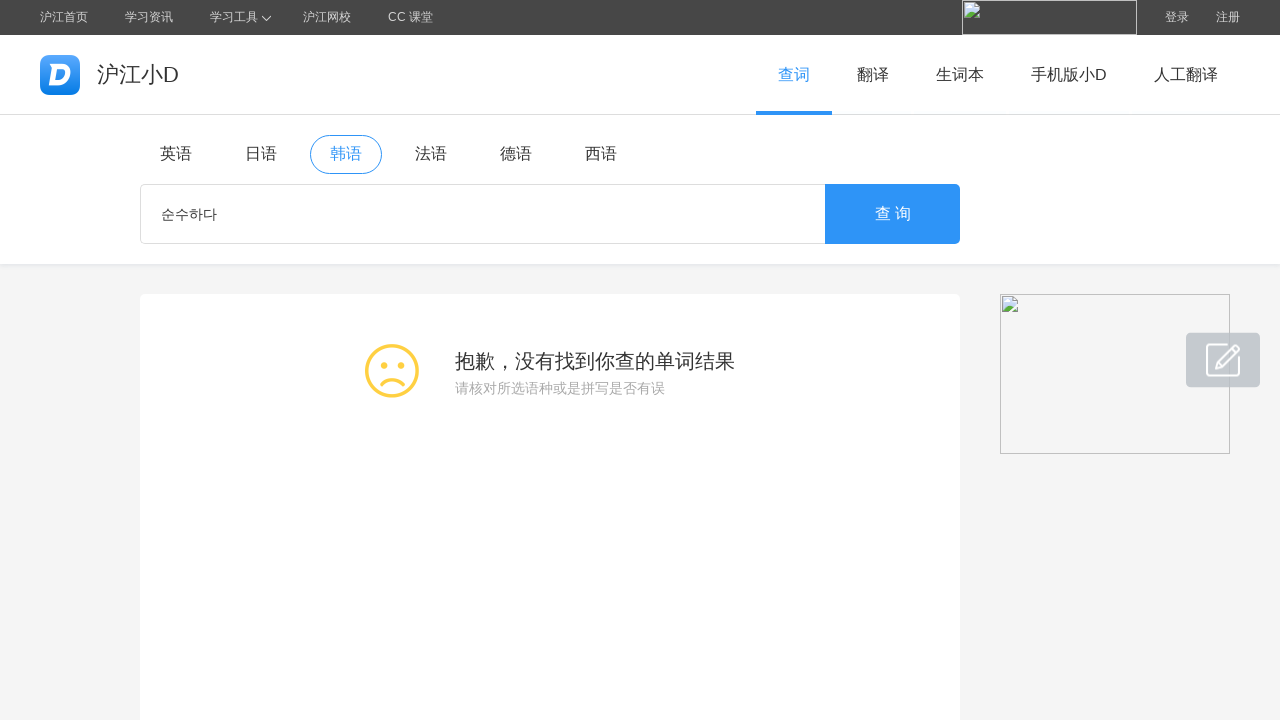

Waited for page to load after navigating to '순수하다'
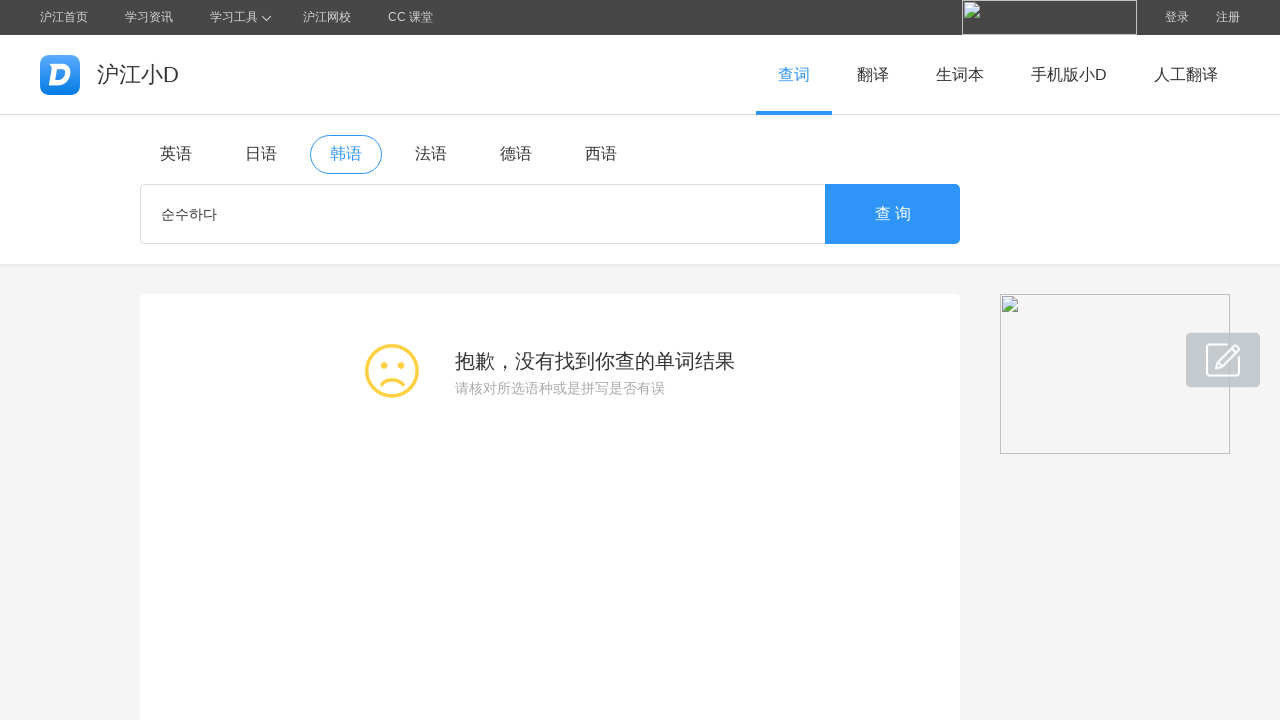

Navigated to translation page for Korean word '조금'
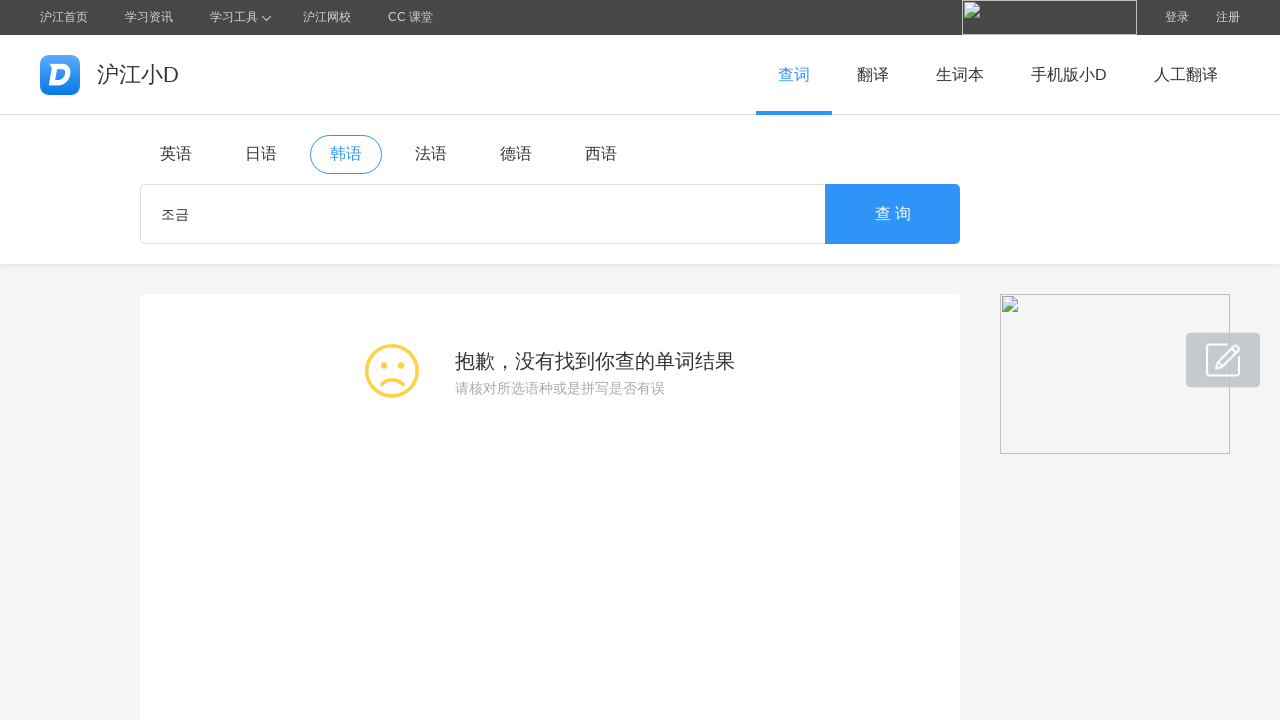

Waited for page to load after navigating to '조금'
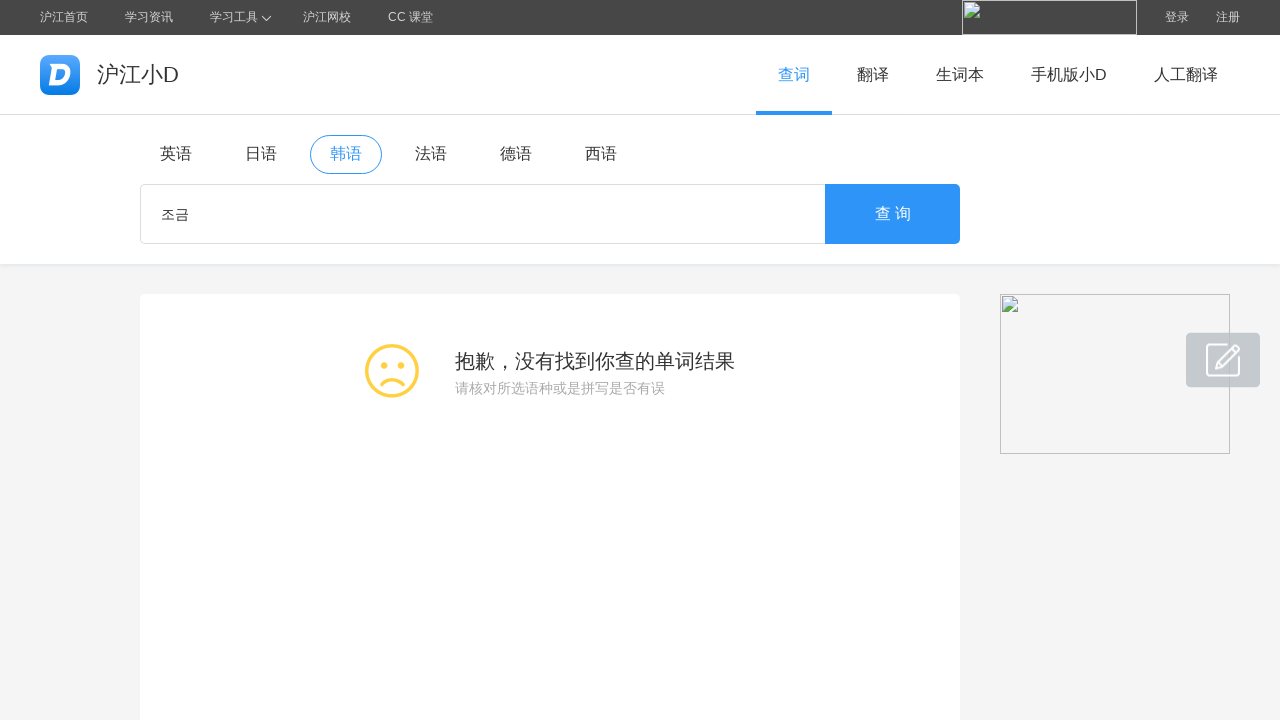

Navigated to translation page for Korean word '근처'
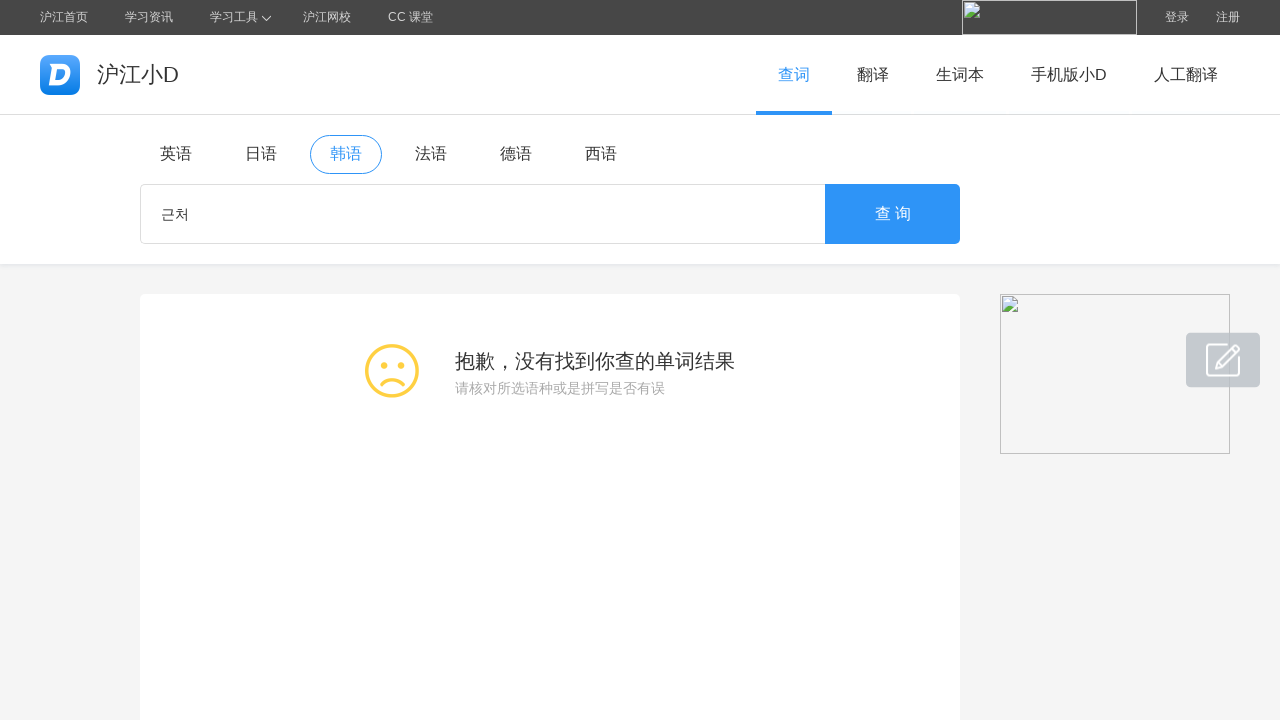

Waited for page to load after navigating to '근처'
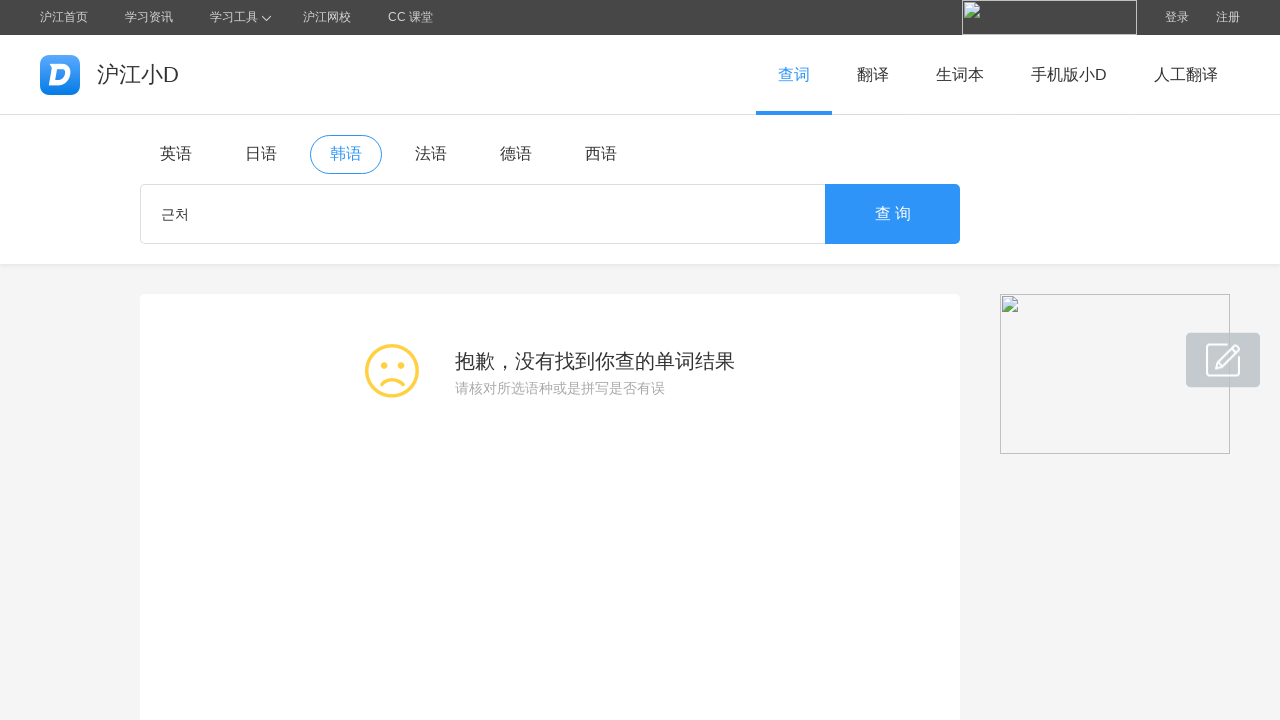

Navigated to translation page for Korean word '나중에'
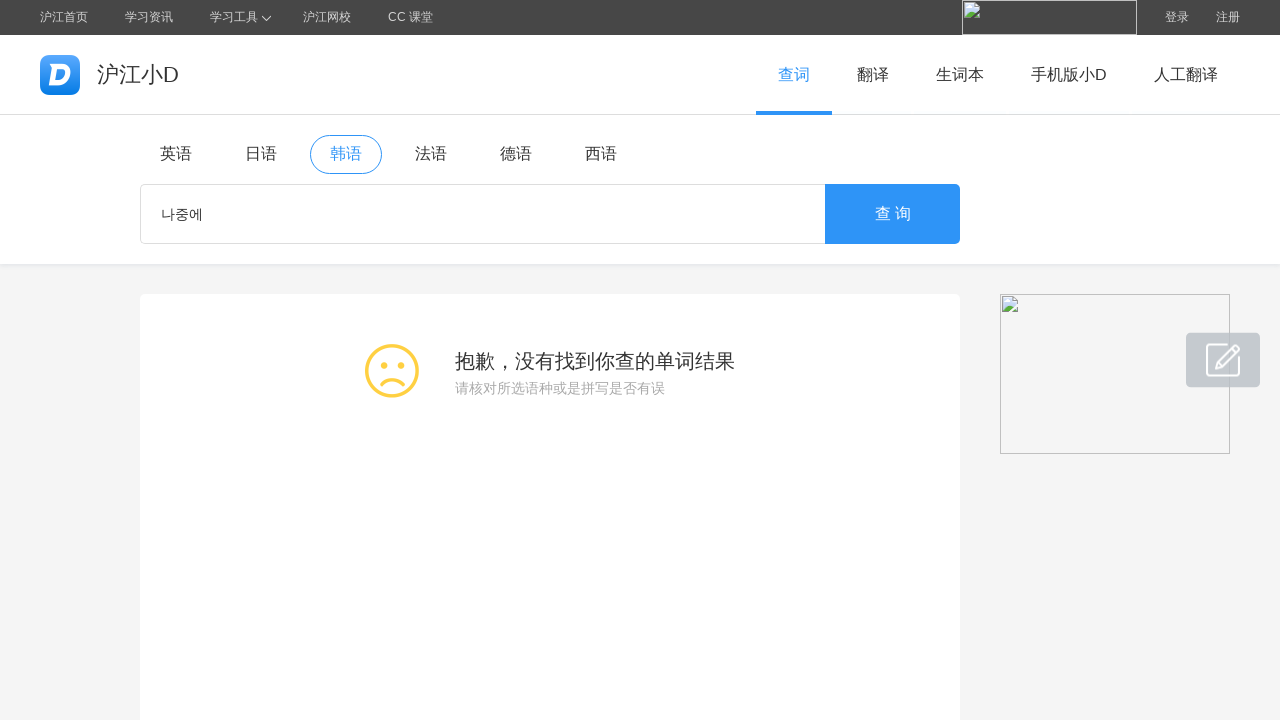

Waited for page to load after navigating to '나중에'
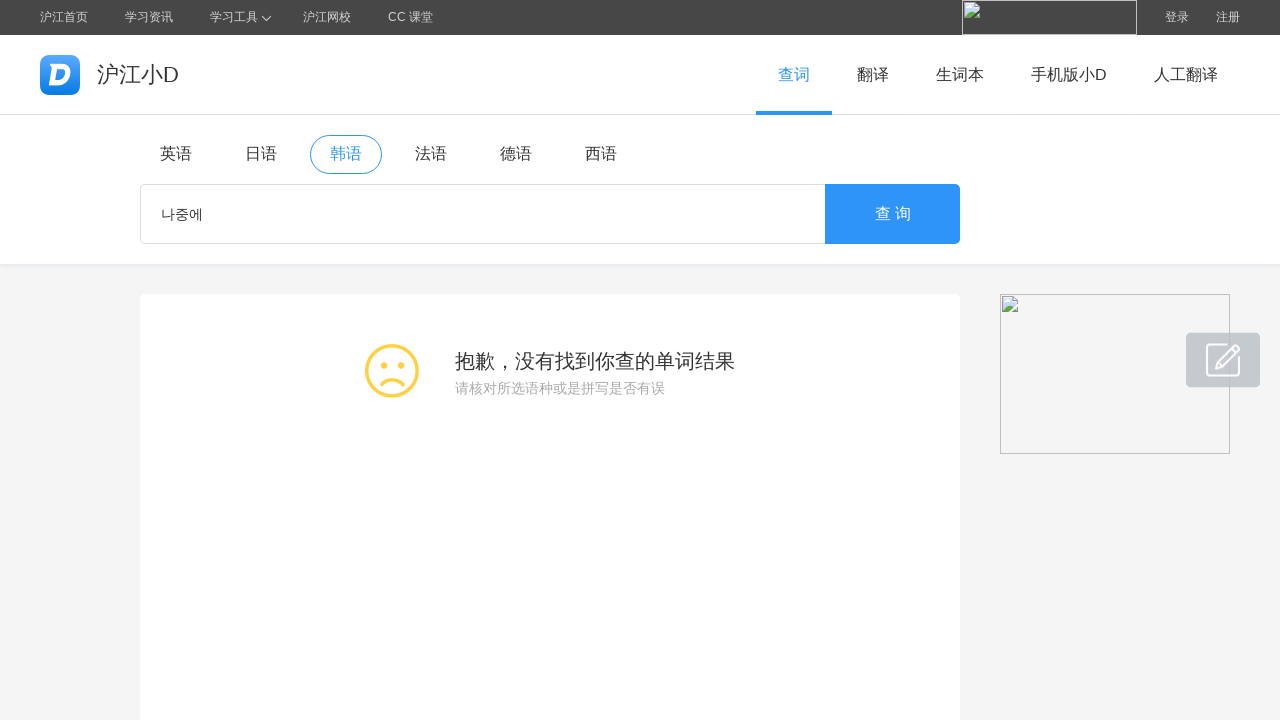

Navigated to translation page for Korean word '최근에'
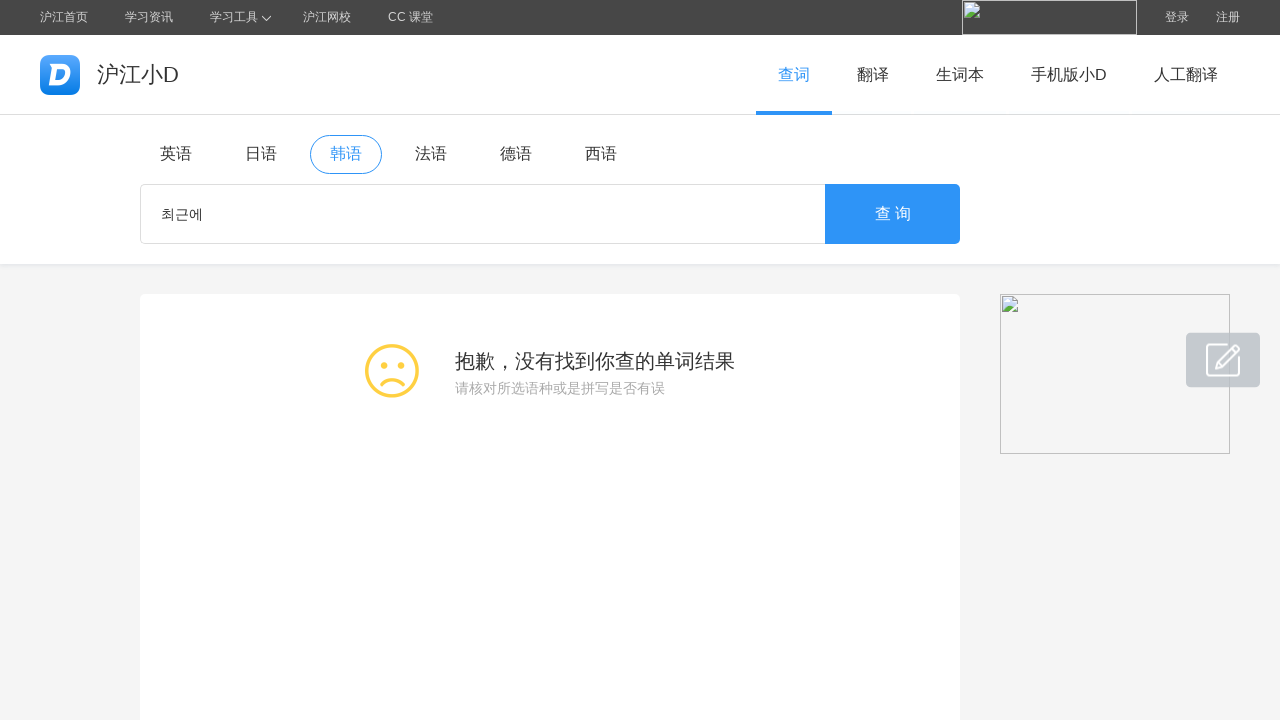

Waited for page to load after navigating to '최근에'
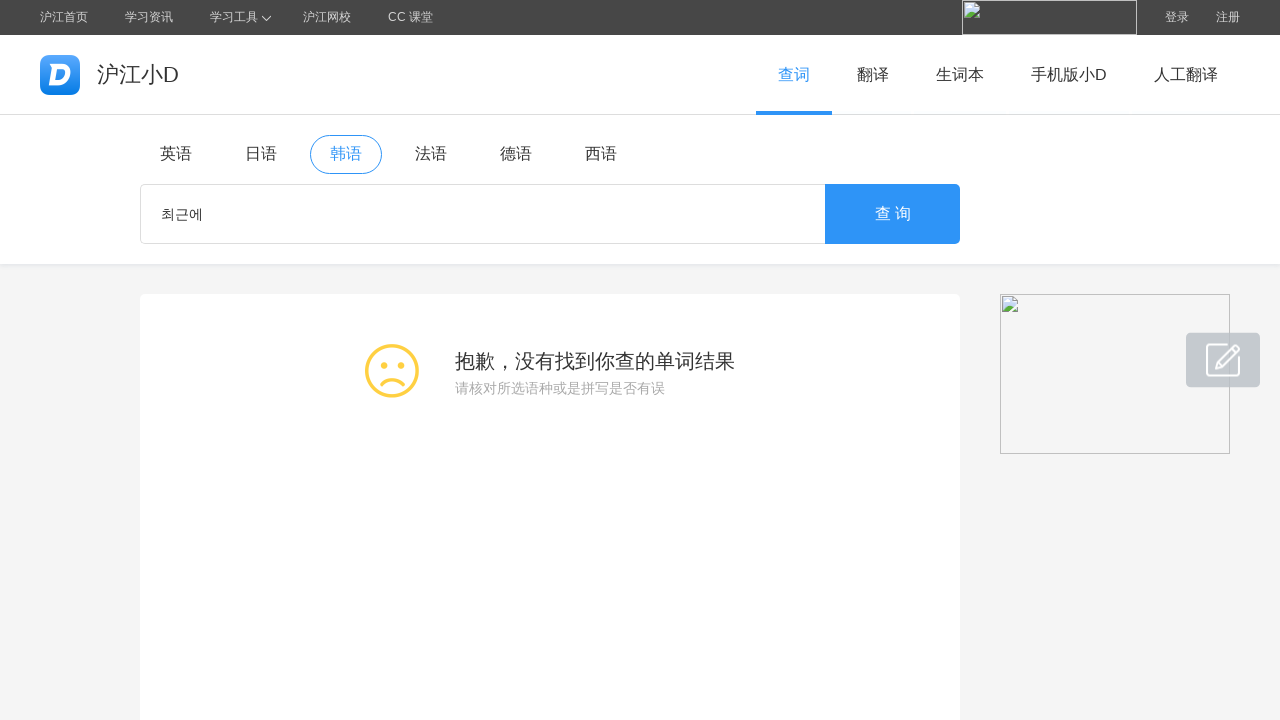

Navigated to translation page for Korean word '그러나'
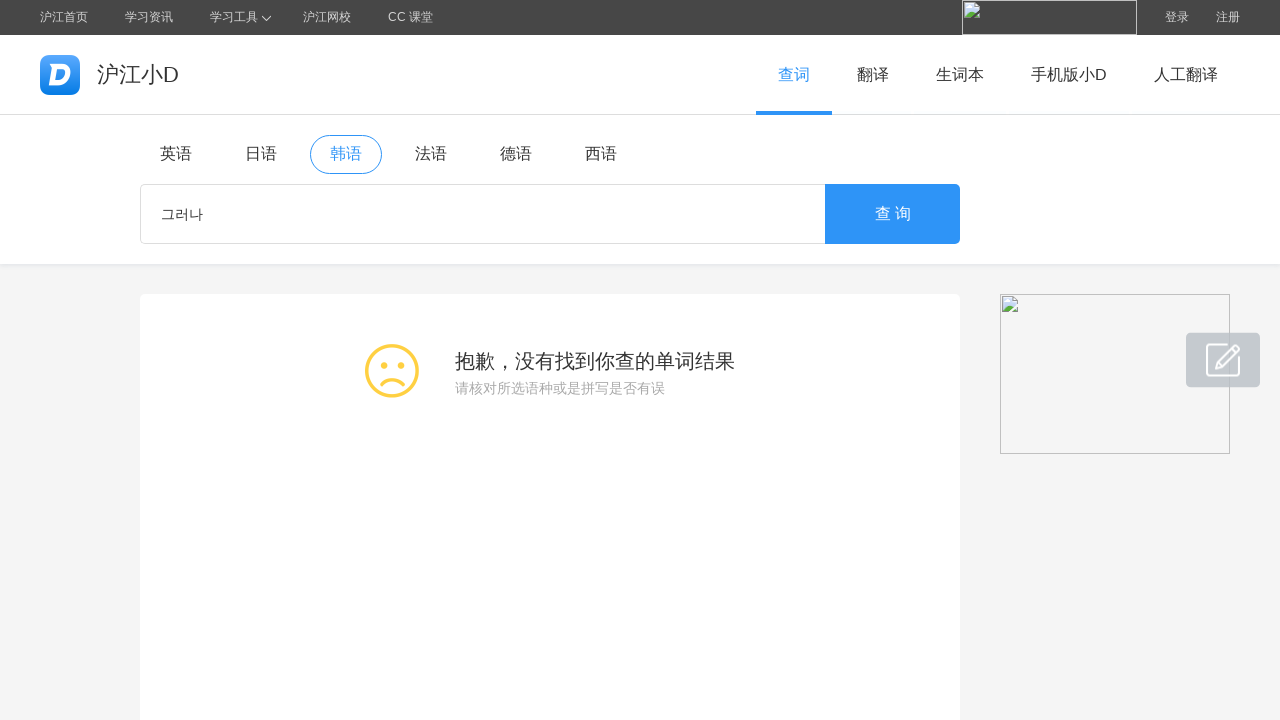

Waited for page to load after navigating to '그러나'
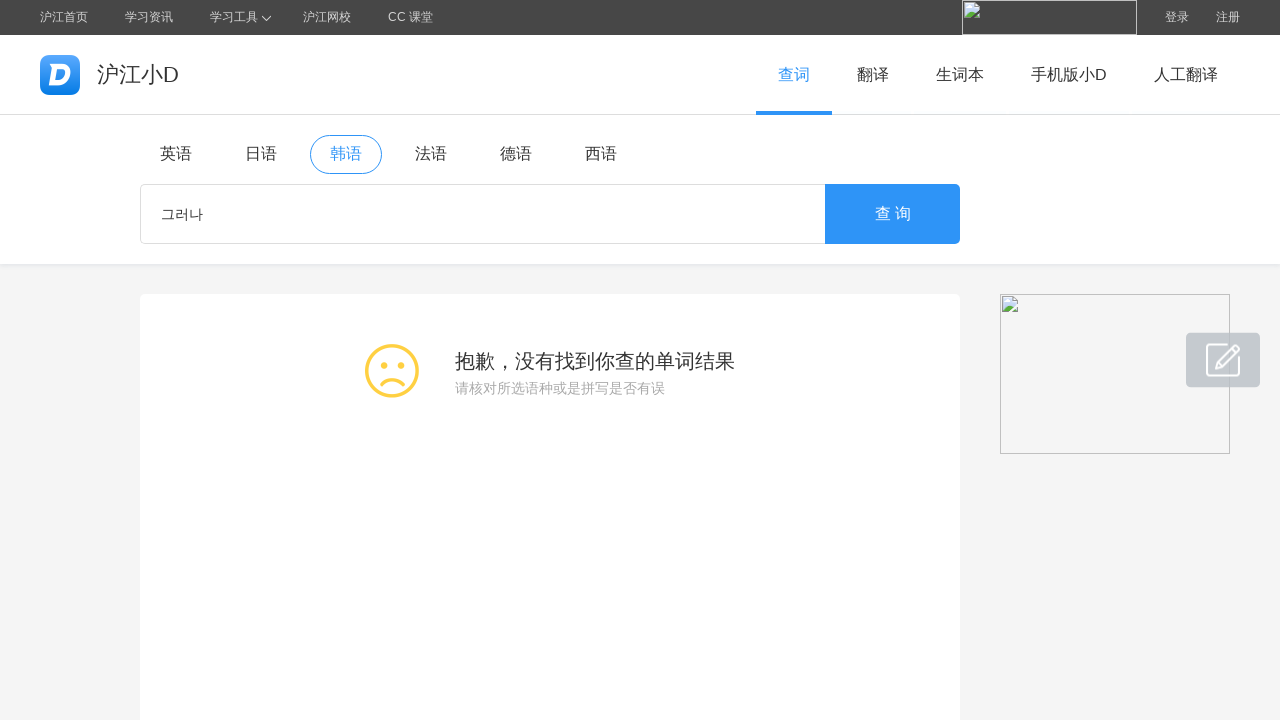

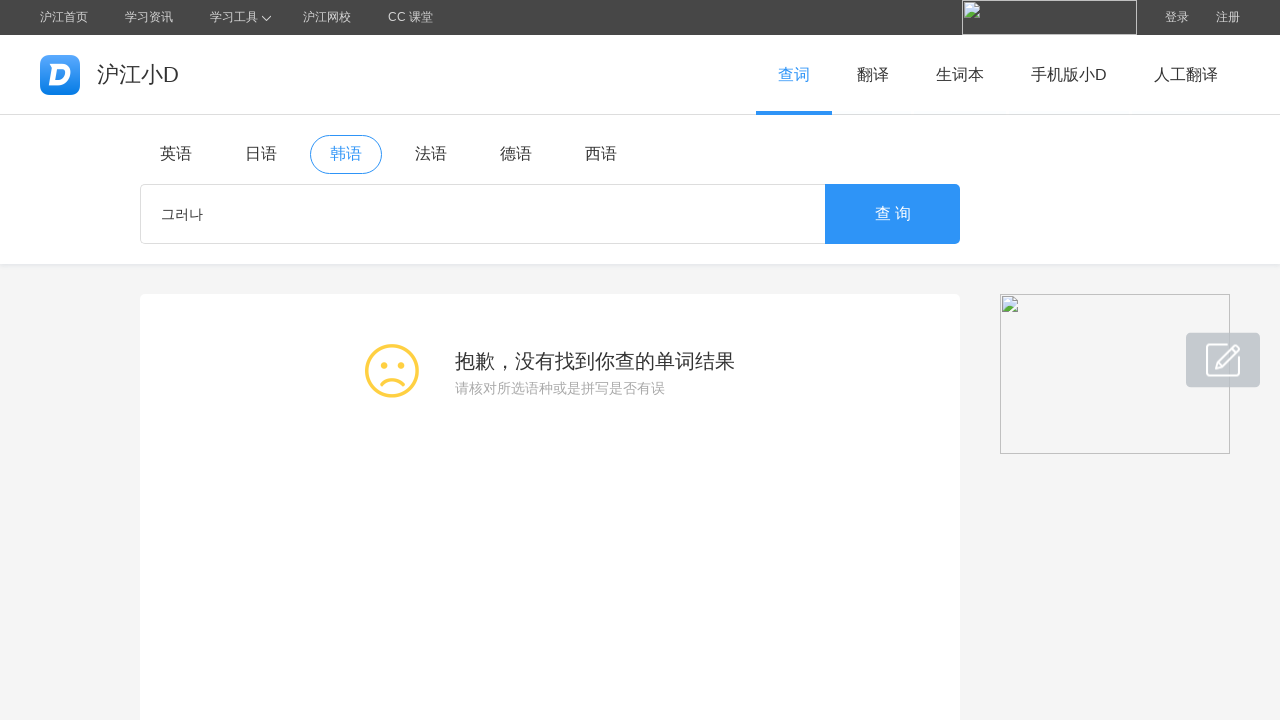